Tests a large form by finding all input elements, filling them with text, and submitting the form

Starting URL: http://suninjuly.github.io/huge_form.html

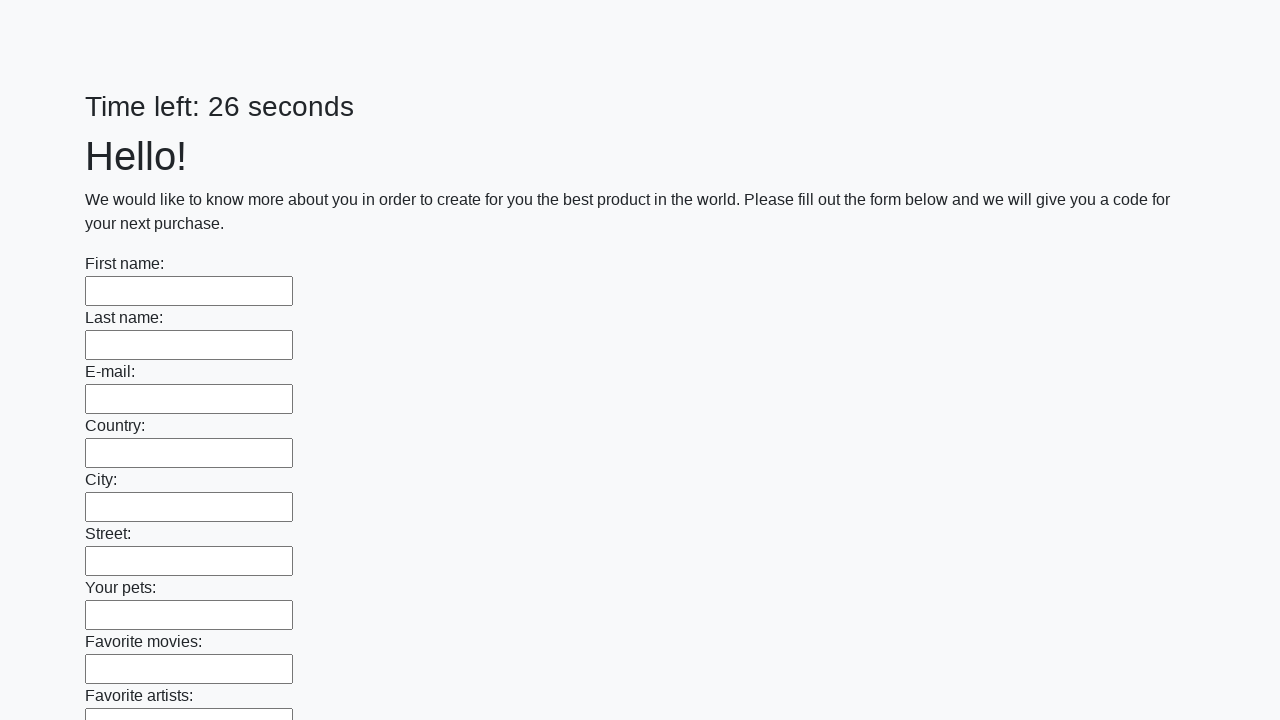

Navigated to huge form page
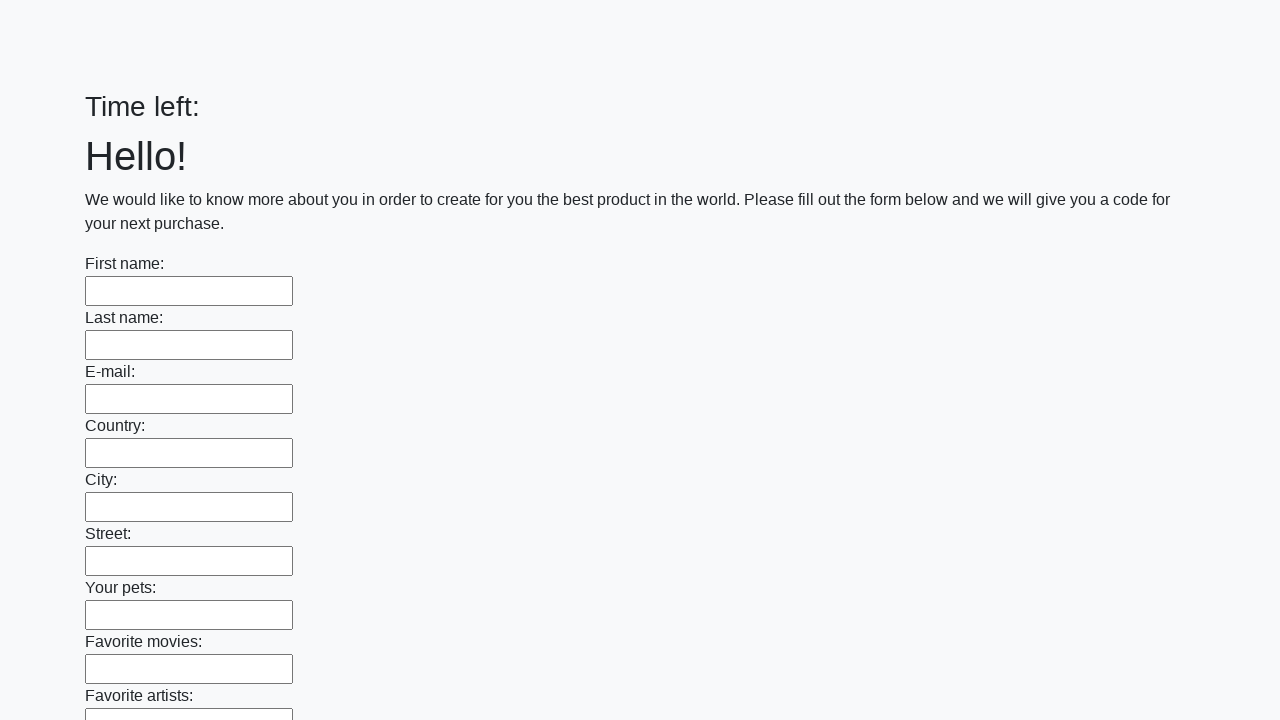

Found all input elements on the page
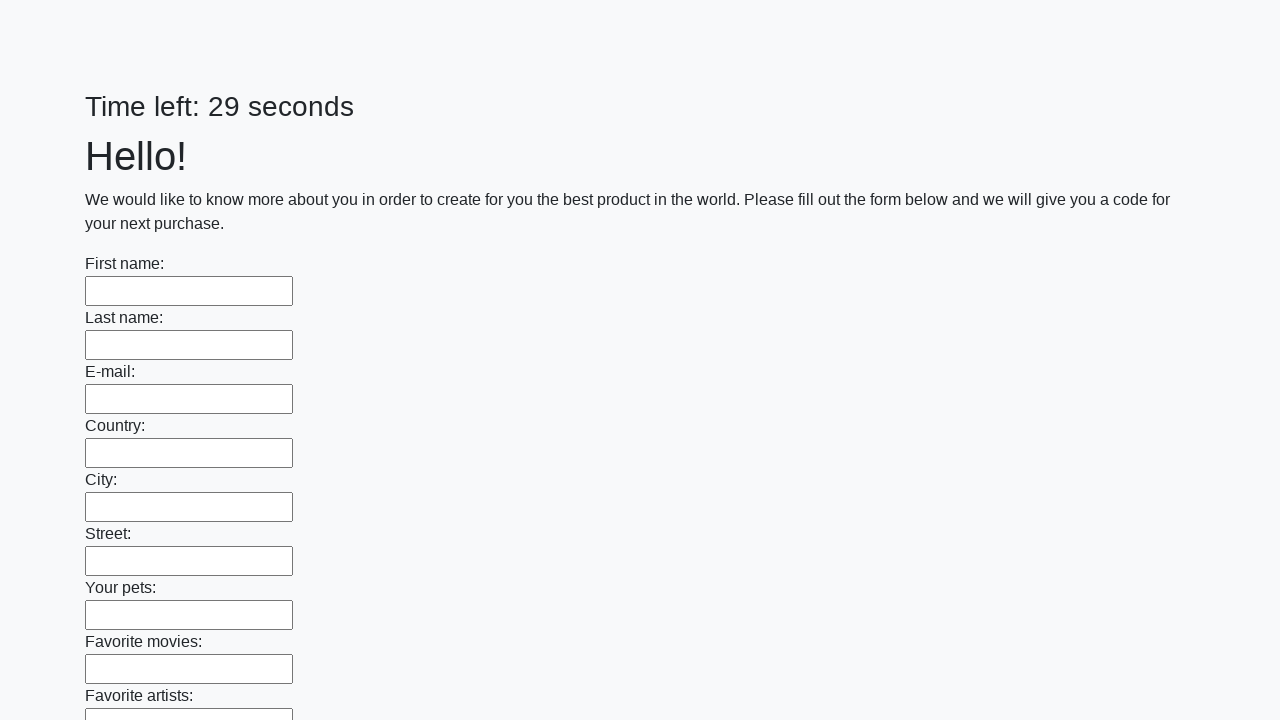

Filled an input field with text 'Мой' on input >> nth=0
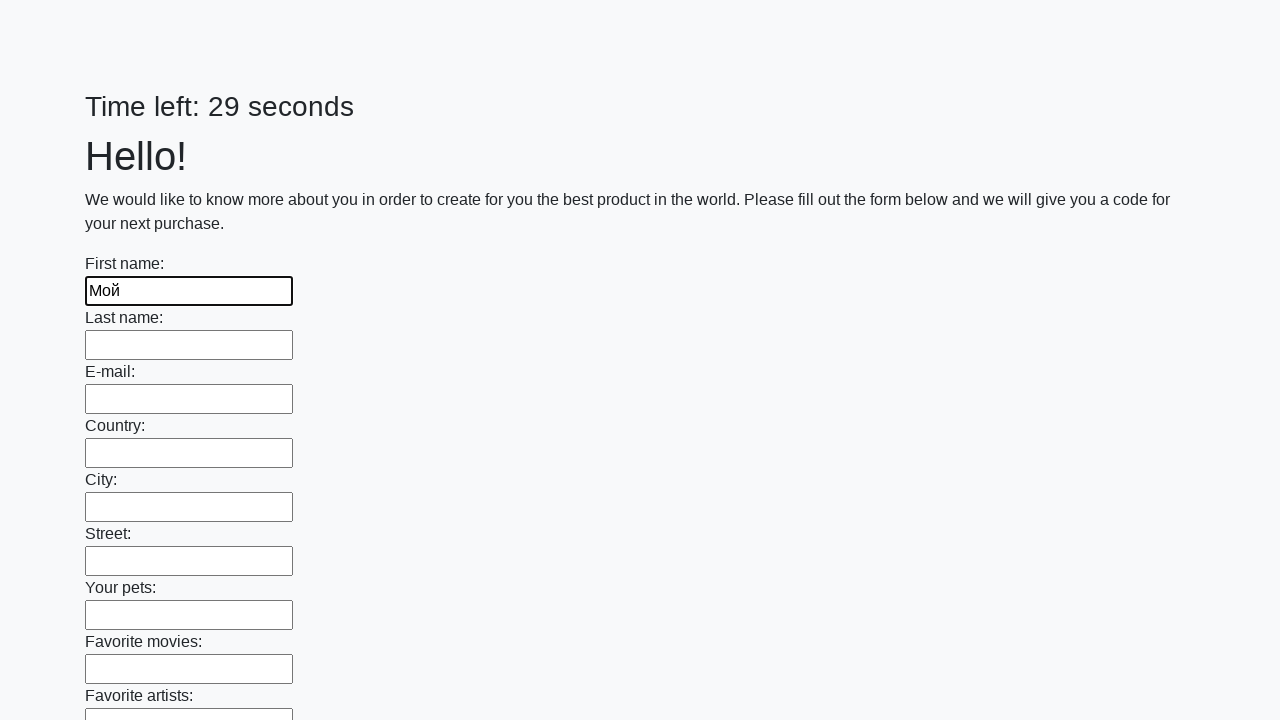

Filled an input field with text 'Мой' on input >> nth=1
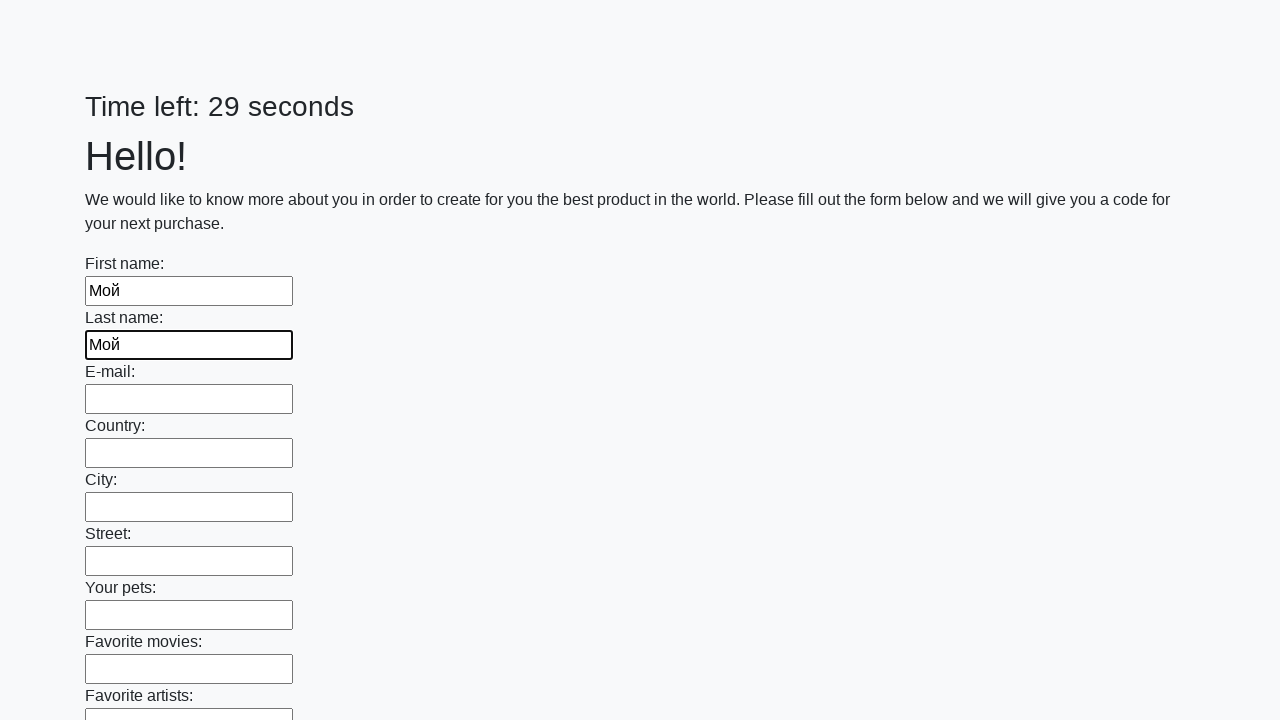

Filled an input field with text 'Мой' on input >> nth=2
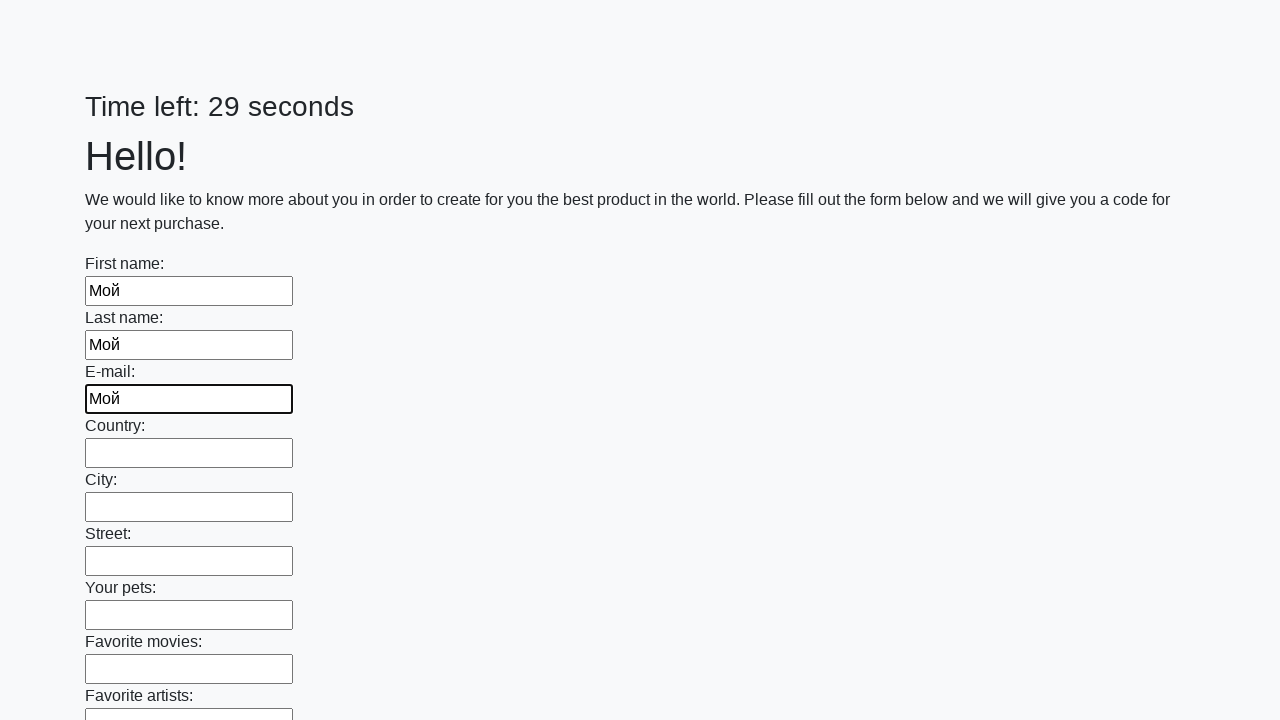

Filled an input field with text 'Мой' on input >> nth=3
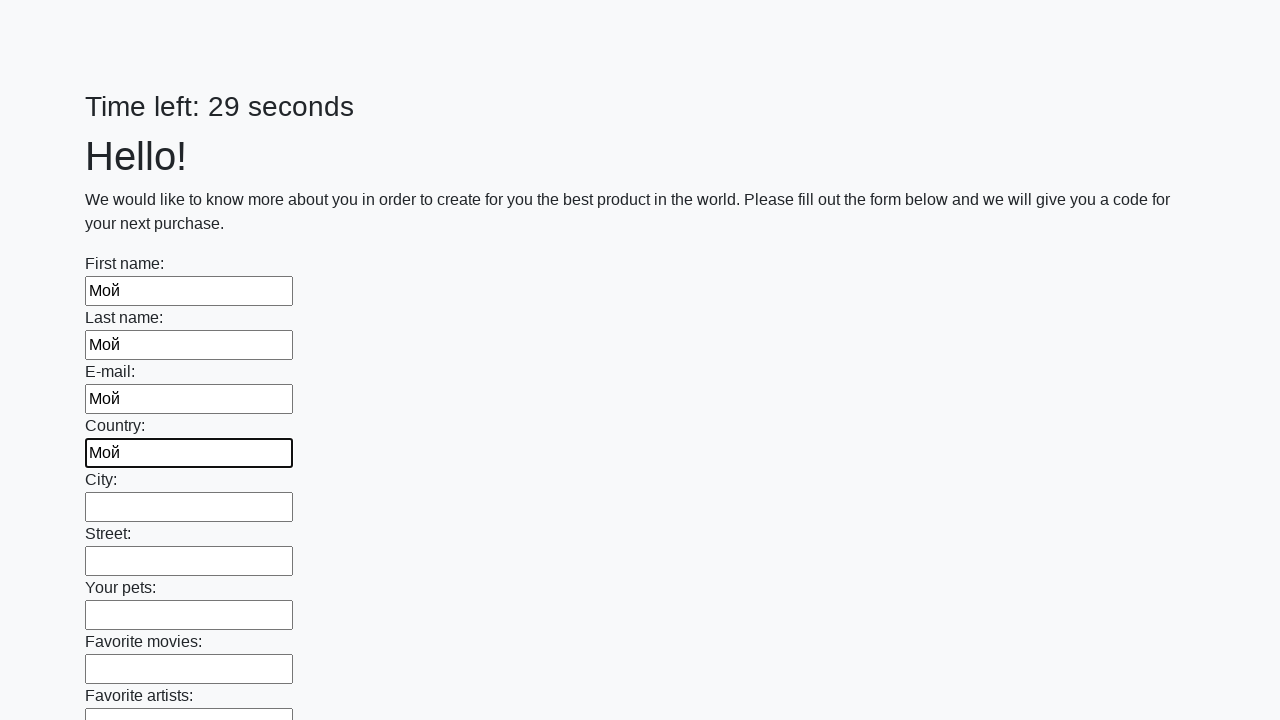

Filled an input field with text 'Мой' on input >> nth=4
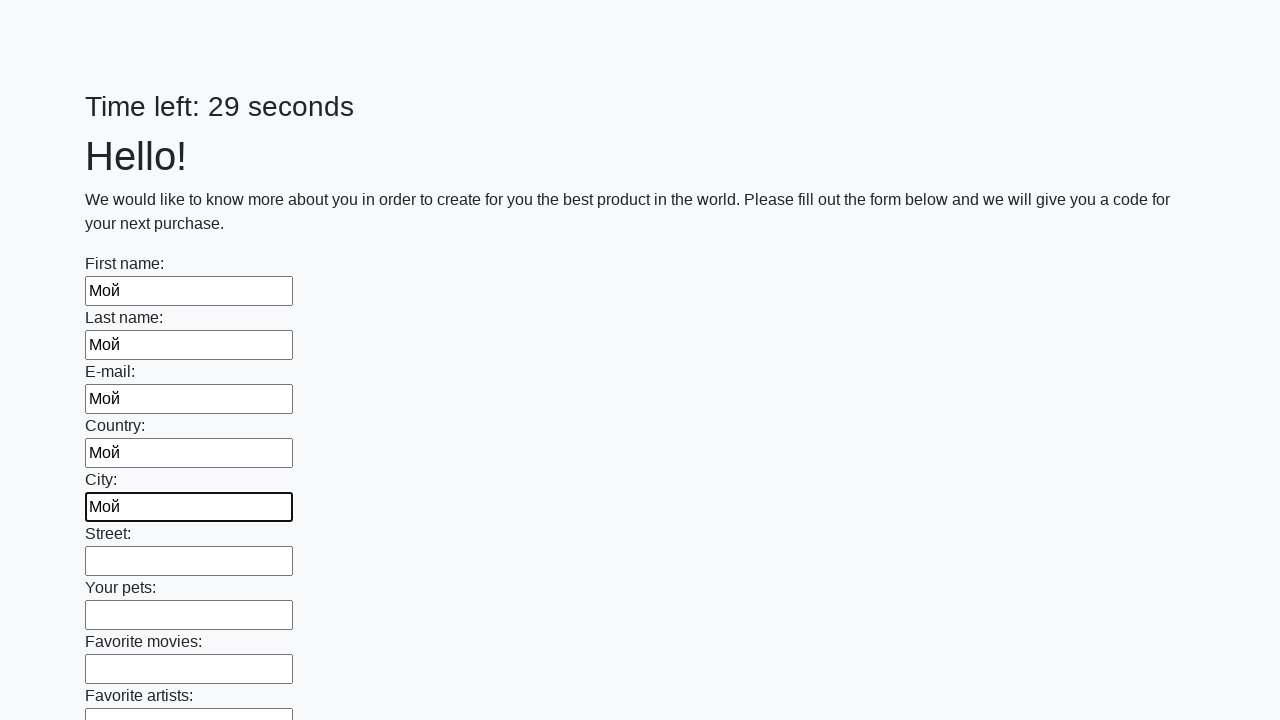

Filled an input field with text 'Мой' on input >> nth=5
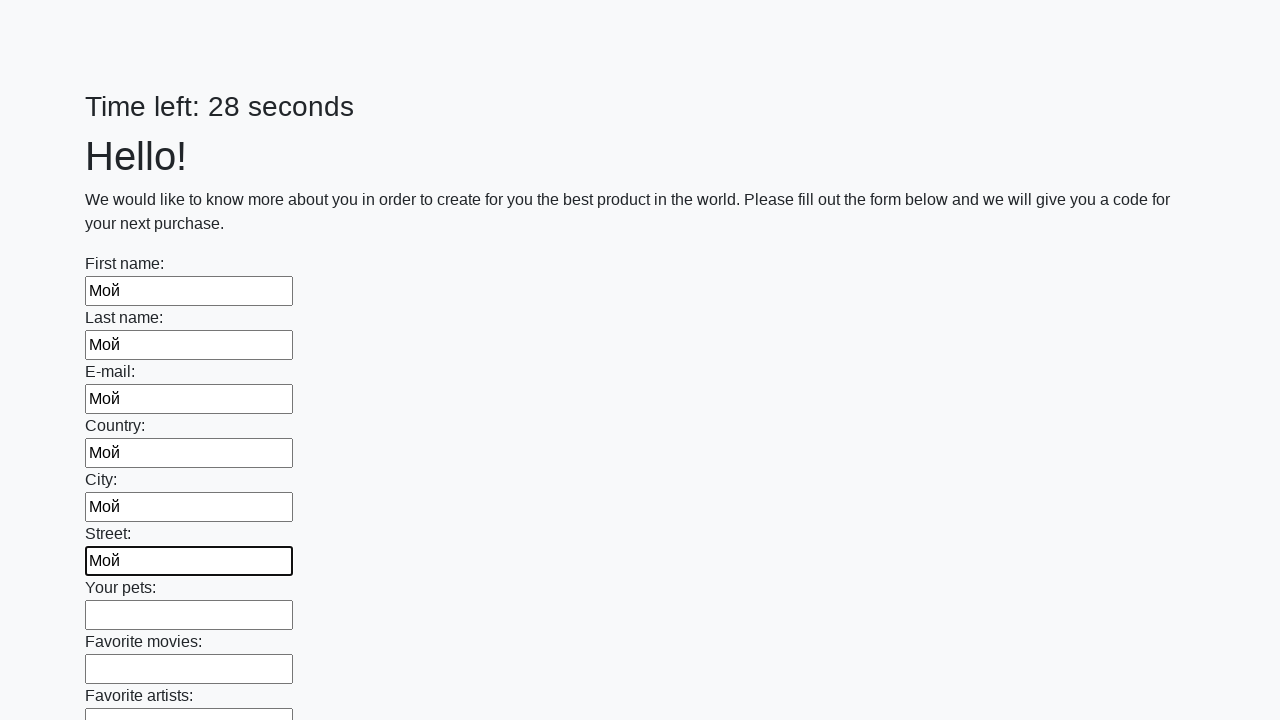

Filled an input field with text 'Мой' on input >> nth=6
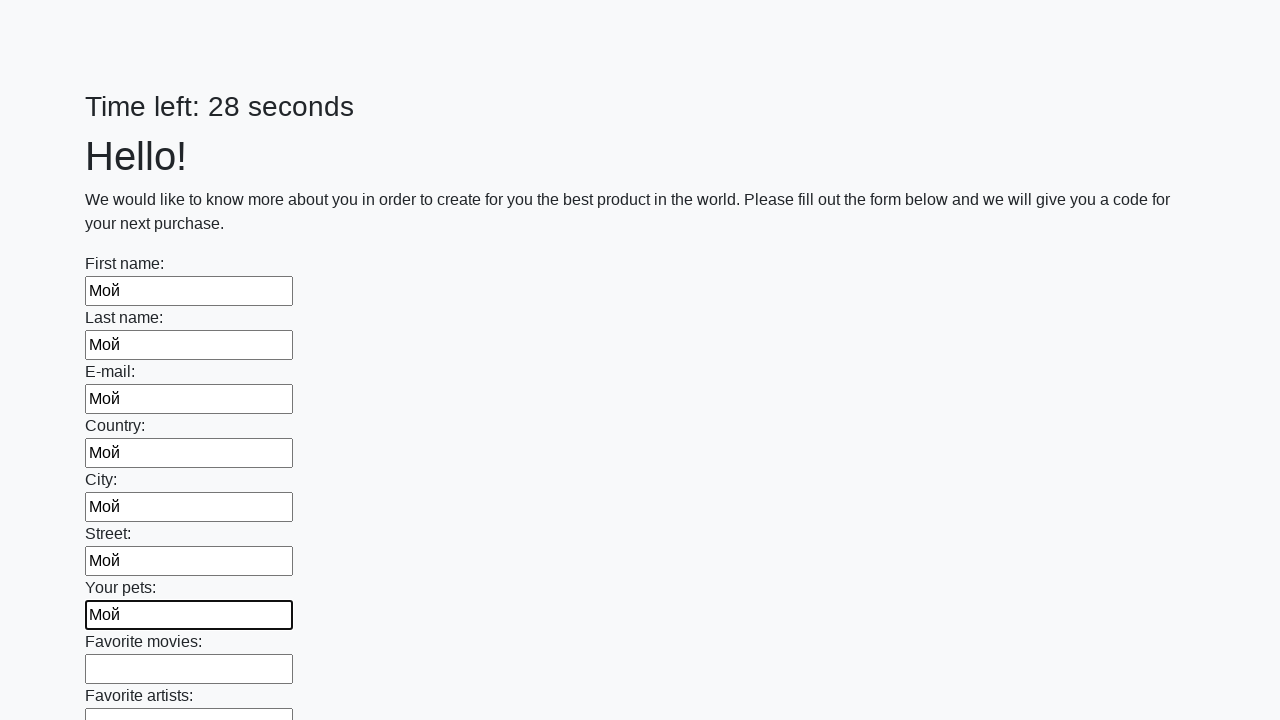

Filled an input field with text 'Мой' on input >> nth=7
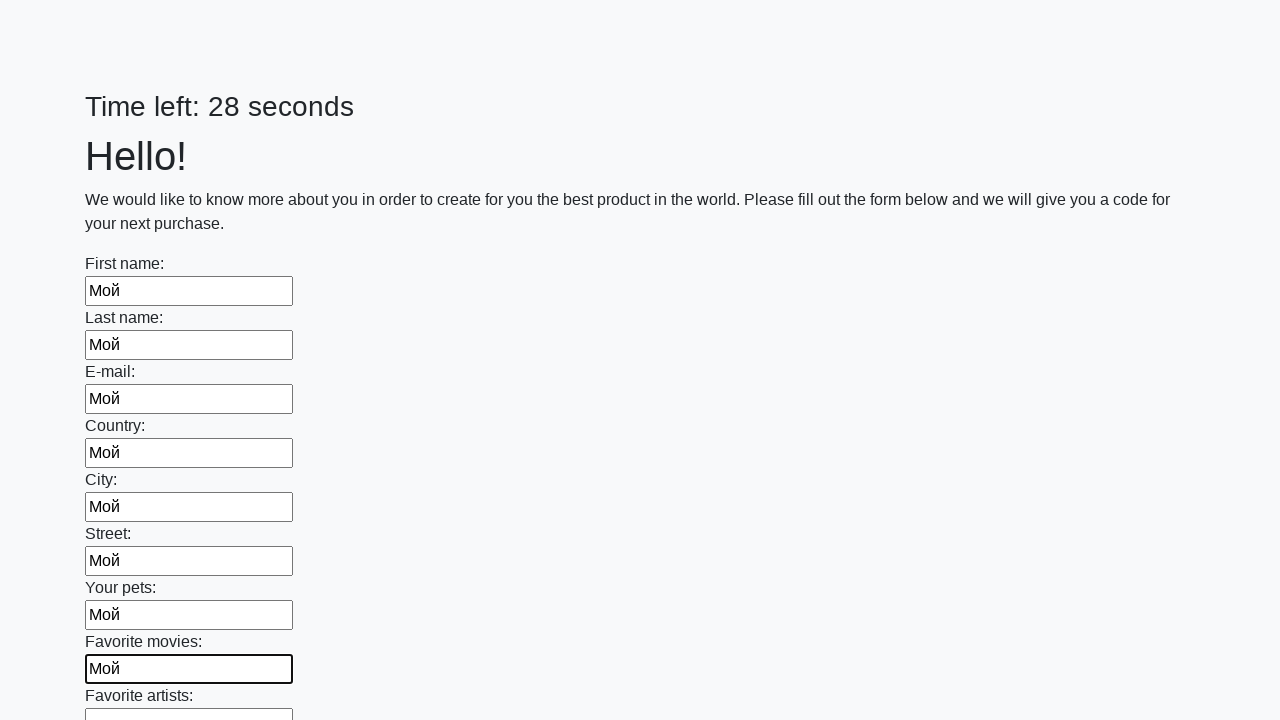

Filled an input field with text 'Мой' on input >> nth=8
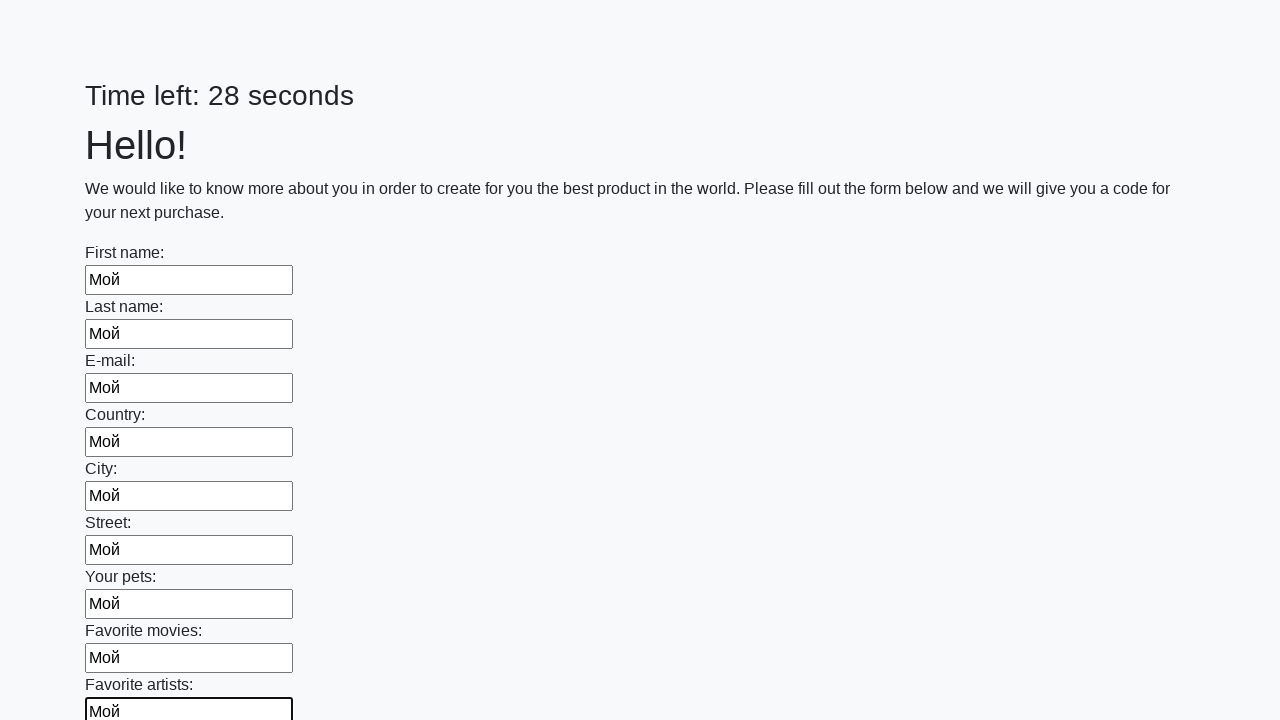

Filled an input field with text 'Мой' on input >> nth=9
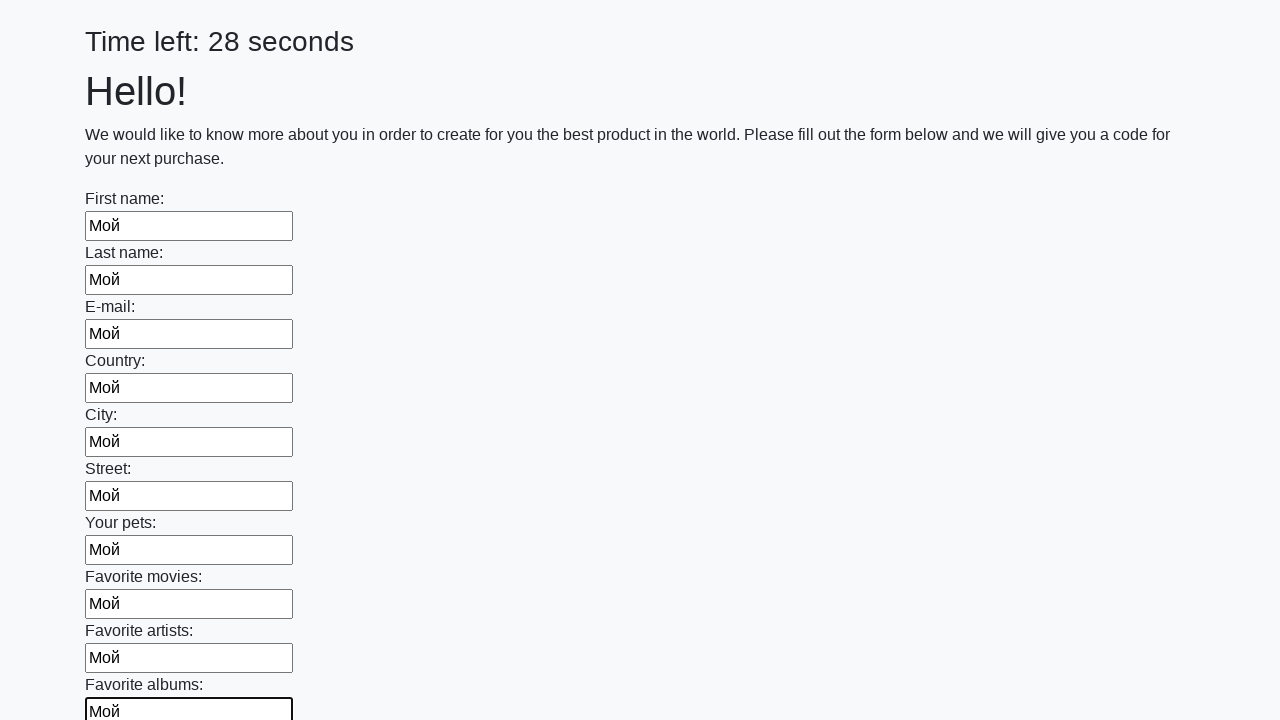

Filled an input field with text 'Мой' on input >> nth=10
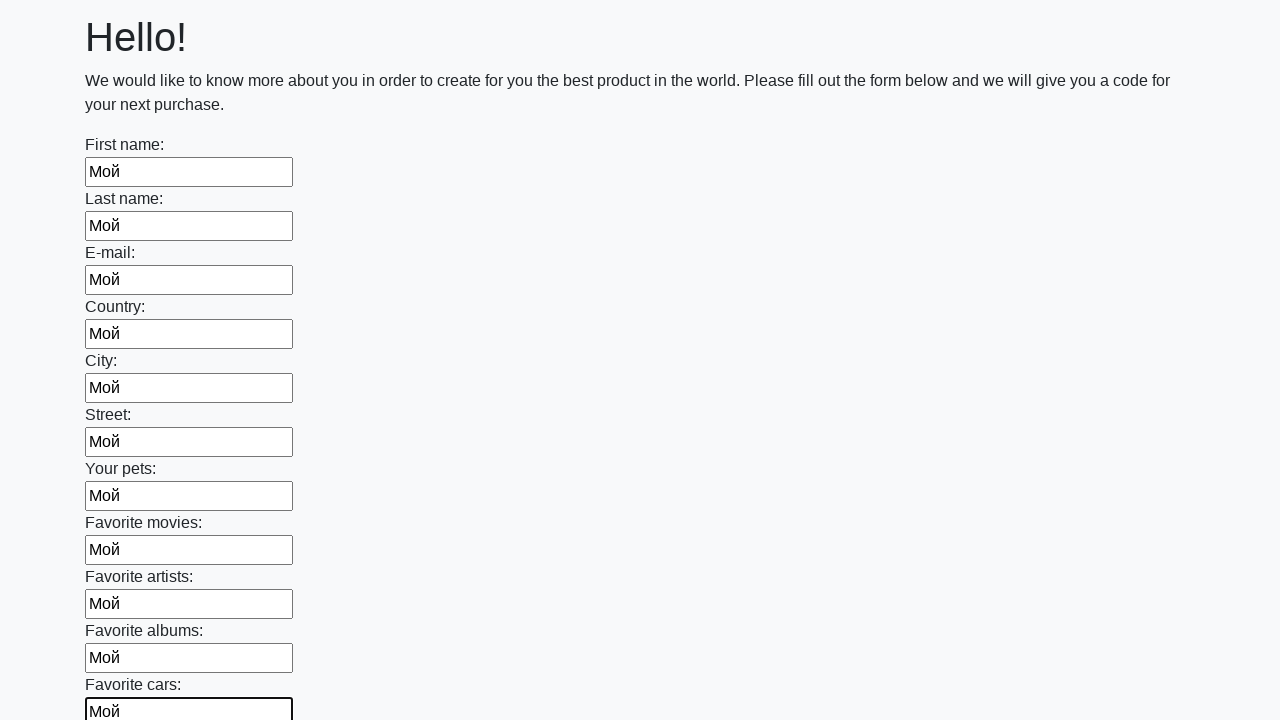

Filled an input field with text 'Мой' on input >> nth=11
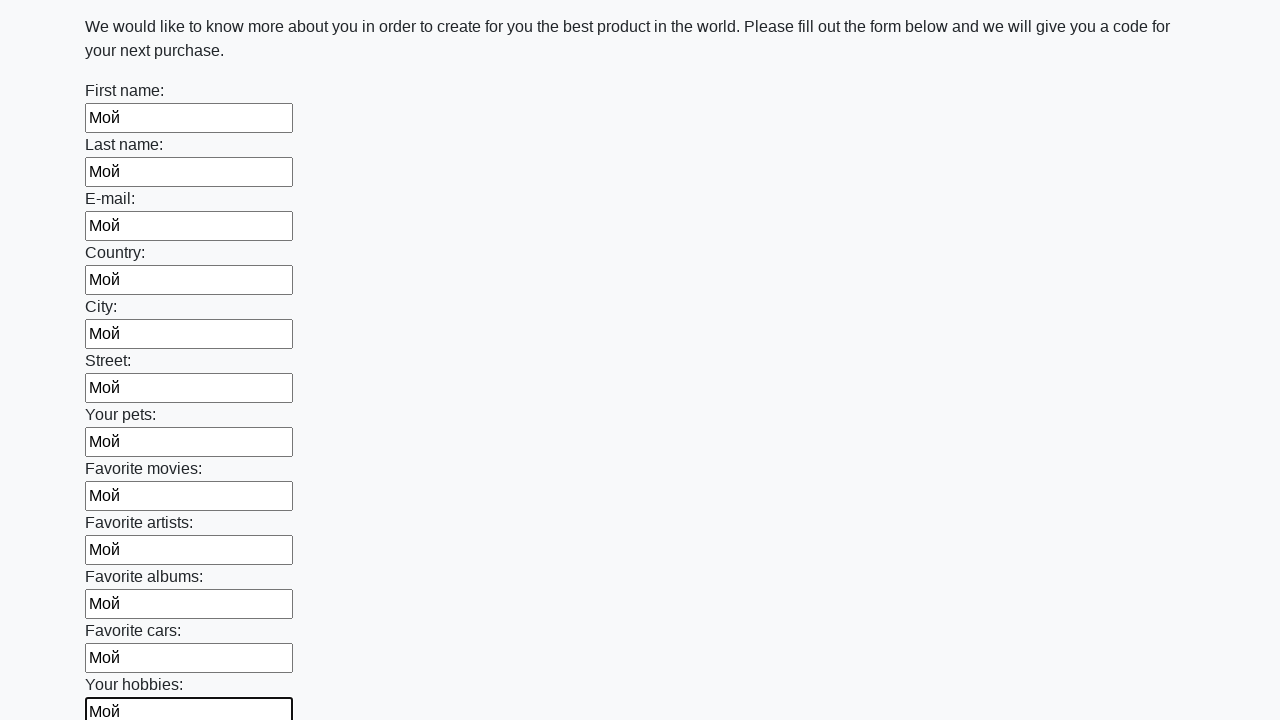

Filled an input field with text 'Мой' on input >> nth=12
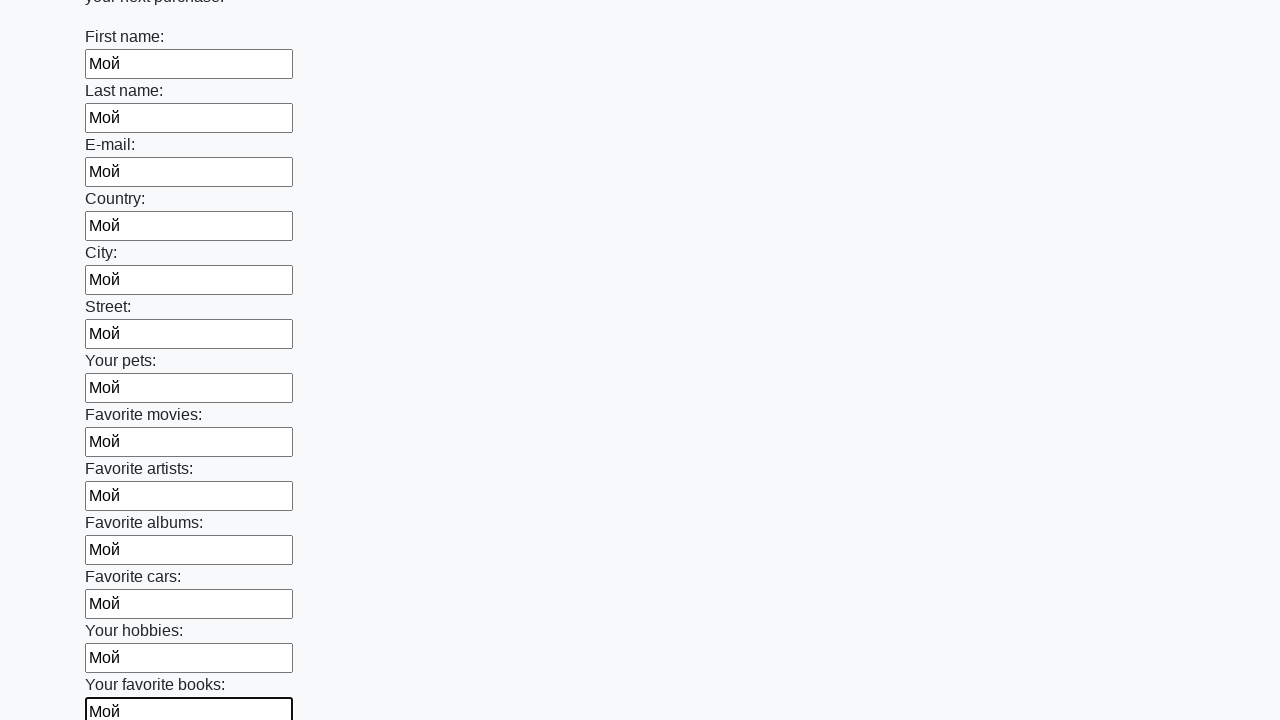

Filled an input field with text 'Мой' on input >> nth=13
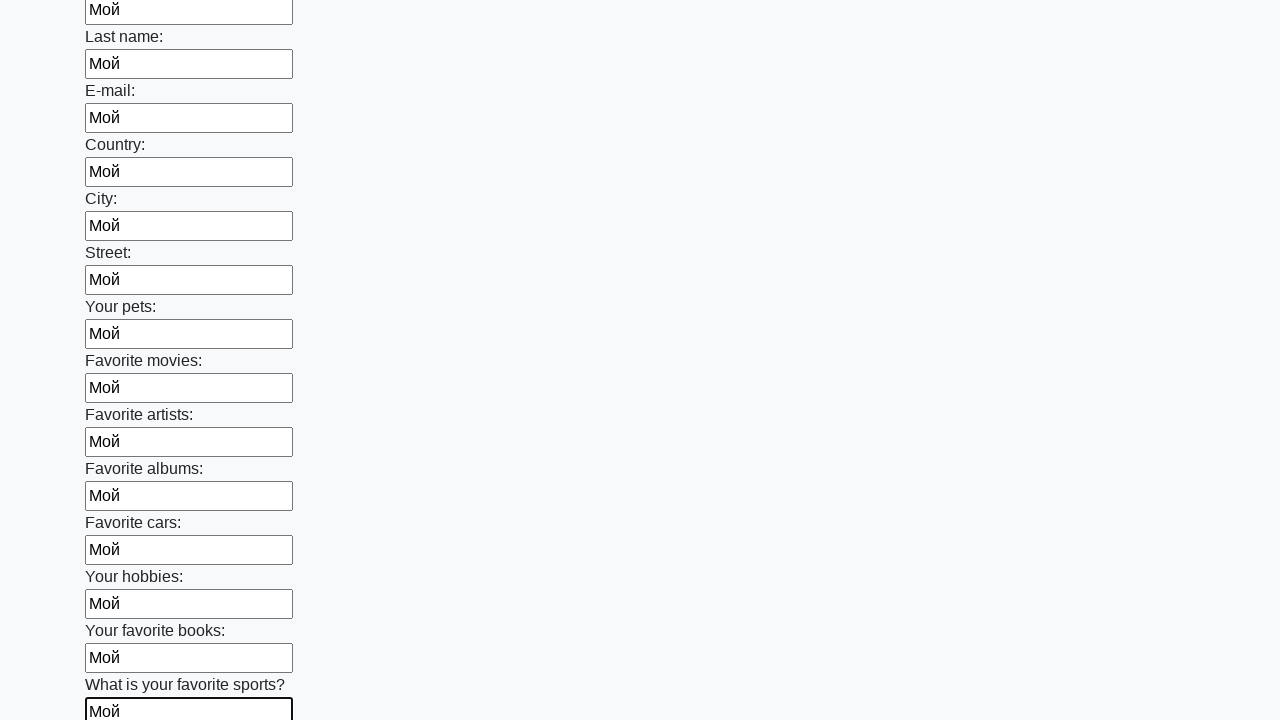

Filled an input field with text 'Мой' on input >> nth=14
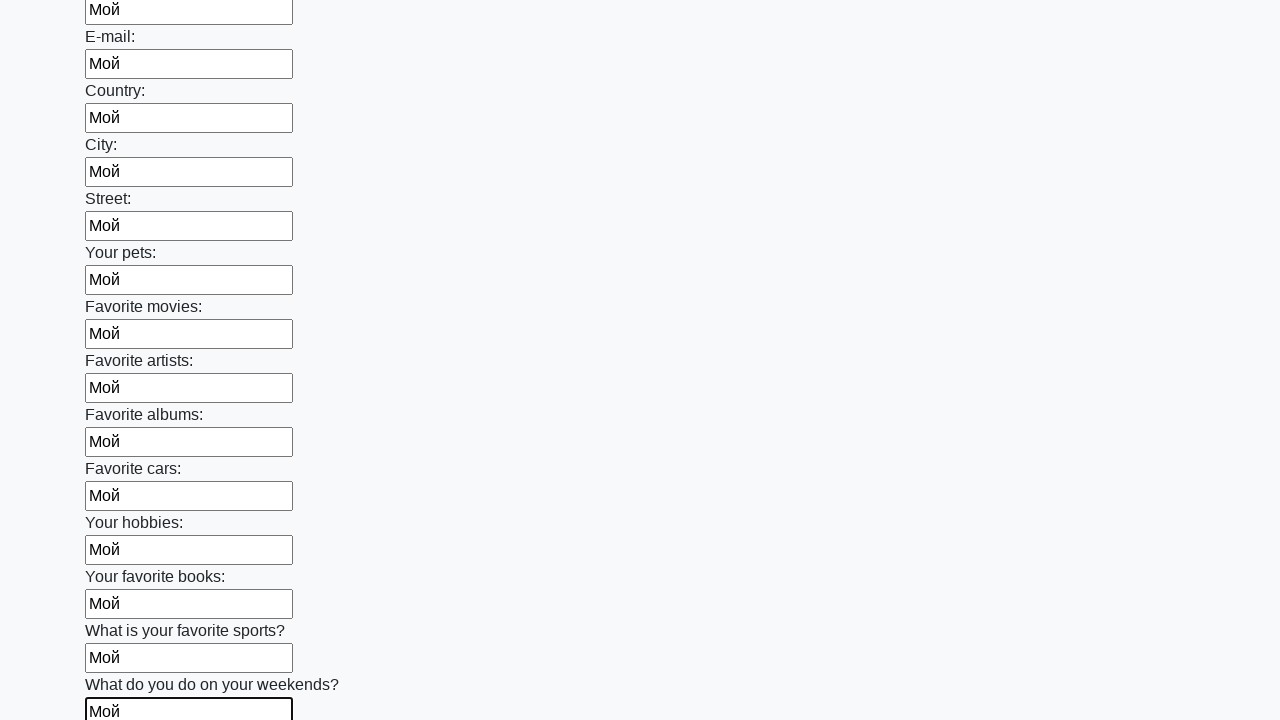

Filled an input field with text 'Мой' on input >> nth=15
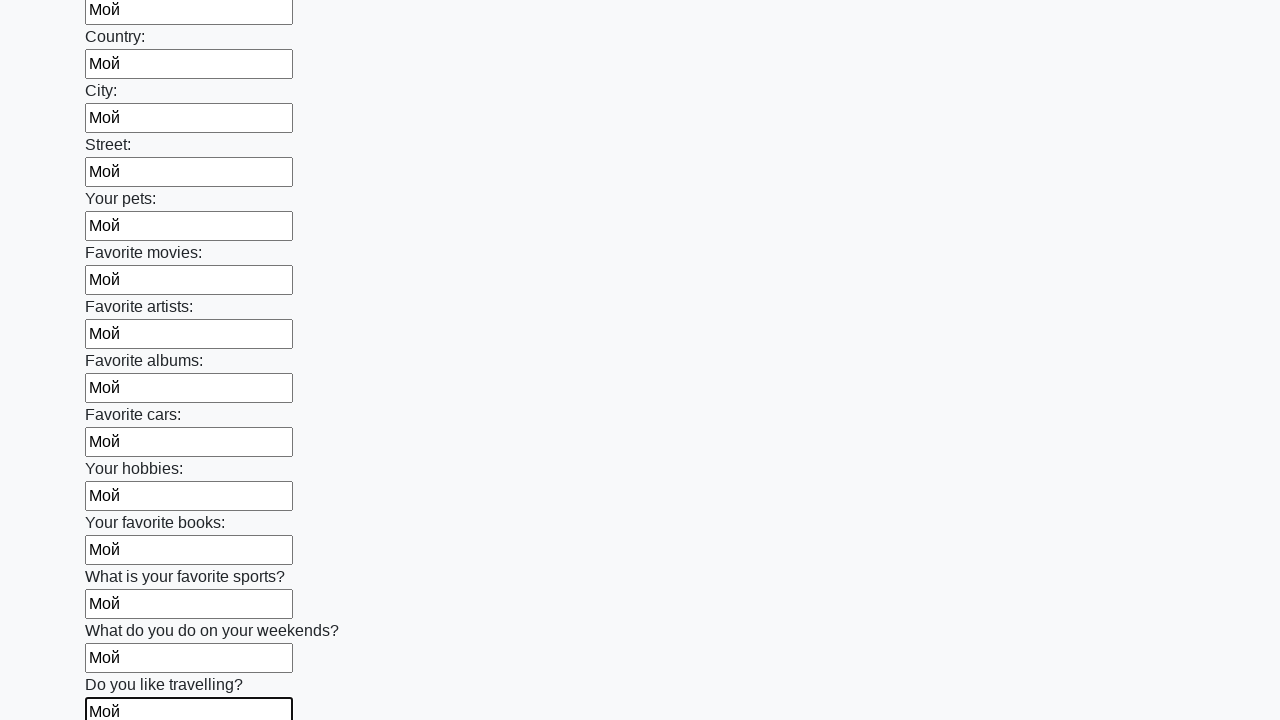

Filled an input field with text 'Мой' on input >> nth=16
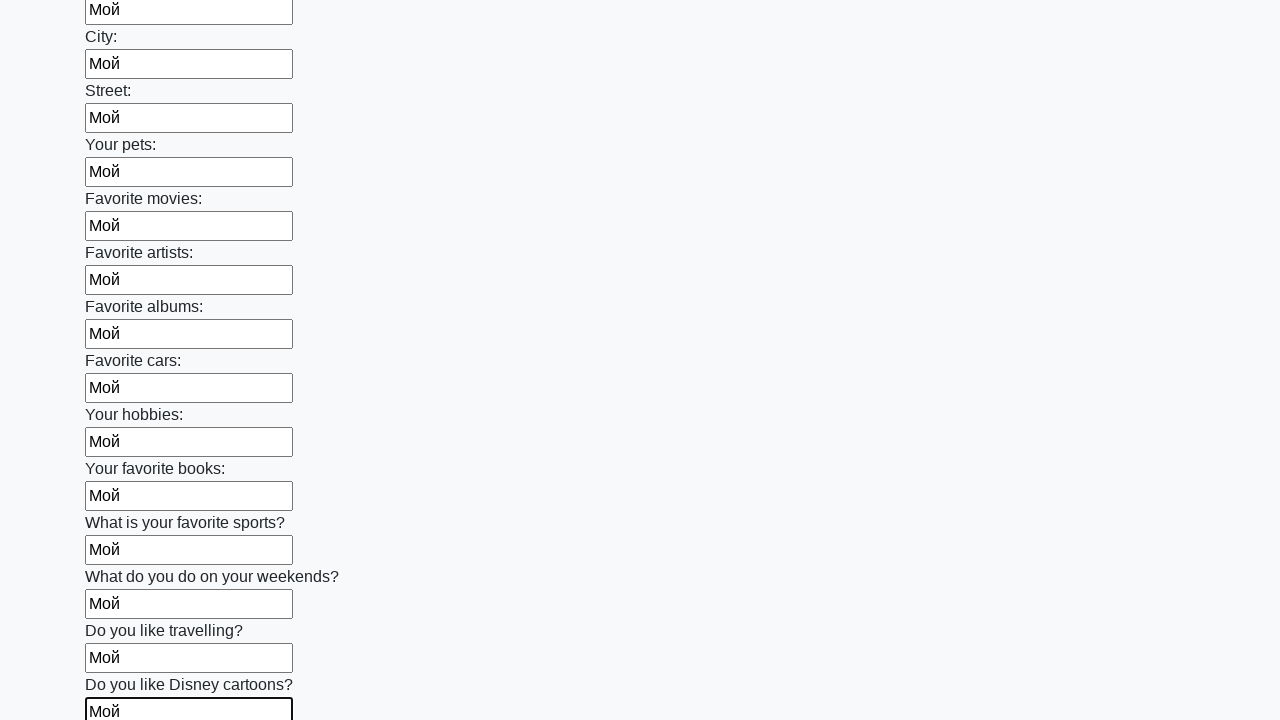

Filled an input field with text 'Мой' on input >> nth=17
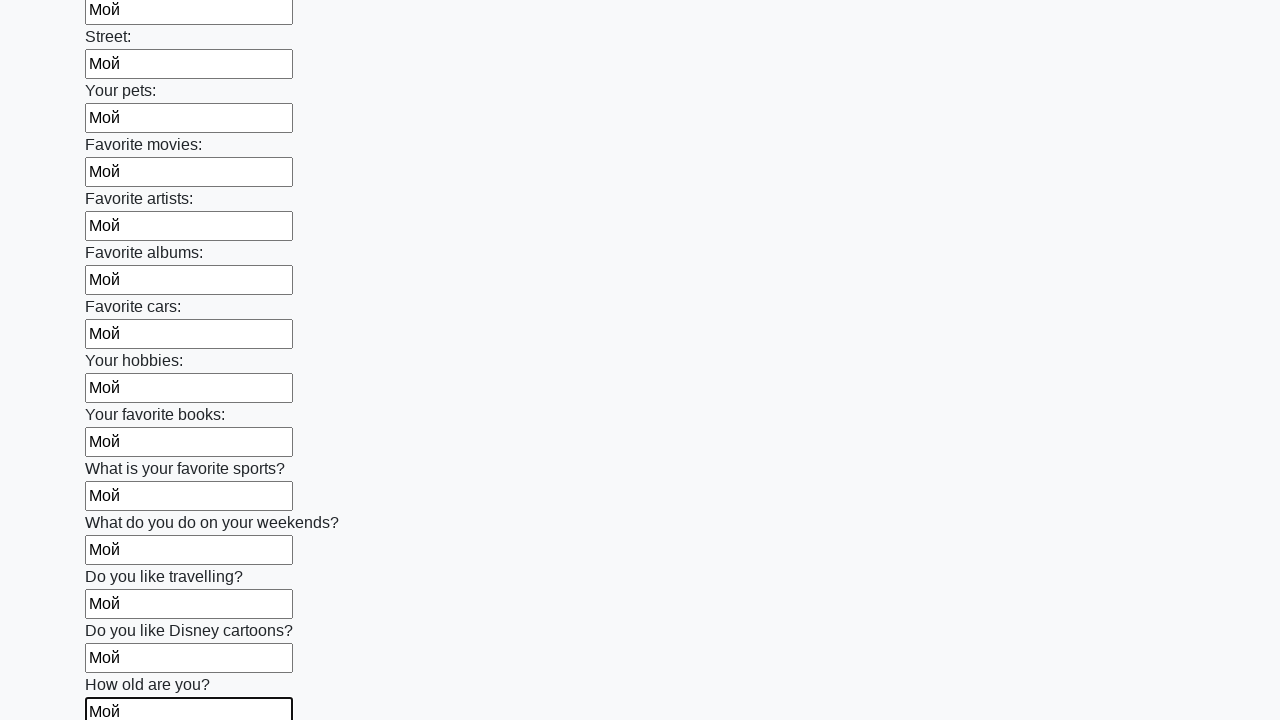

Filled an input field with text 'Мой' on input >> nth=18
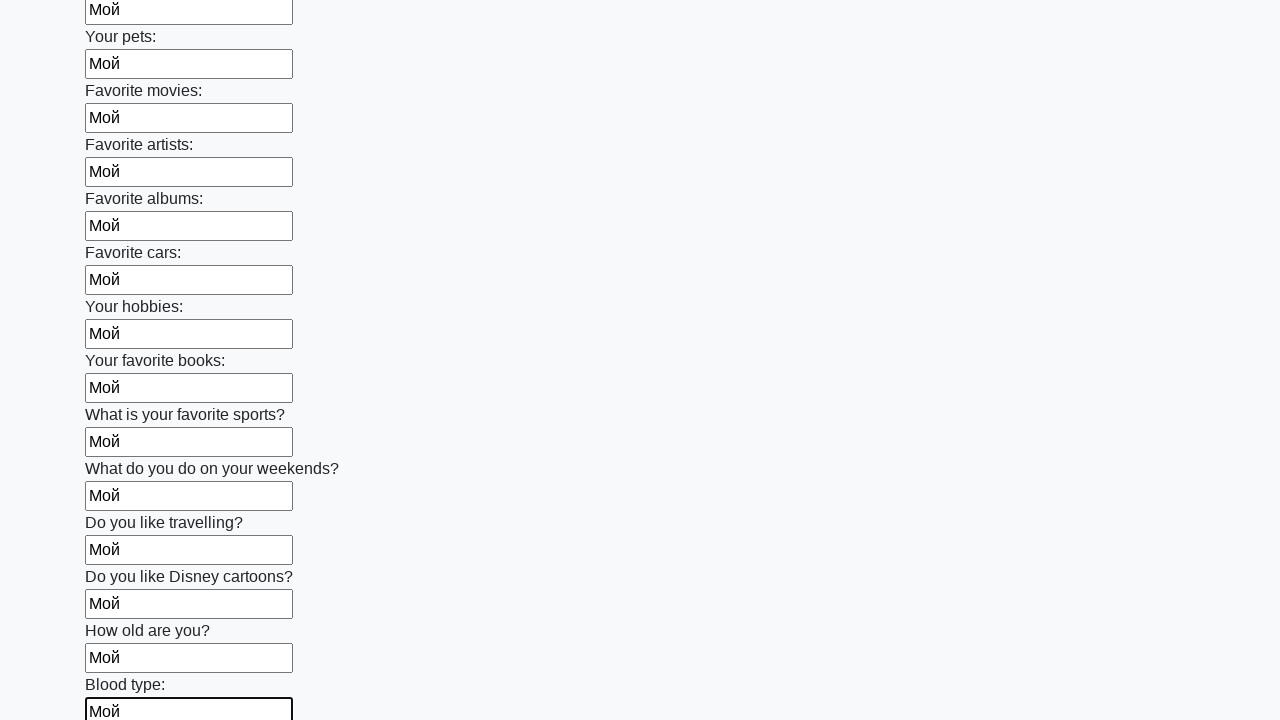

Filled an input field with text 'Мой' on input >> nth=19
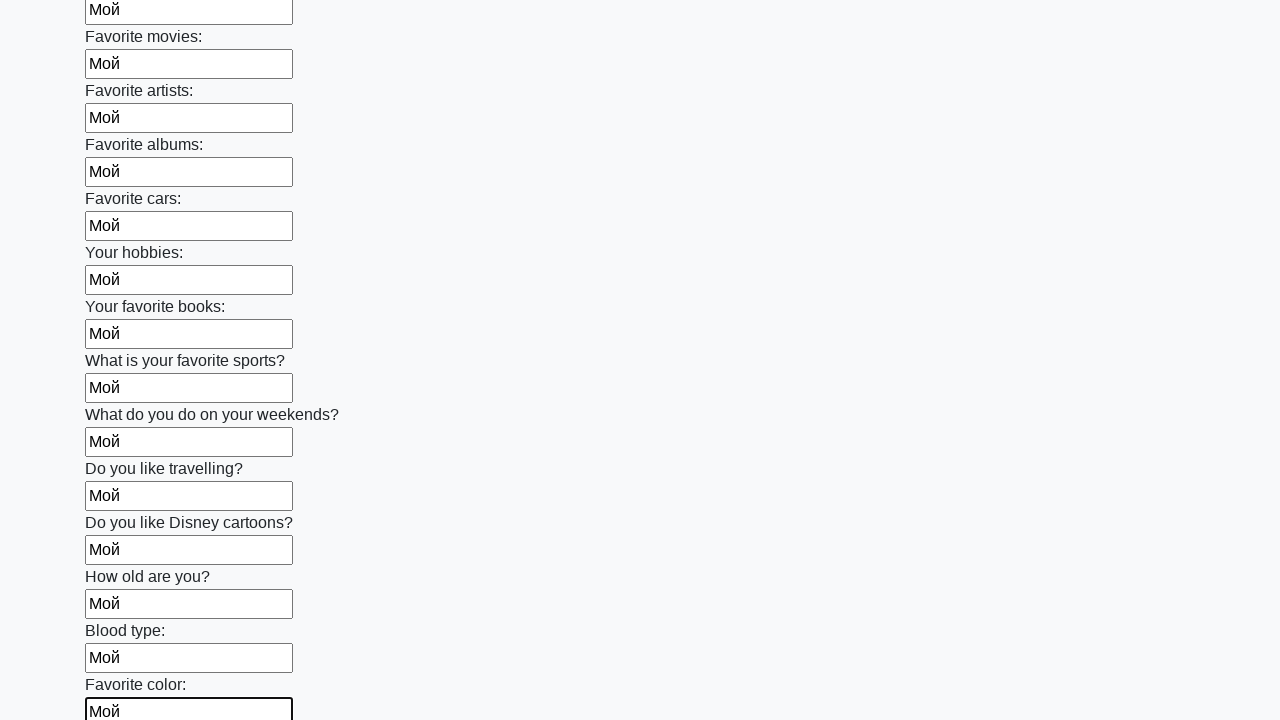

Filled an input field with text 'Мой' on input >> nth=20
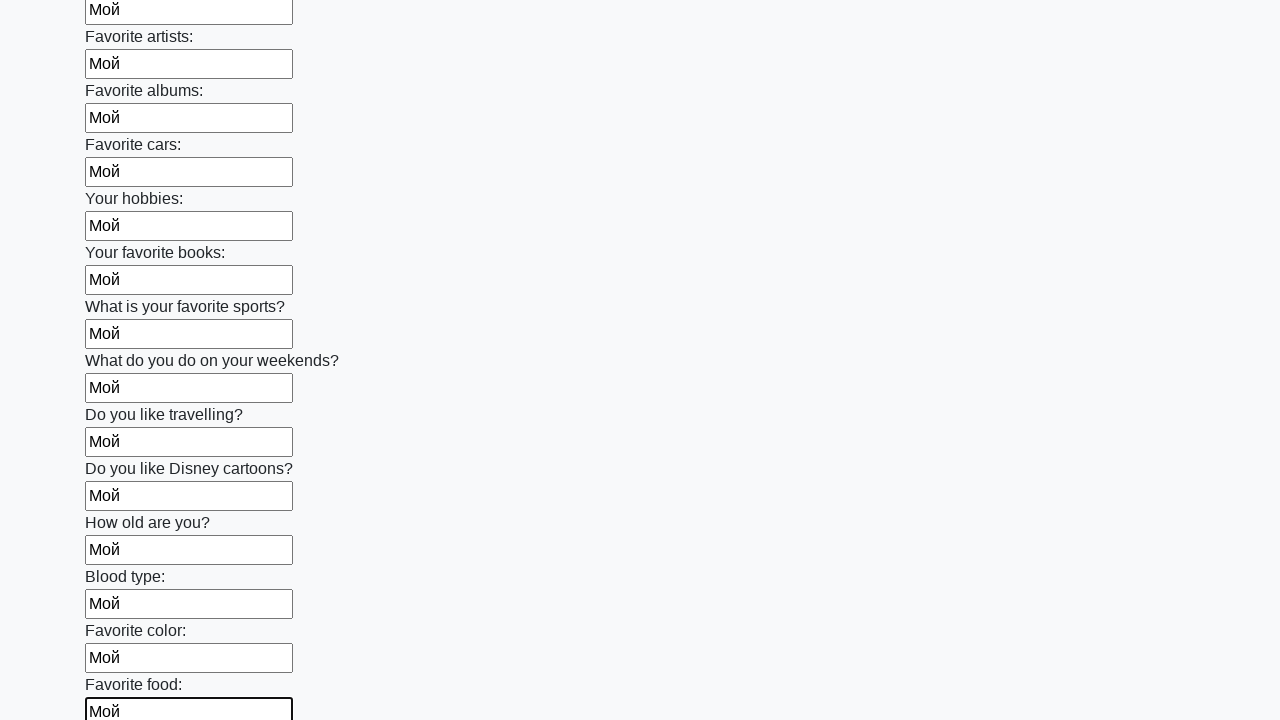

Filled an input field with text 'Мой' on input >> nth=21
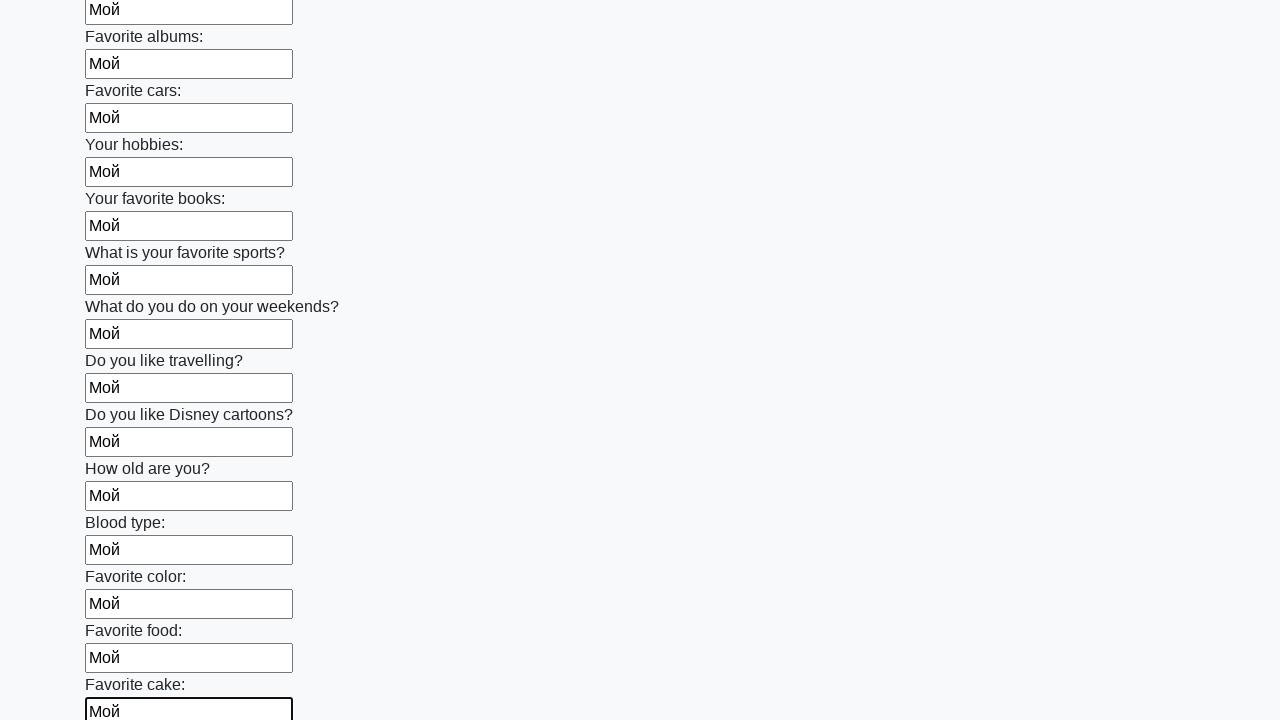

Filled an input field with text 'Мой' on input >> nth=22
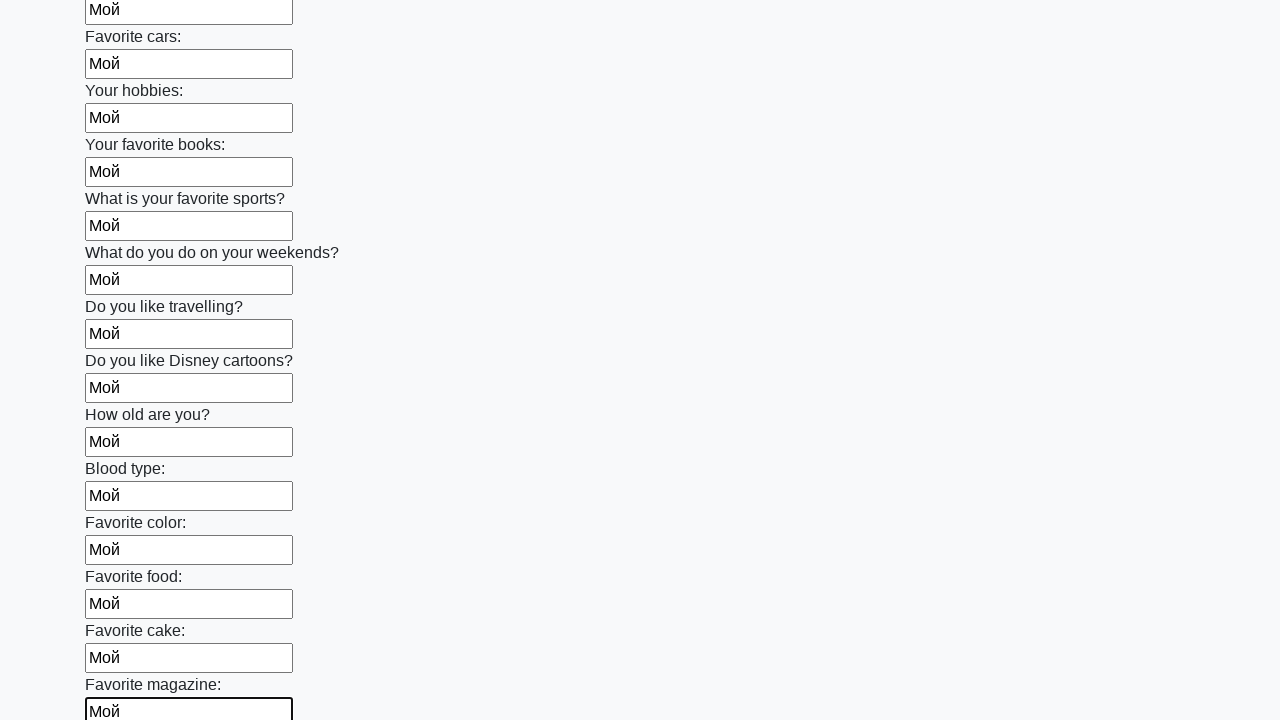

Filled an input field with text 'Мой' on input >> nth=23
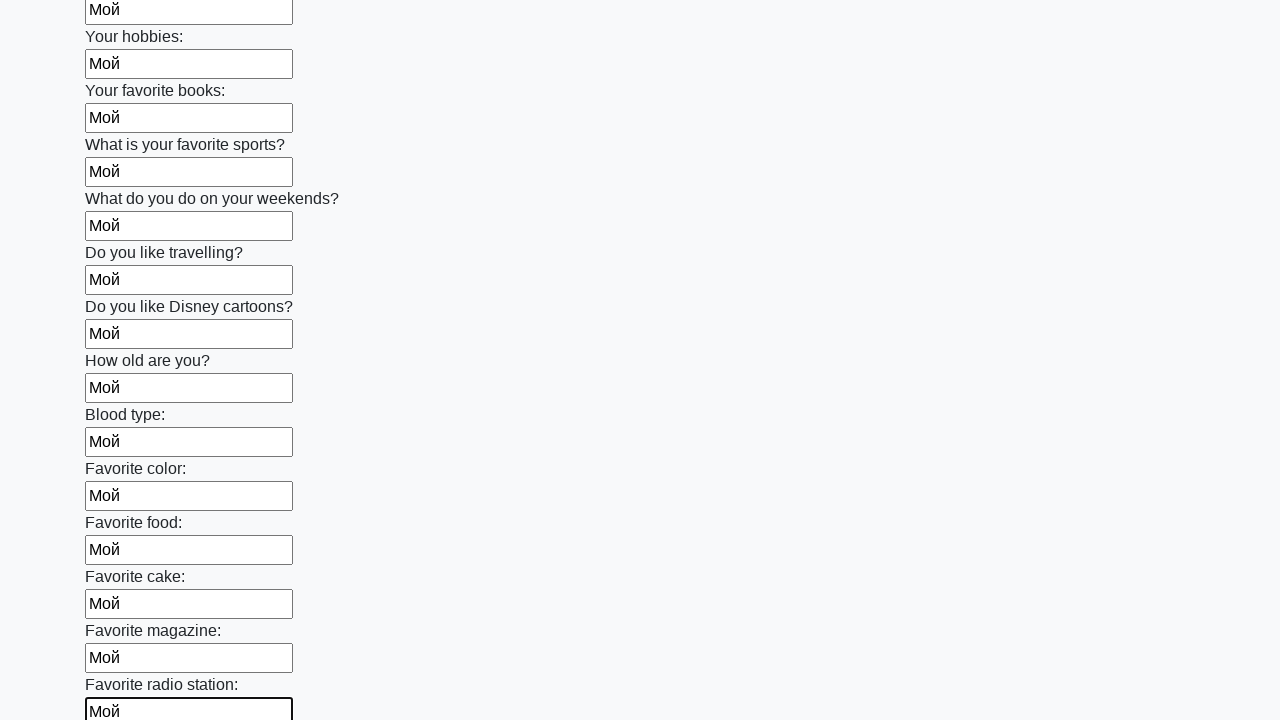

Filled an input field with text 'Мой' on input >> nth=24
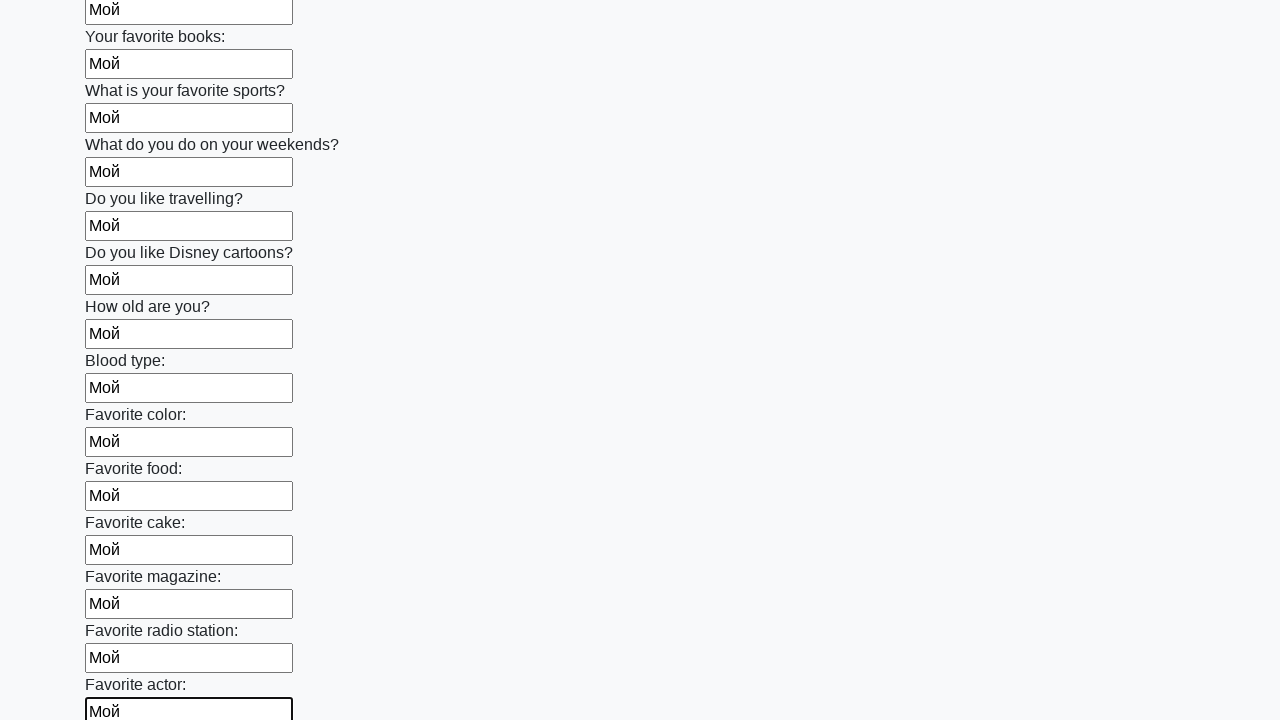

Filled an input field with text 'Мой' on input >> nth=25
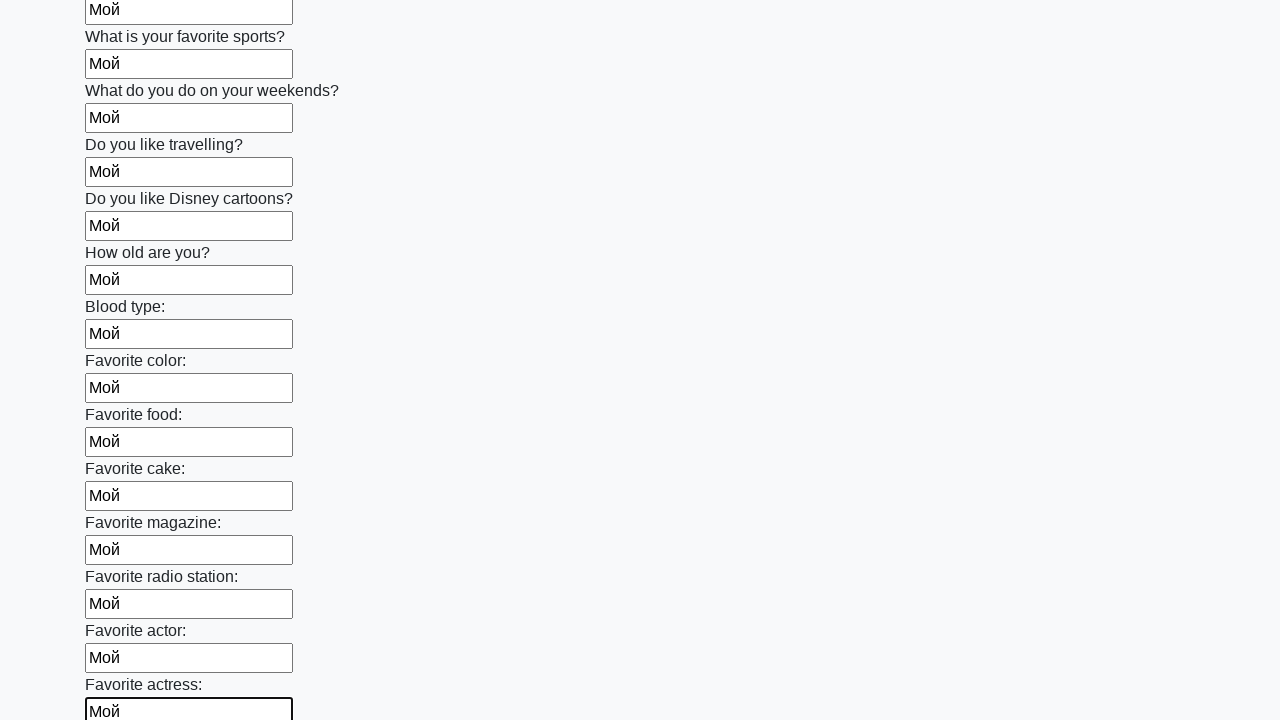

Filled an input field with text 'Мой' on input >> nth=26
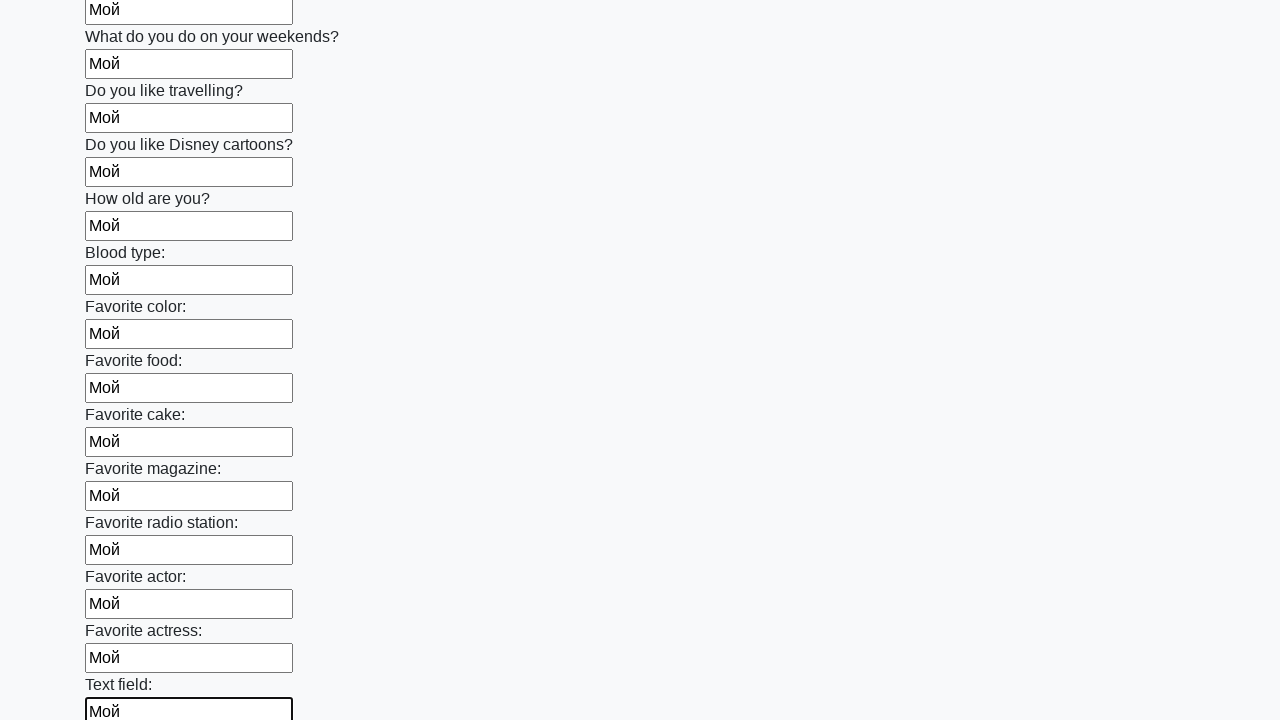

Filled an input field with text 'Мой' on input >> nth=27
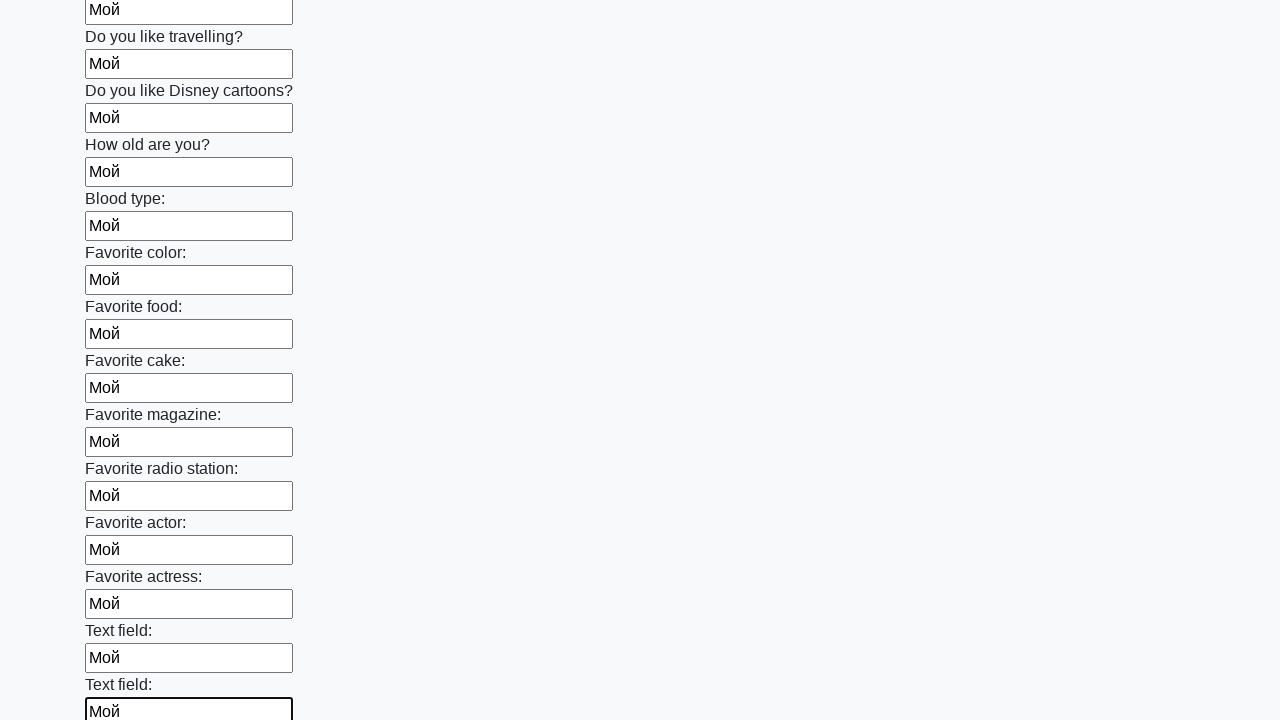

Filled an input field with text 'Мой' on input >> nth=28
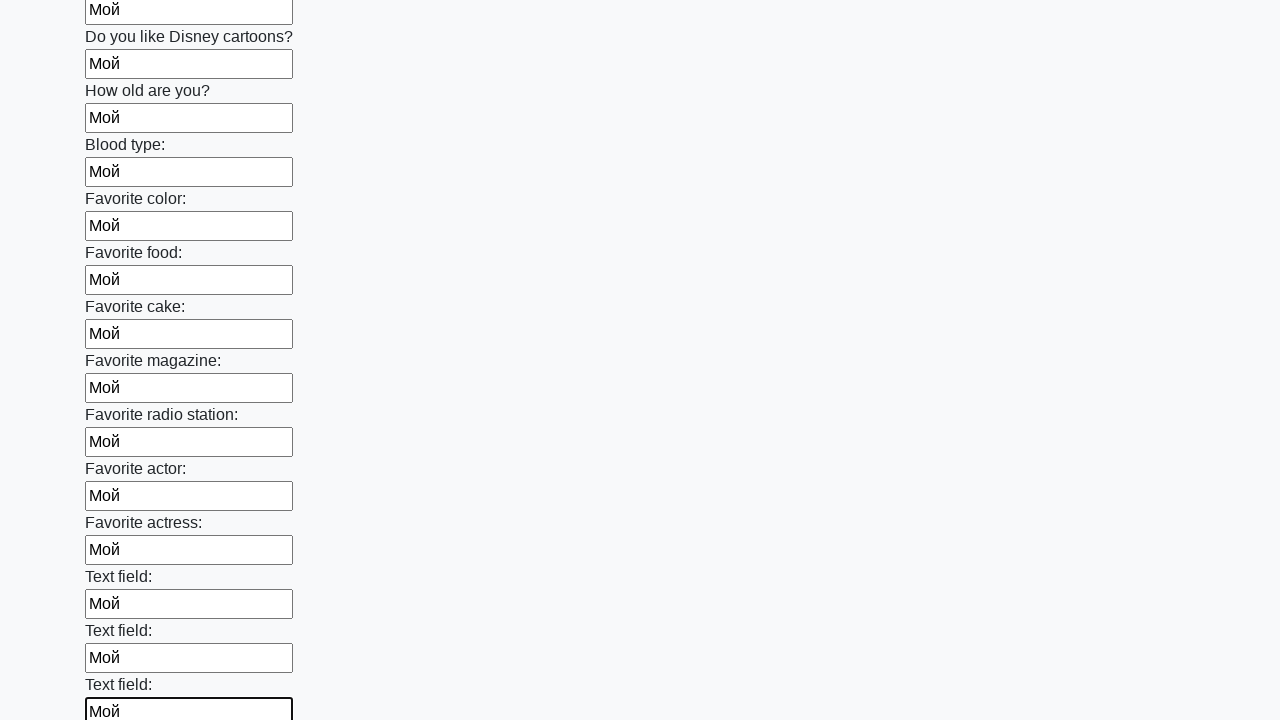

Filled an input field with text 'Мой' on input >> nth=29
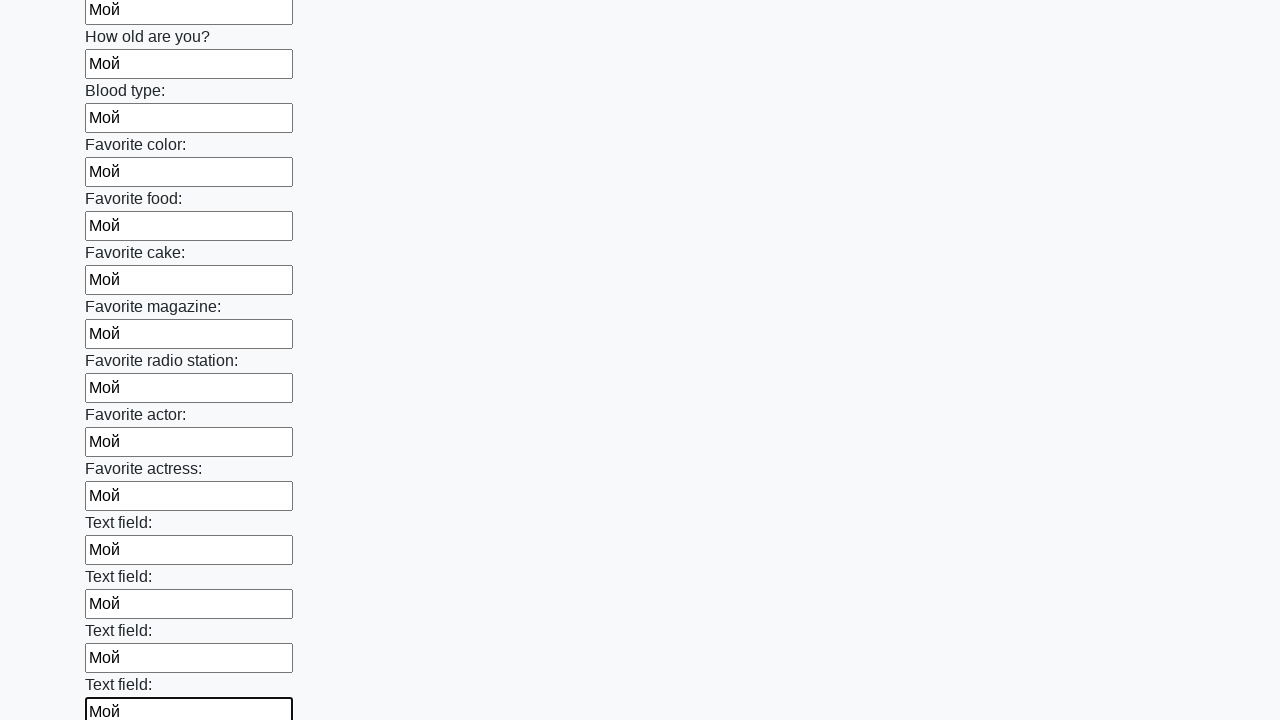

Filled an input field with text 'Мой' on input >> nth=30
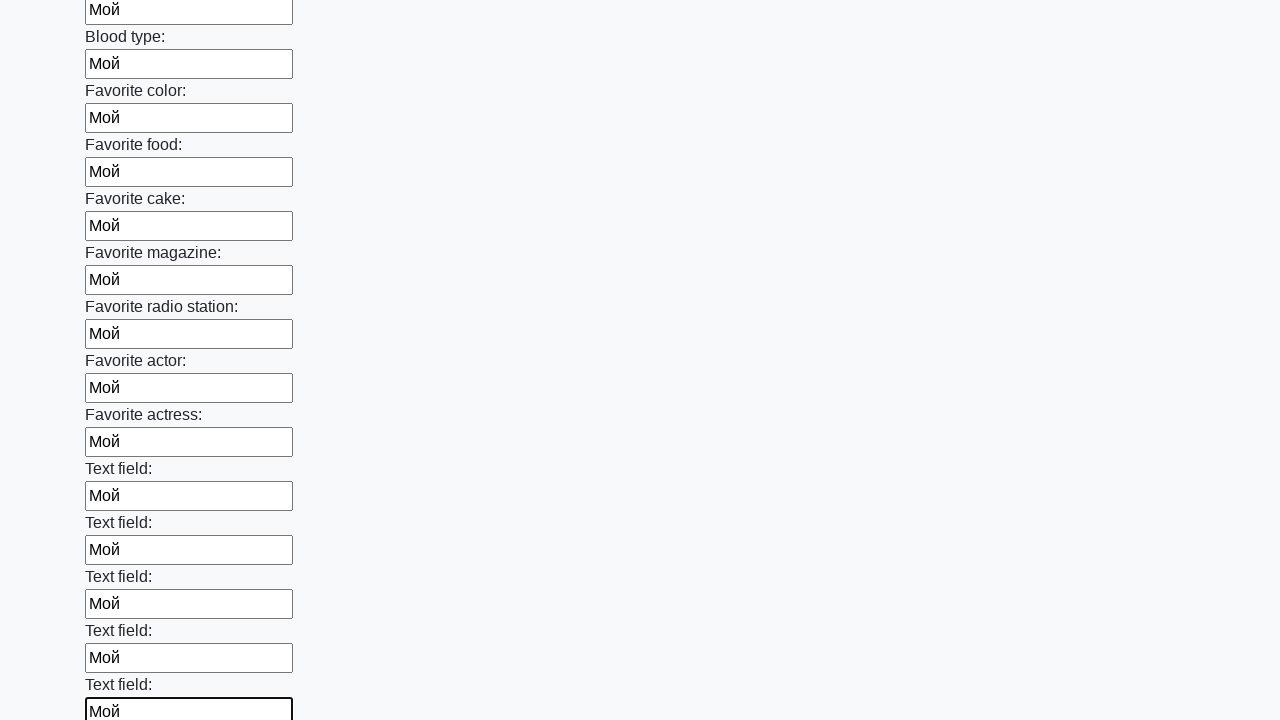

Filled an input field with text 'Мой' on input >> nth=31
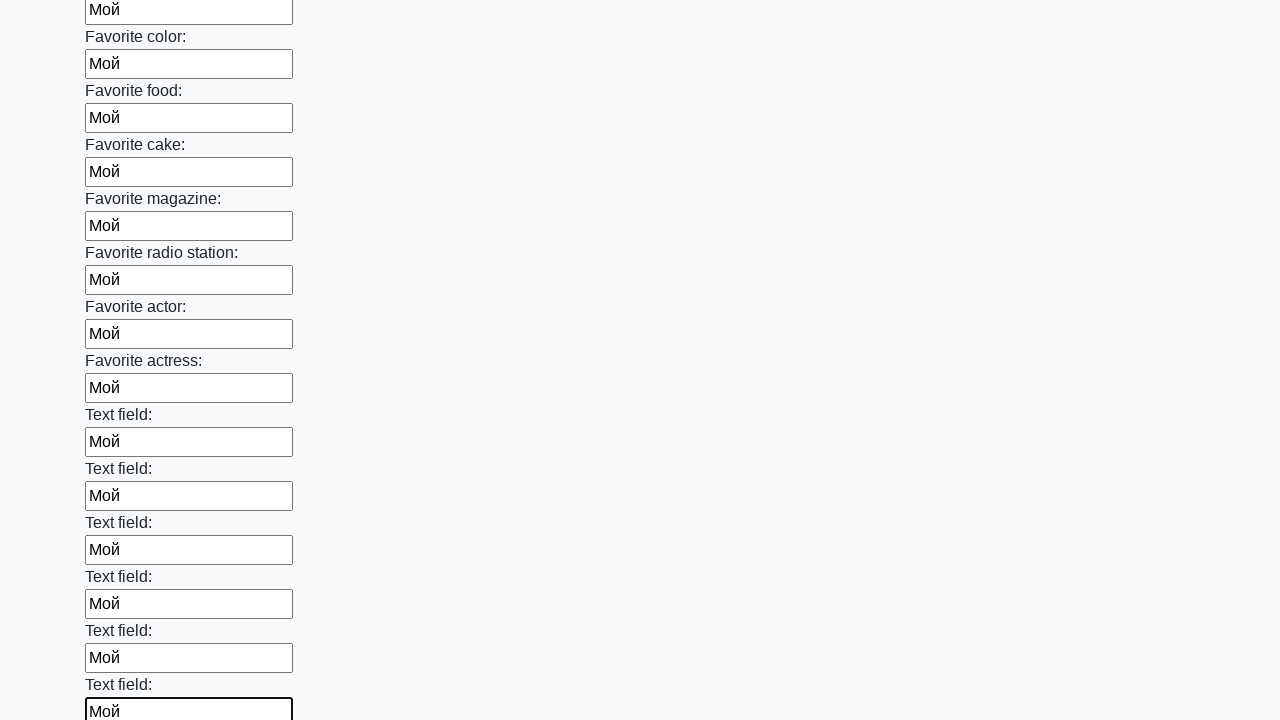

Filled an input field with text 'Мой' on input >> nth=32
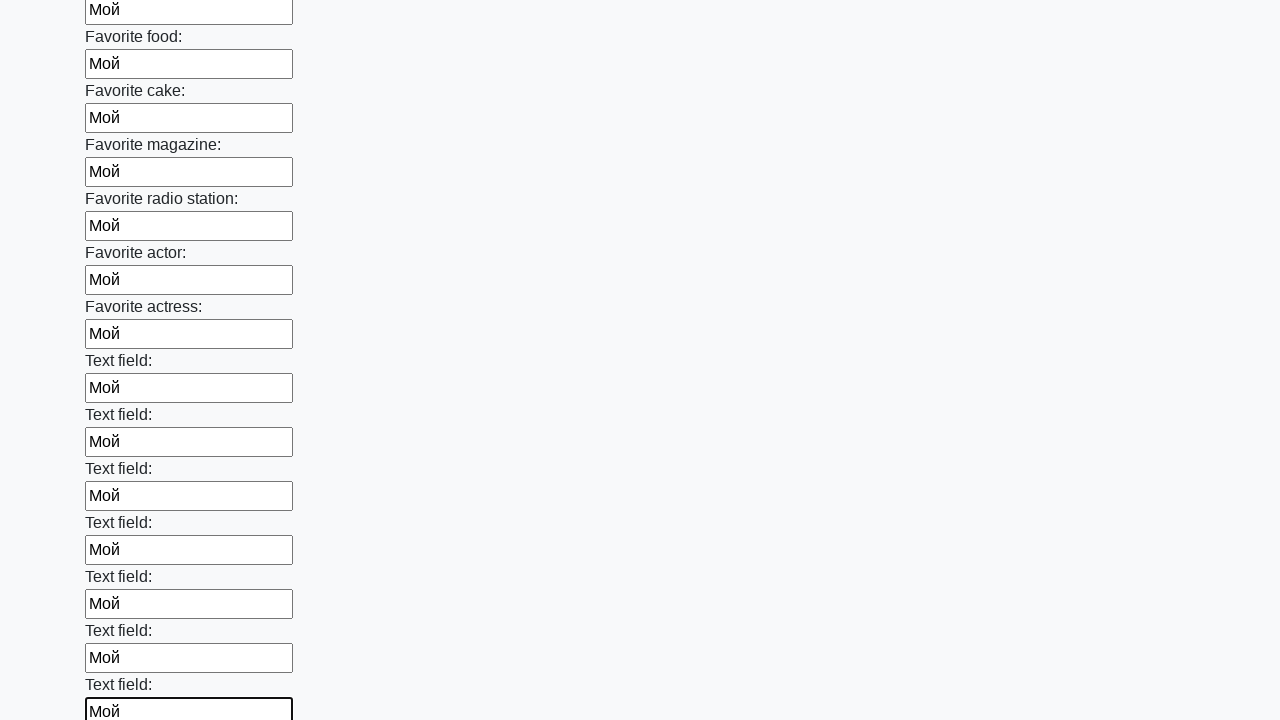

Filled an input field with text 'Мой' on input >> nth=33
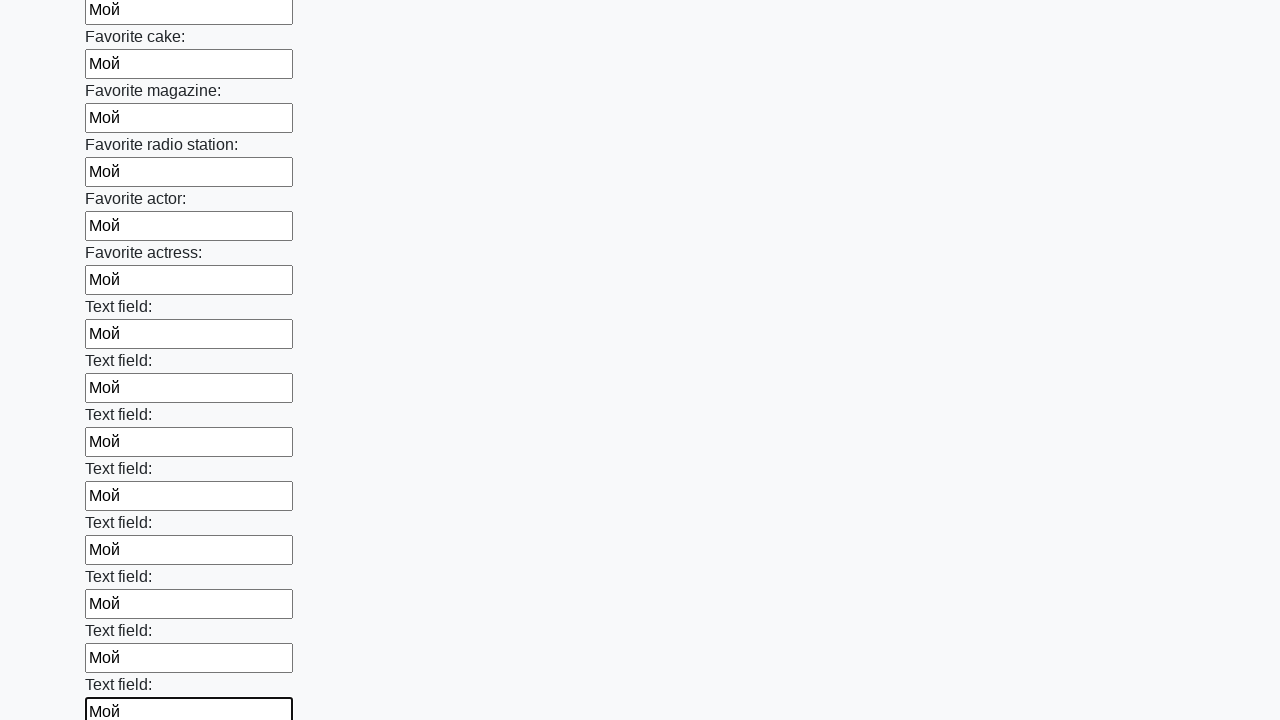

Filled an input field with text 'Мой' on input >> nth=34
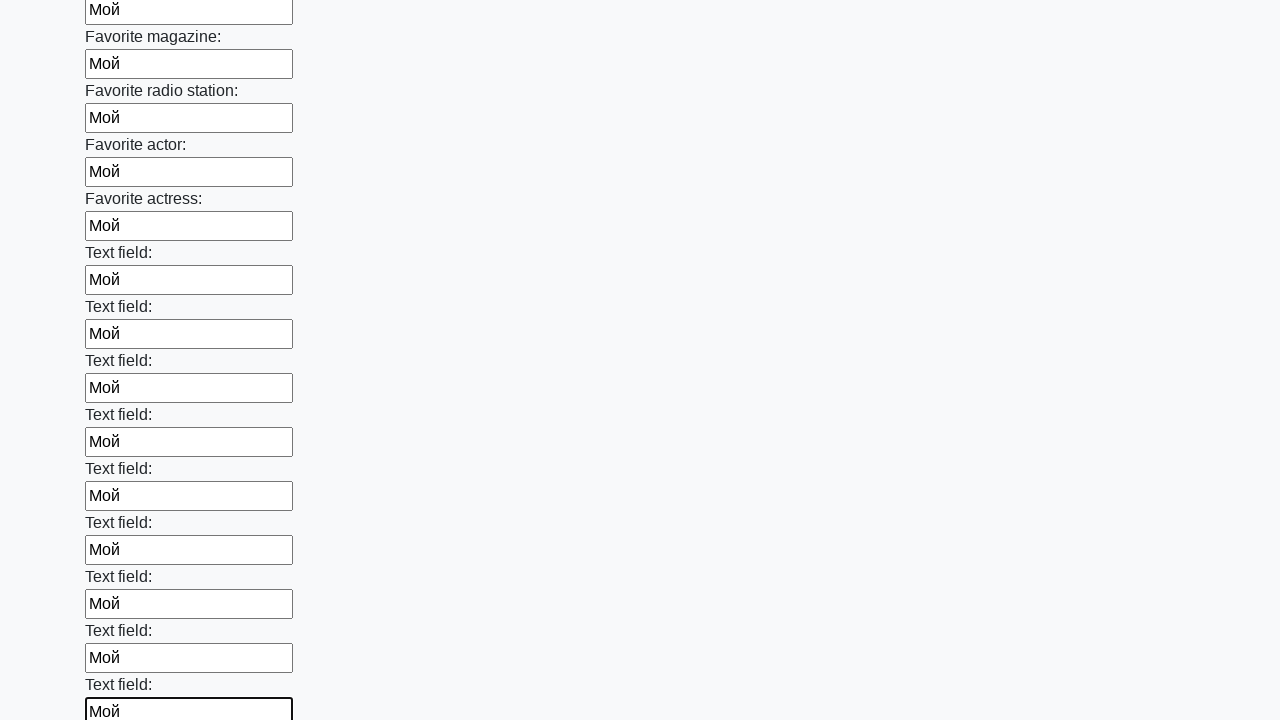

Filled an input field with text 'Мой' on input >> nth=35
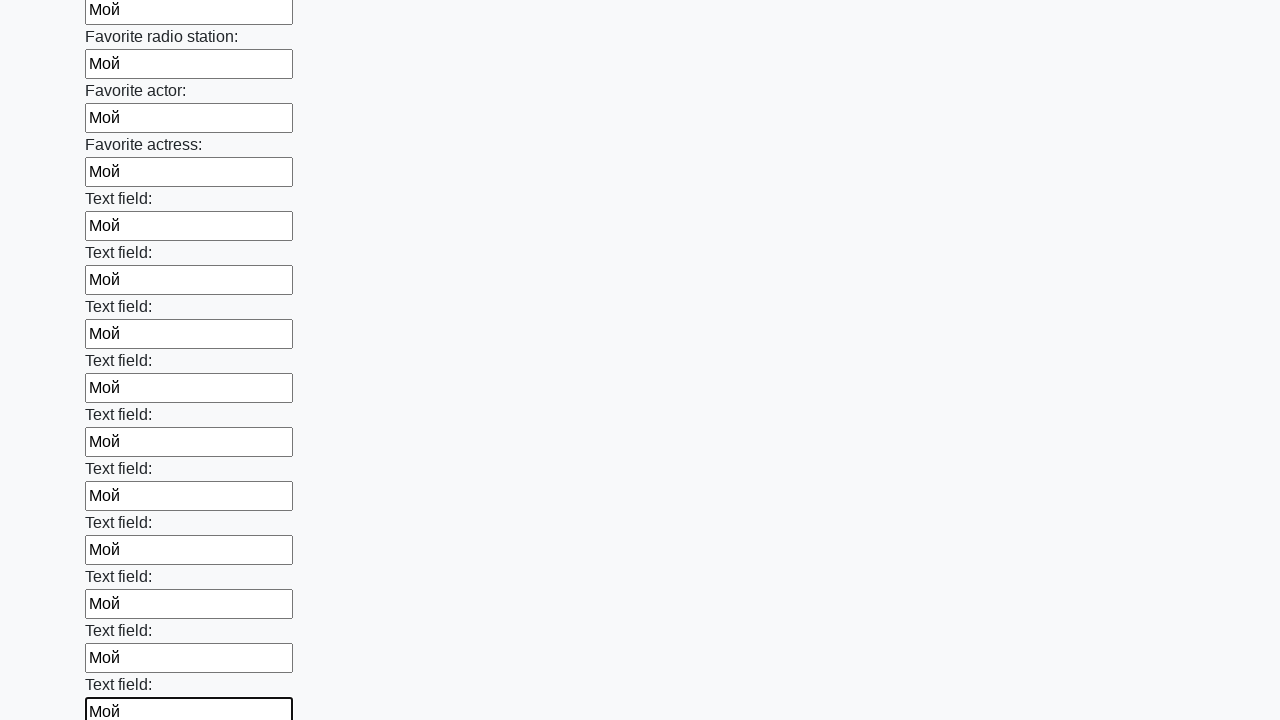

Filled an input field with text 'Мой' on input >> nth=36
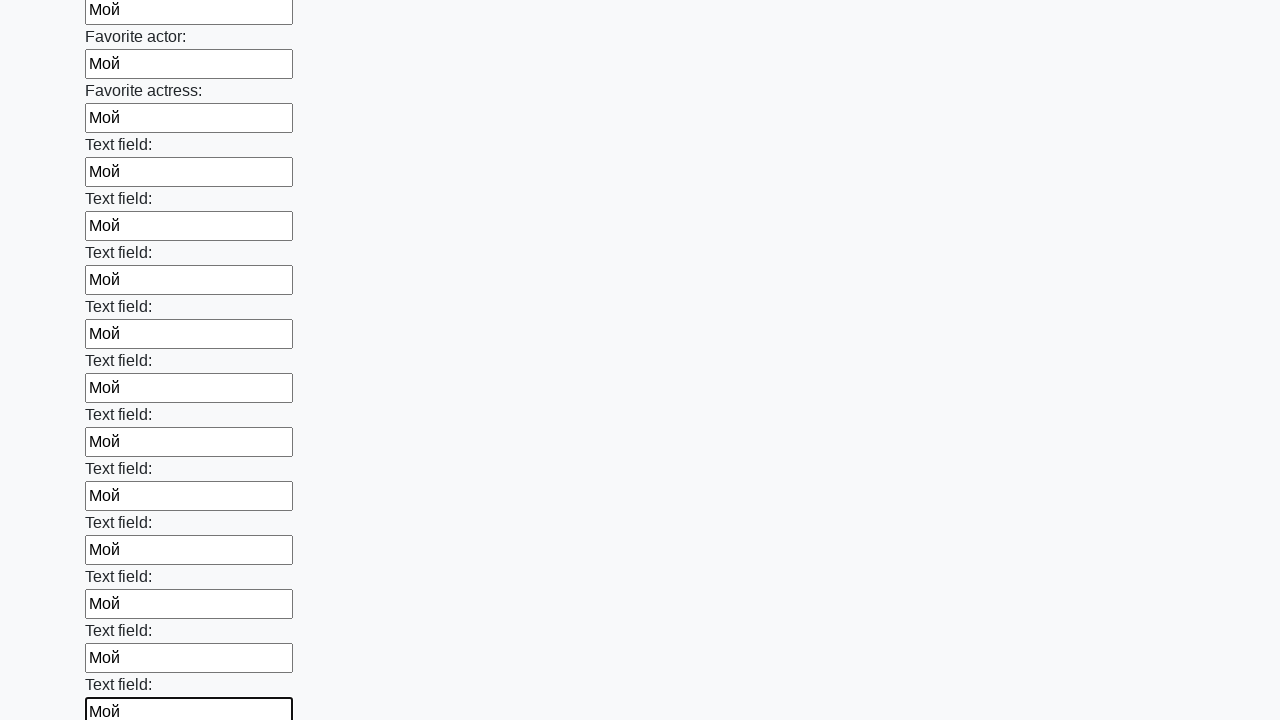

Filled an input field with text 'Мой' on input >> nth=37
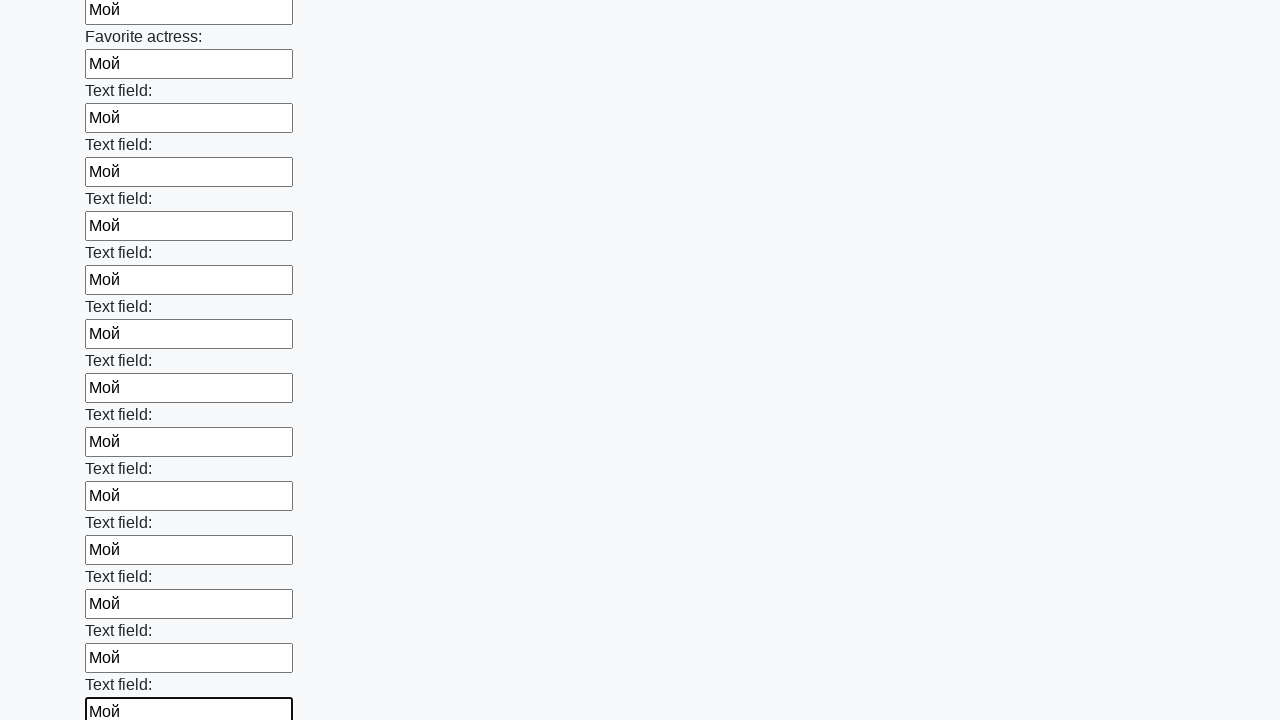

Filled an input field with text 'Мой' on input >> nth=38
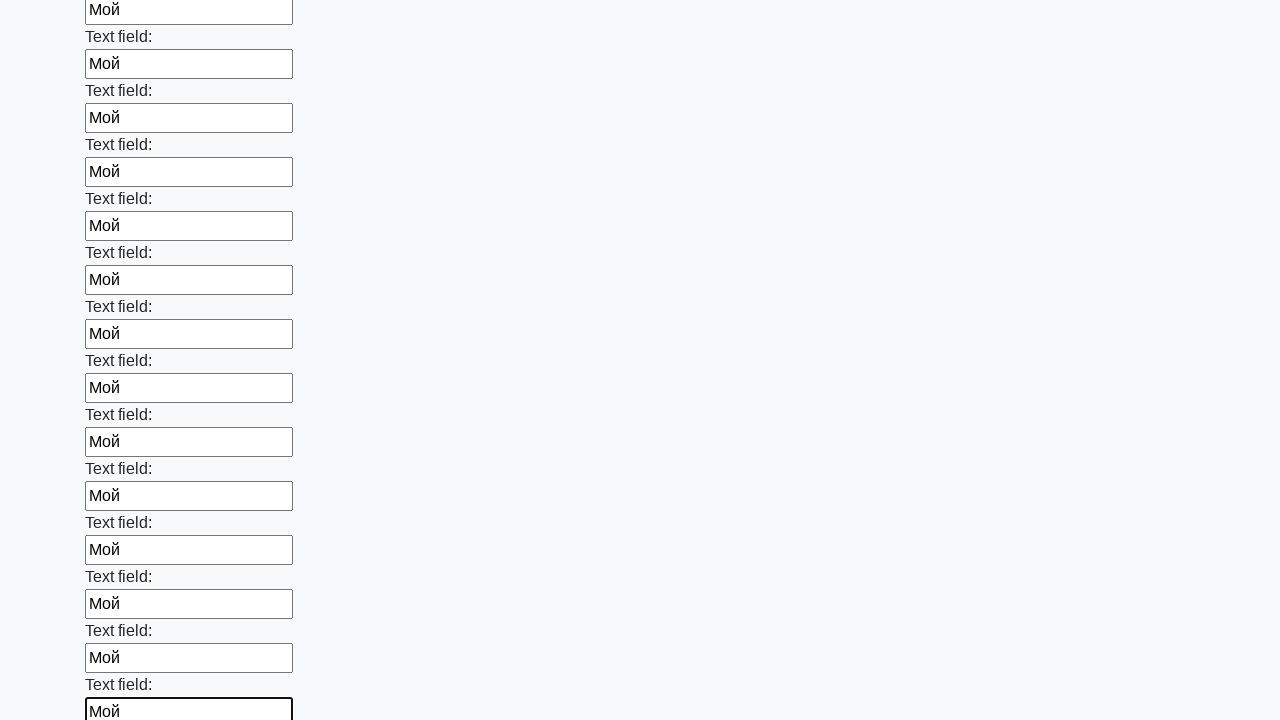

Filled an input field with text 'Мой' on input >> nth=39
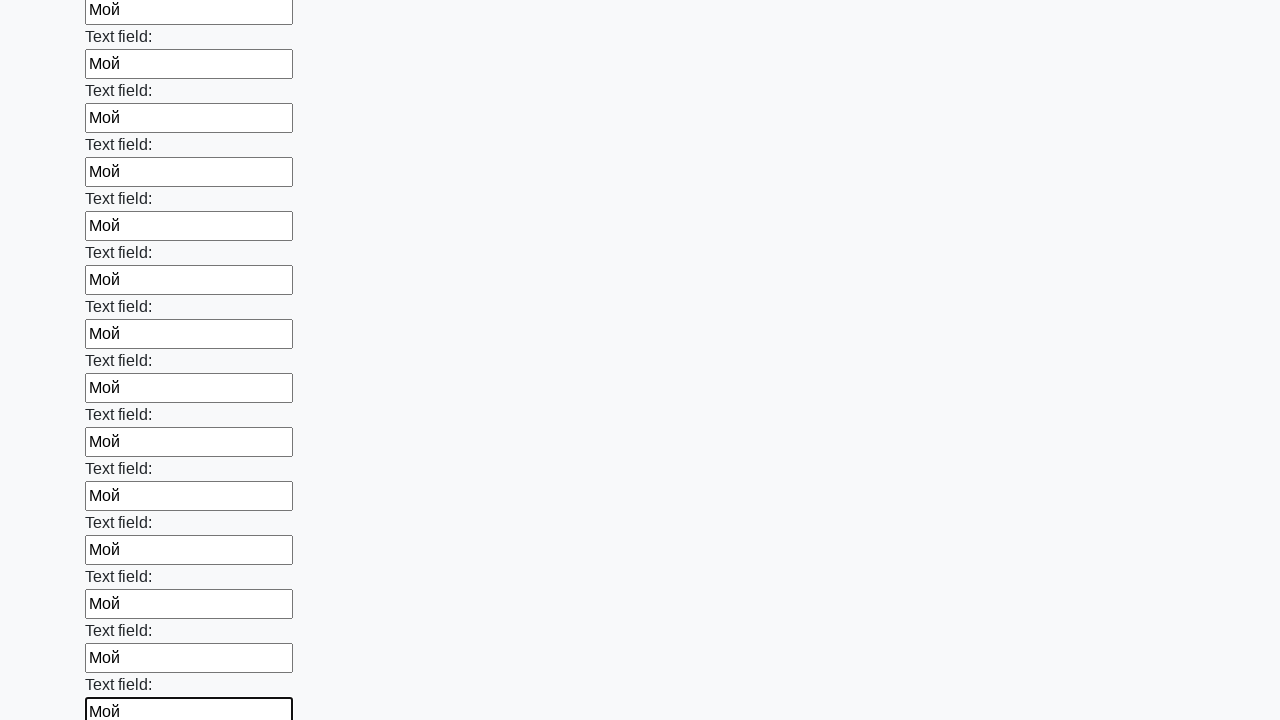

Filled an input field with text 'Мой' on input >> nth=40
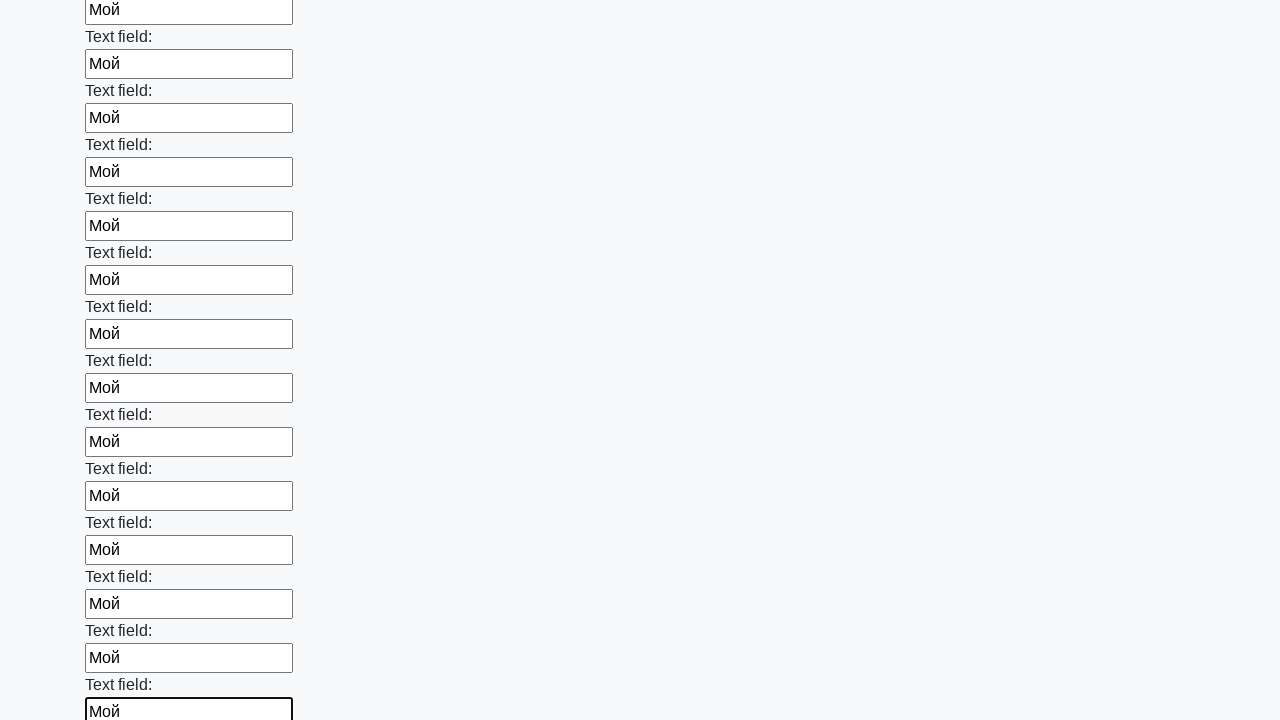

Filled an input field with text 'Мой' on input >> nth=41
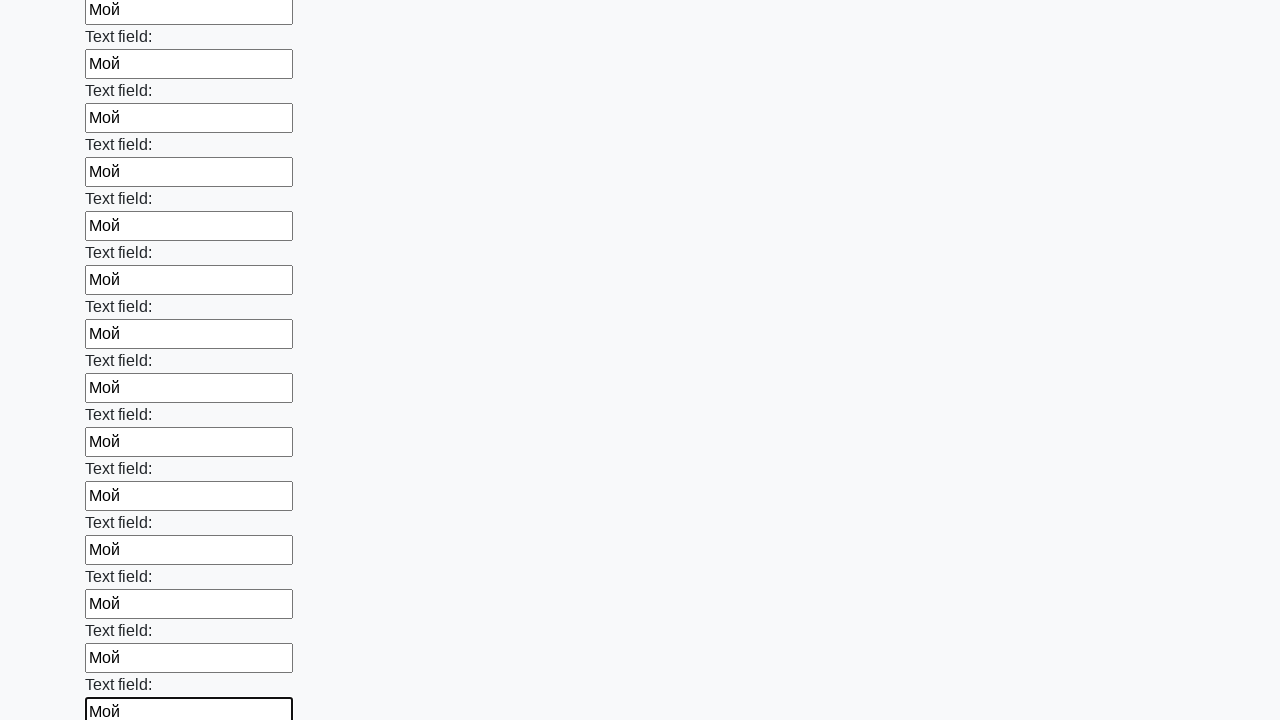

Filled an input field with text 'Мой' on input >> nth=42
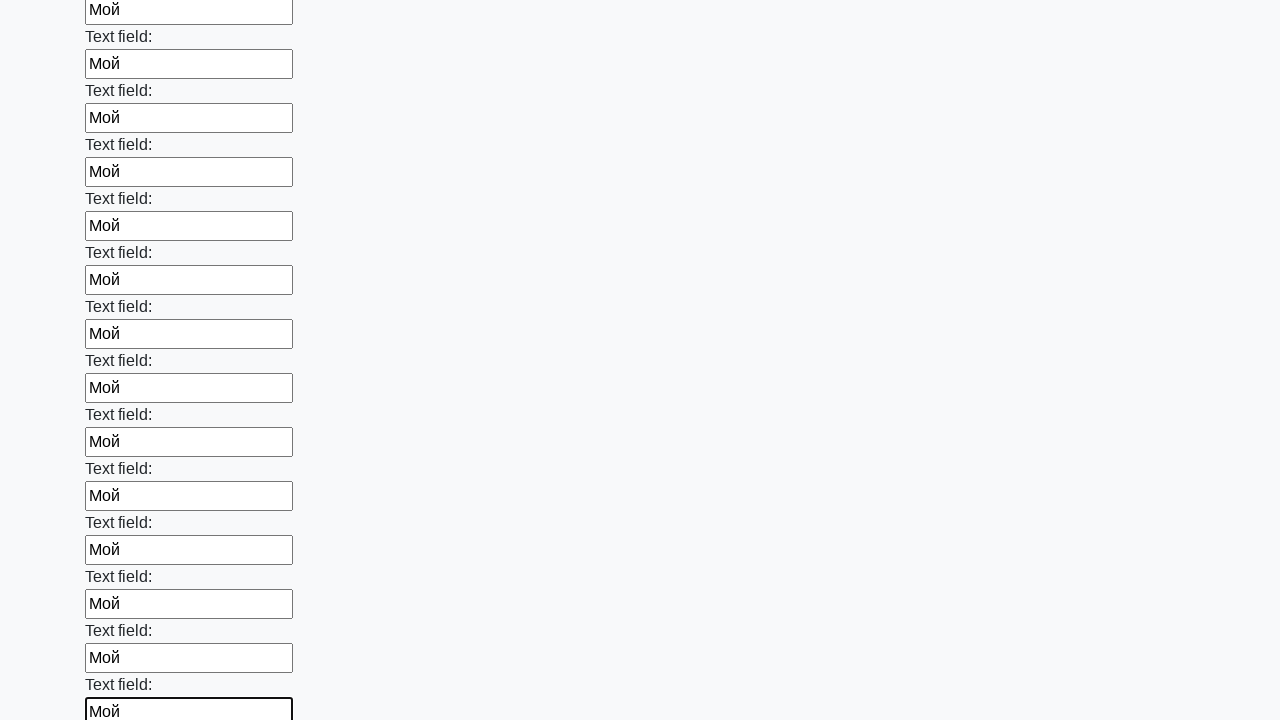

Filled an input field with text 'Мой' on input >> nth=43
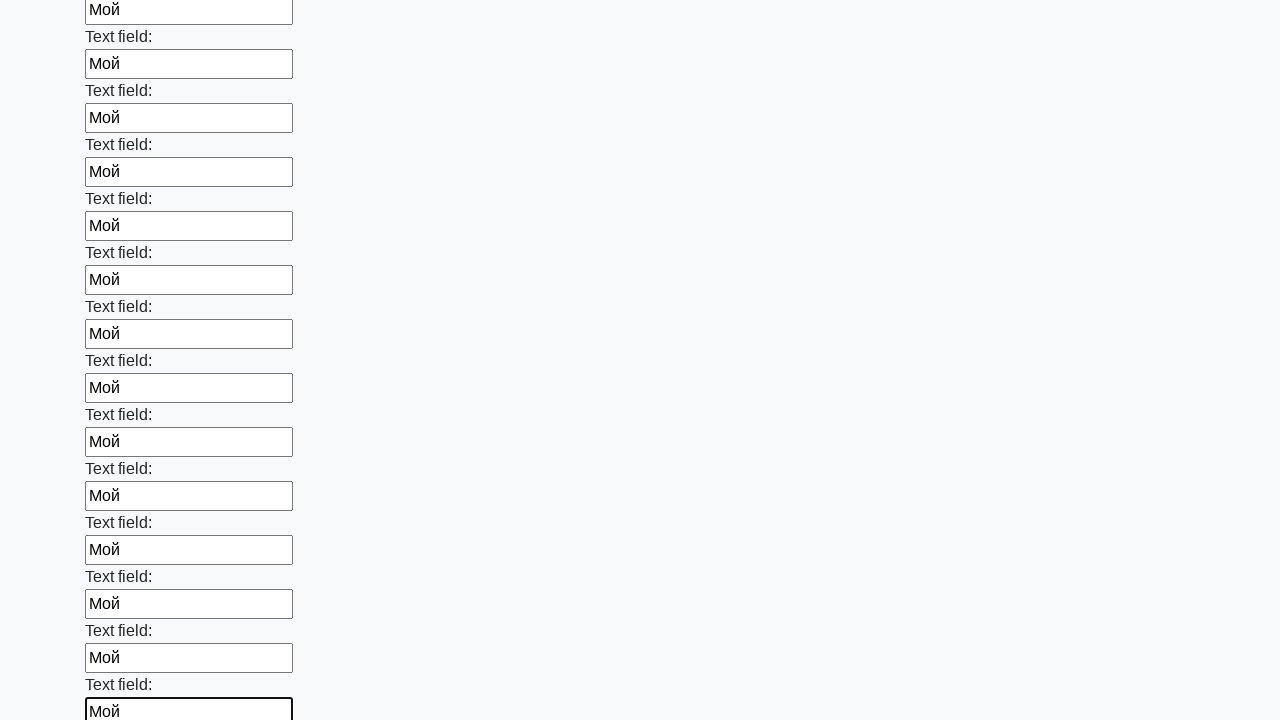

Filled an input field with text 'Мой' on input >> nth=44
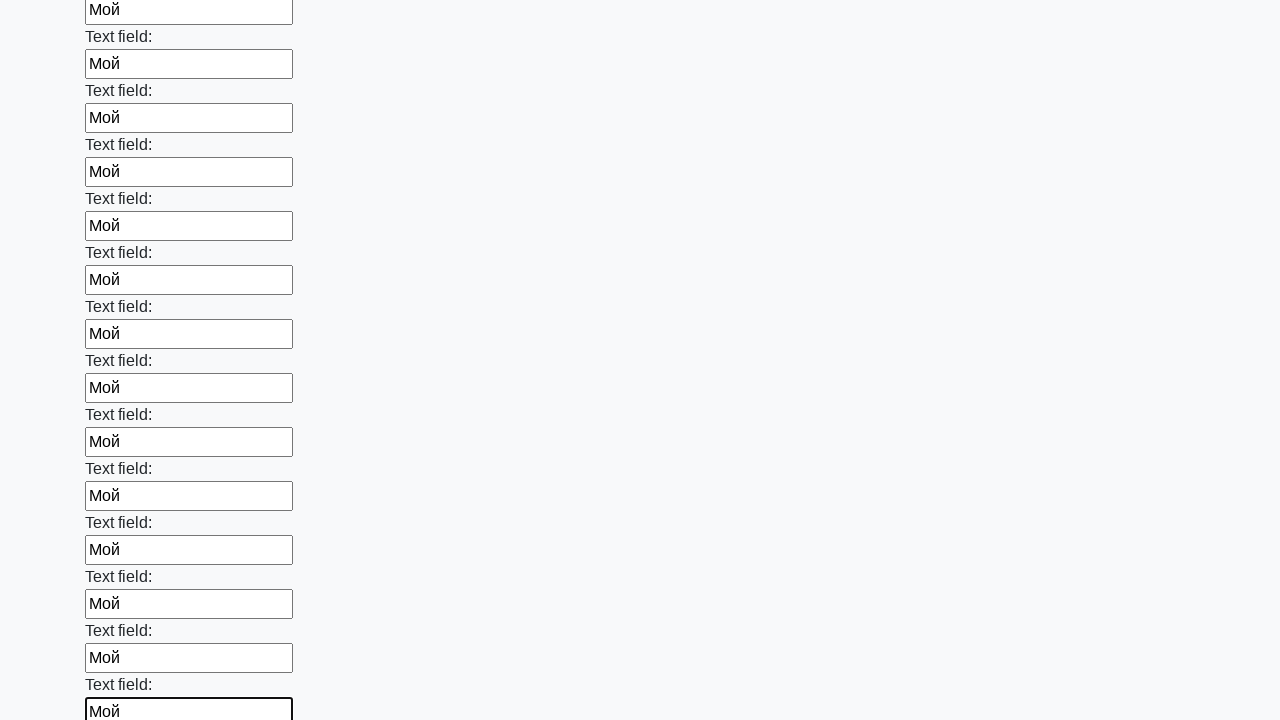

Filled an input field with text 'Мой' on input >> nth=45
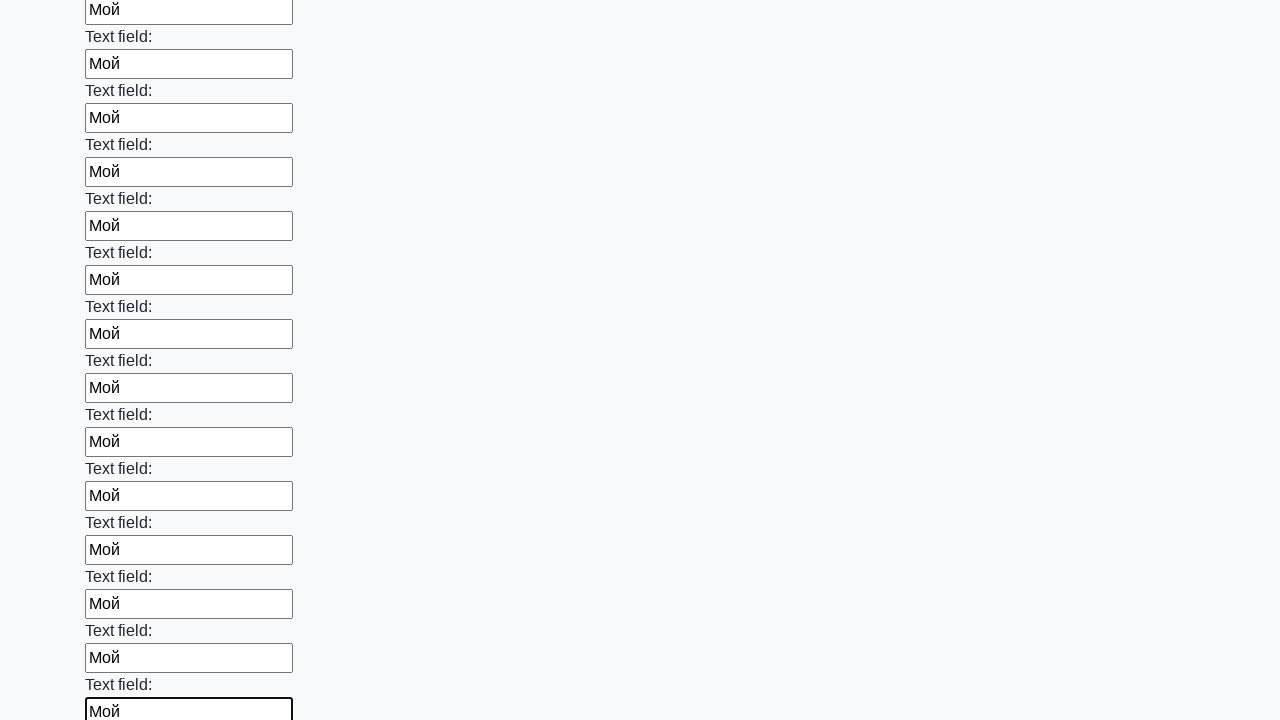

Filled an input field with text 'Мой' on input >> nth=46
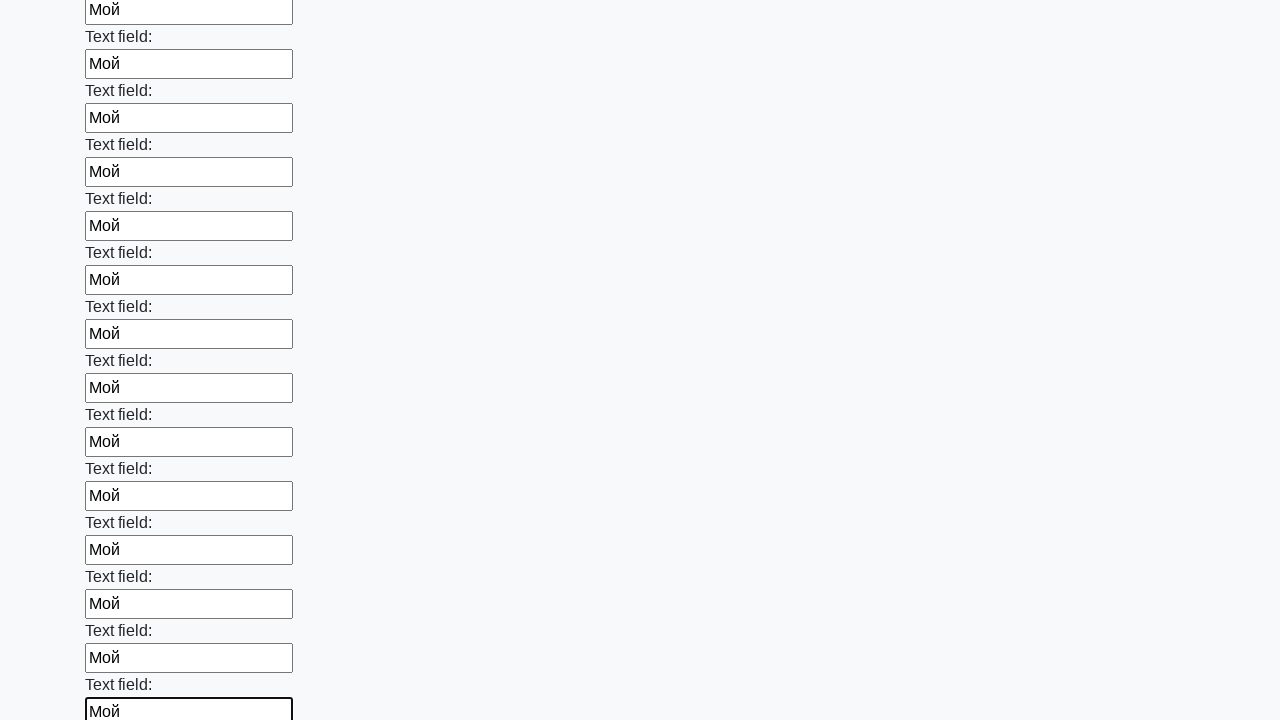

Filled an input field with text 'Мой' on input >> nth=47
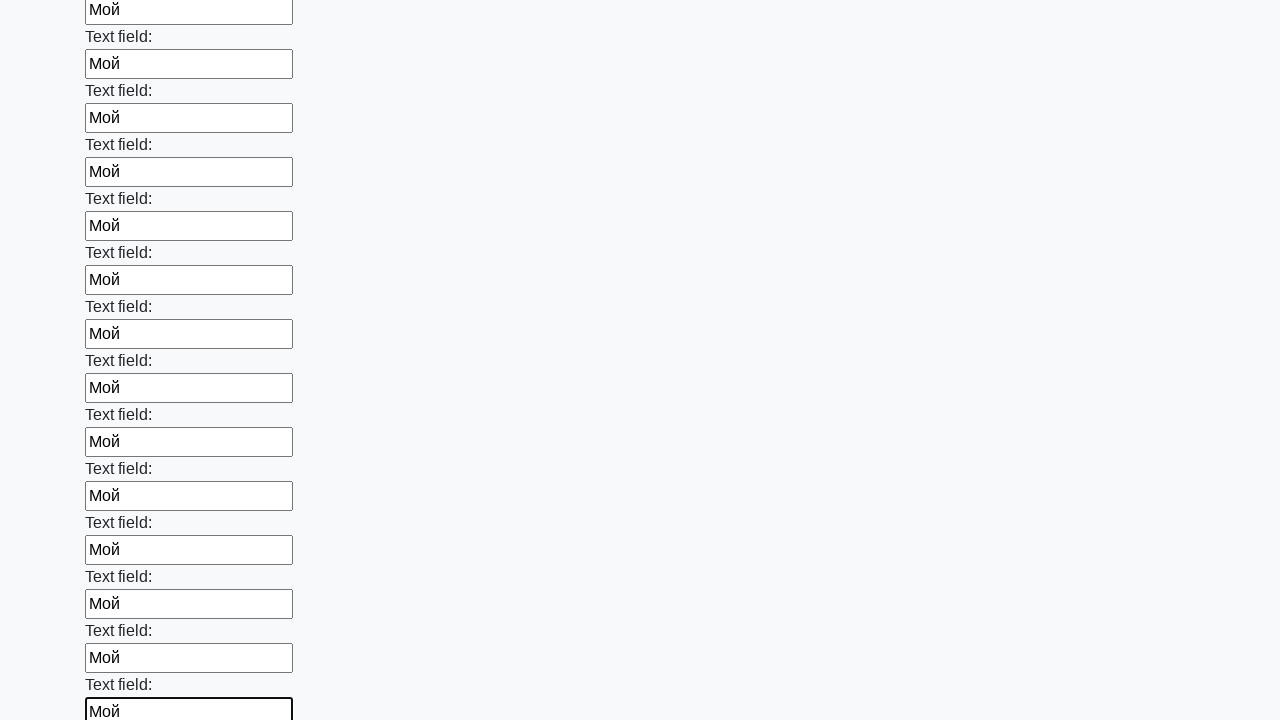

Filled an input field with text 'Мой' on input >> nth=48
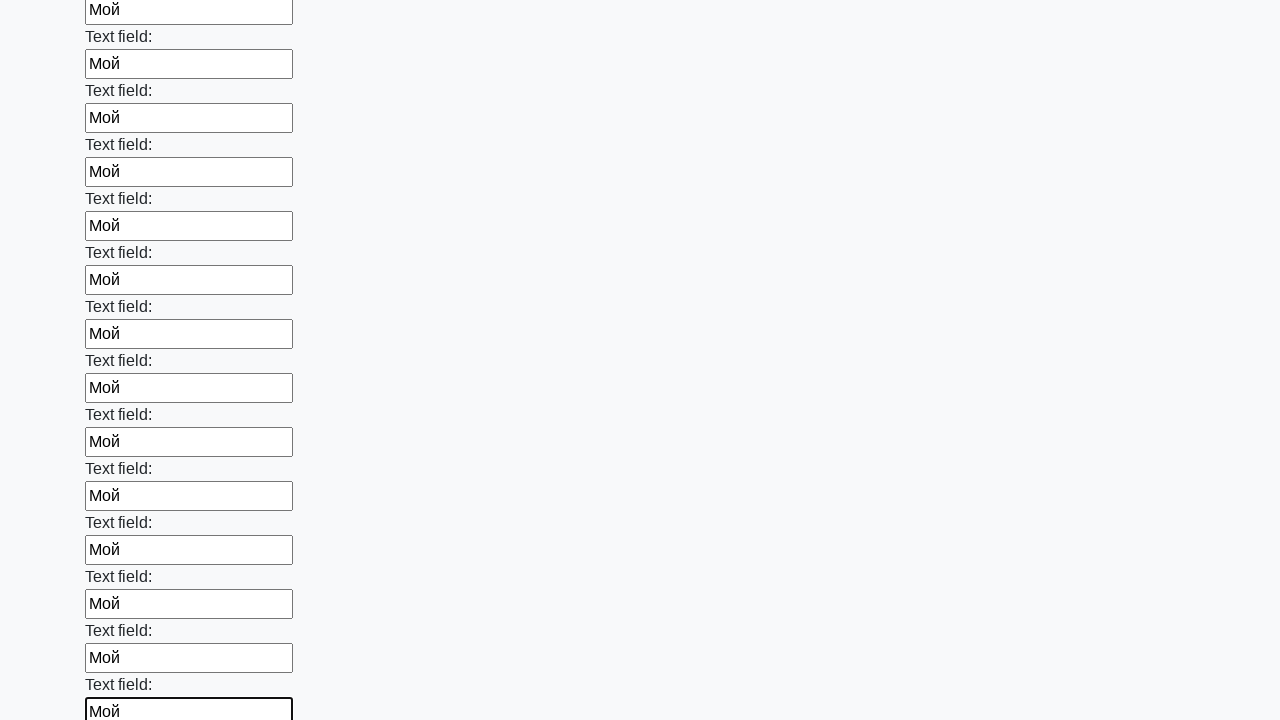

Filled an input field with text 'Мой' on input >> nth=49
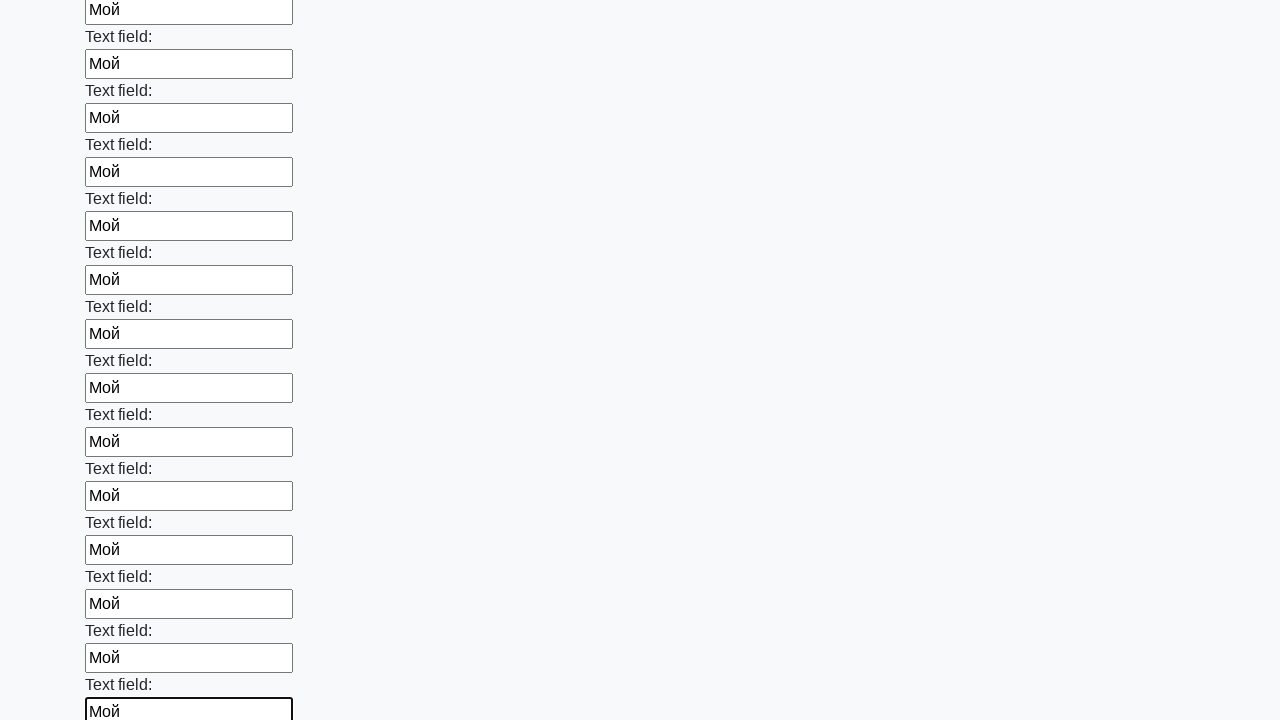

Filled an input field with text 'Мой' on input >> nth=50
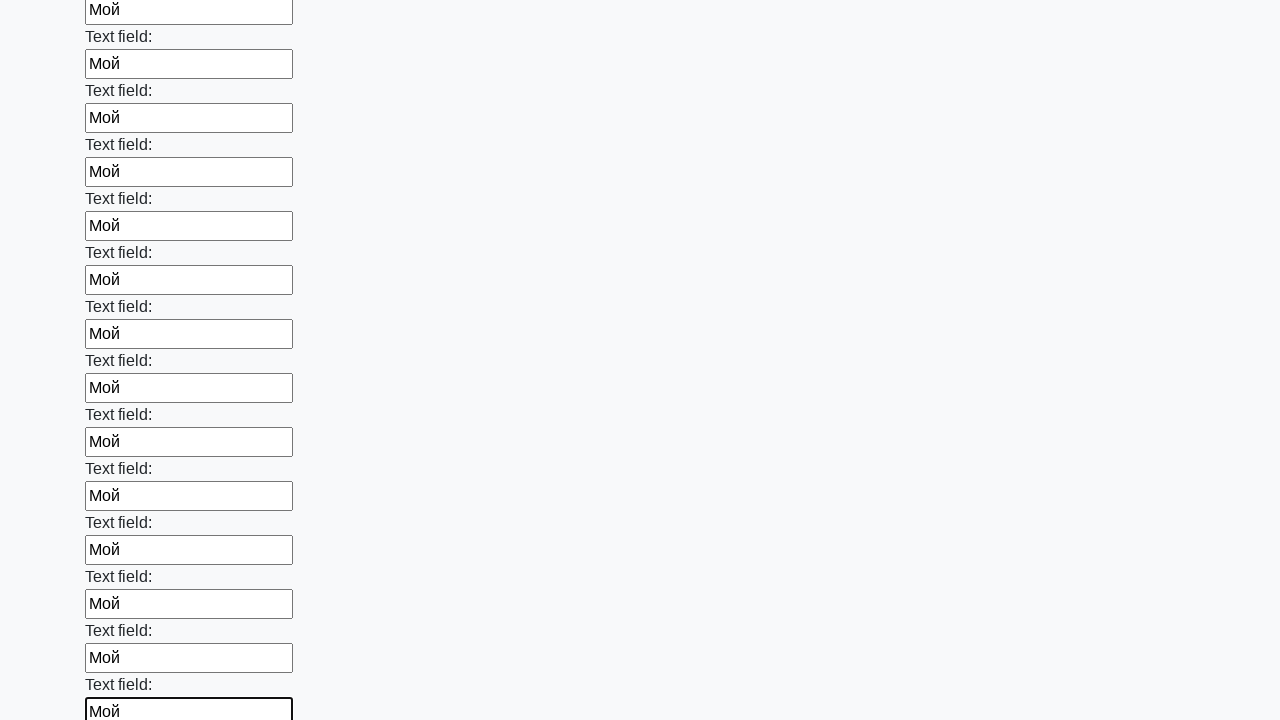

Filled an input field with text 'Мой' on input >> nth=51
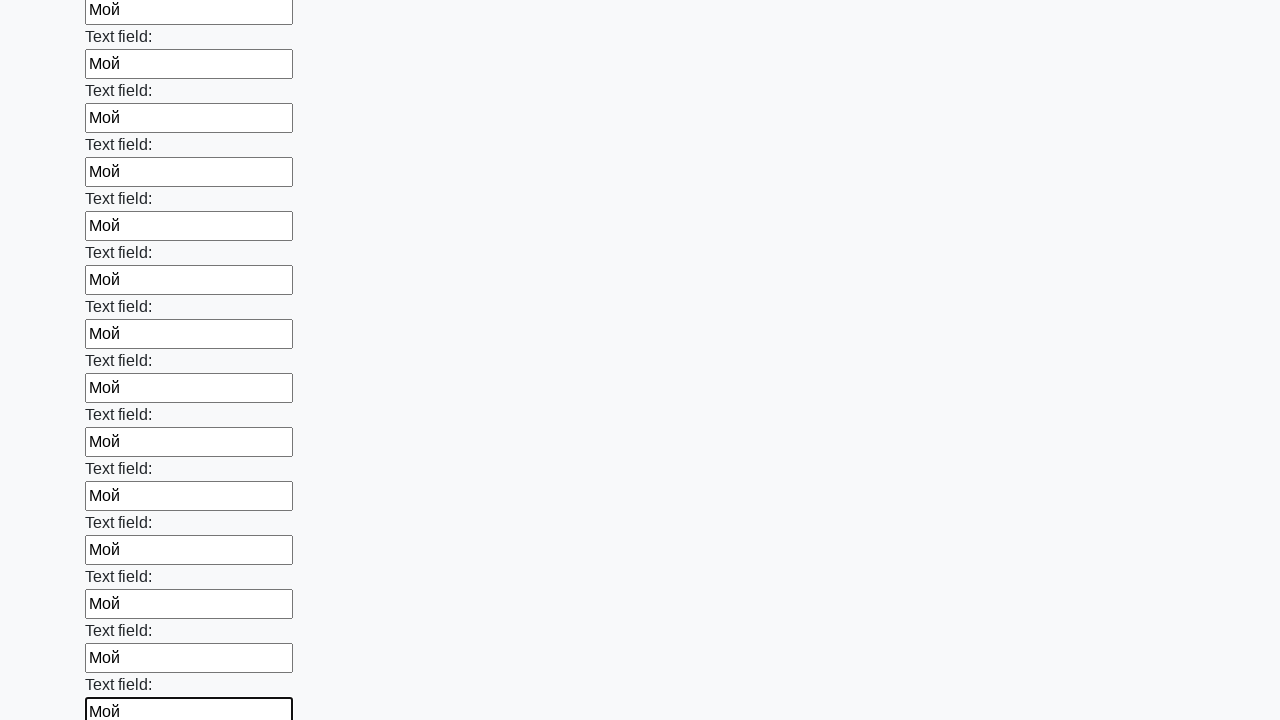

Filled an input field with text 'Мой' on input >> nth=52
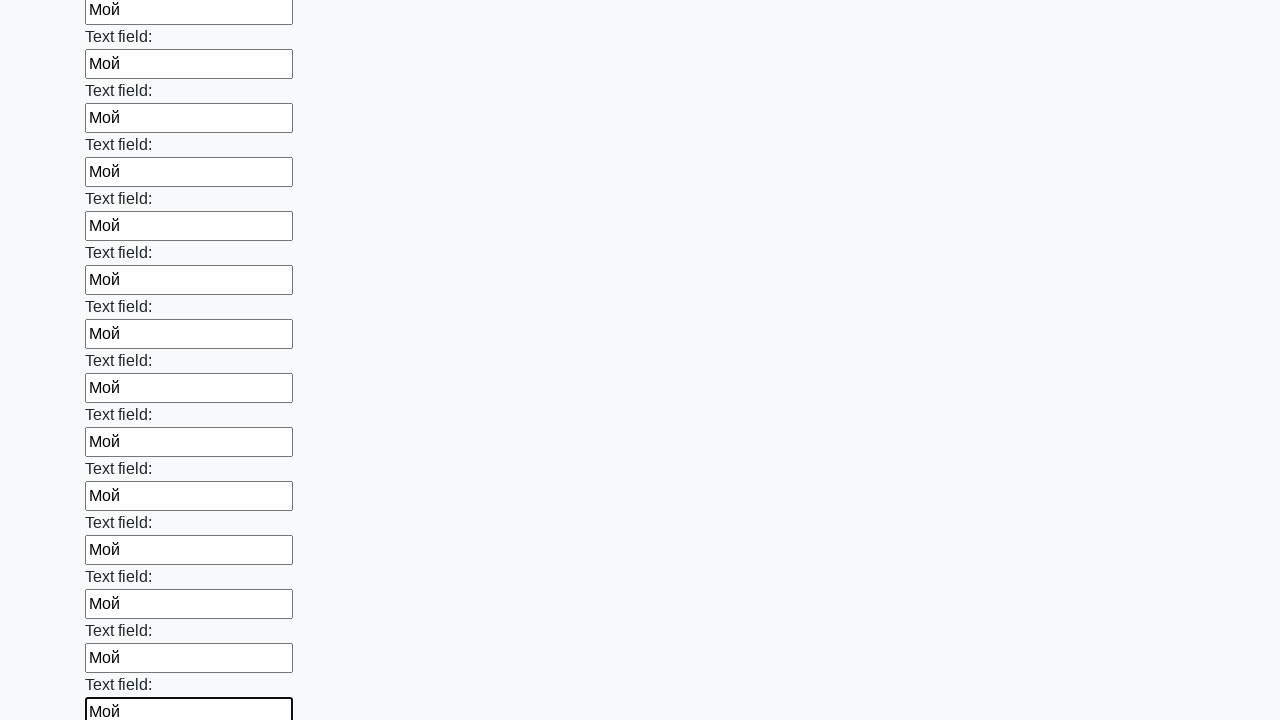

Filled an input field with text 'Мой' on input >> nth=53
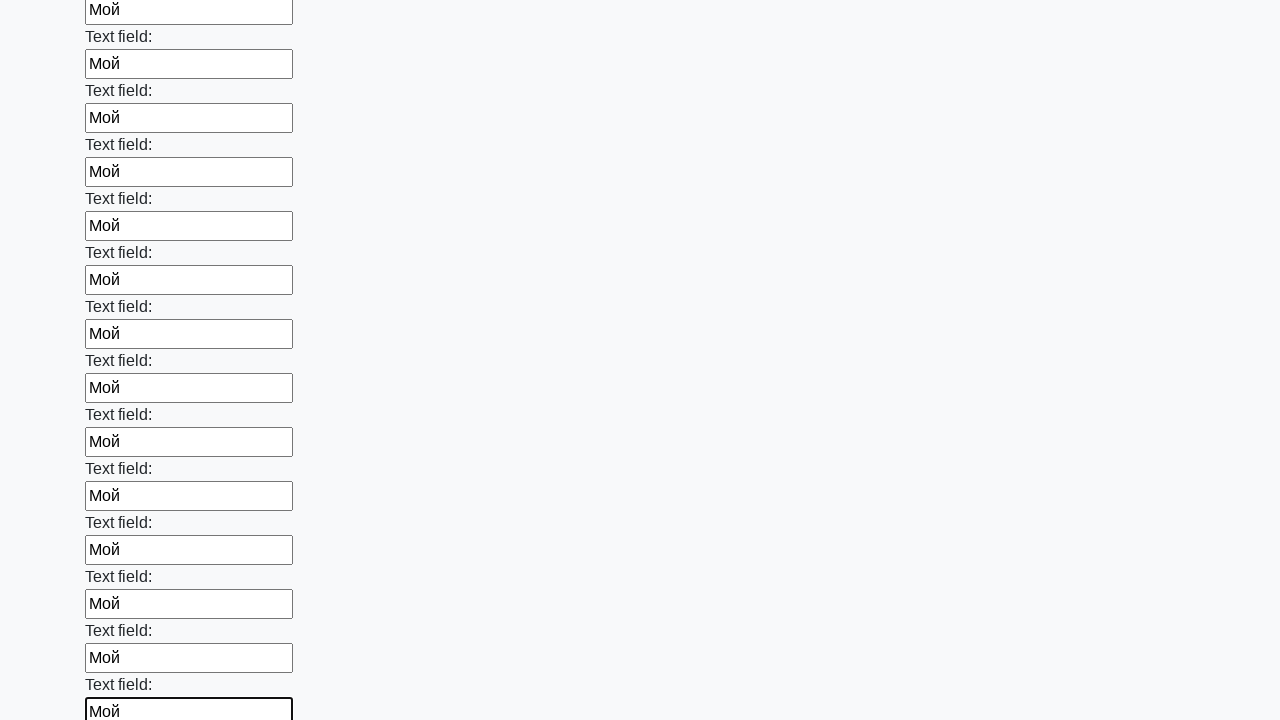

Filled an input field with text 'Мой' on input >> nth=54
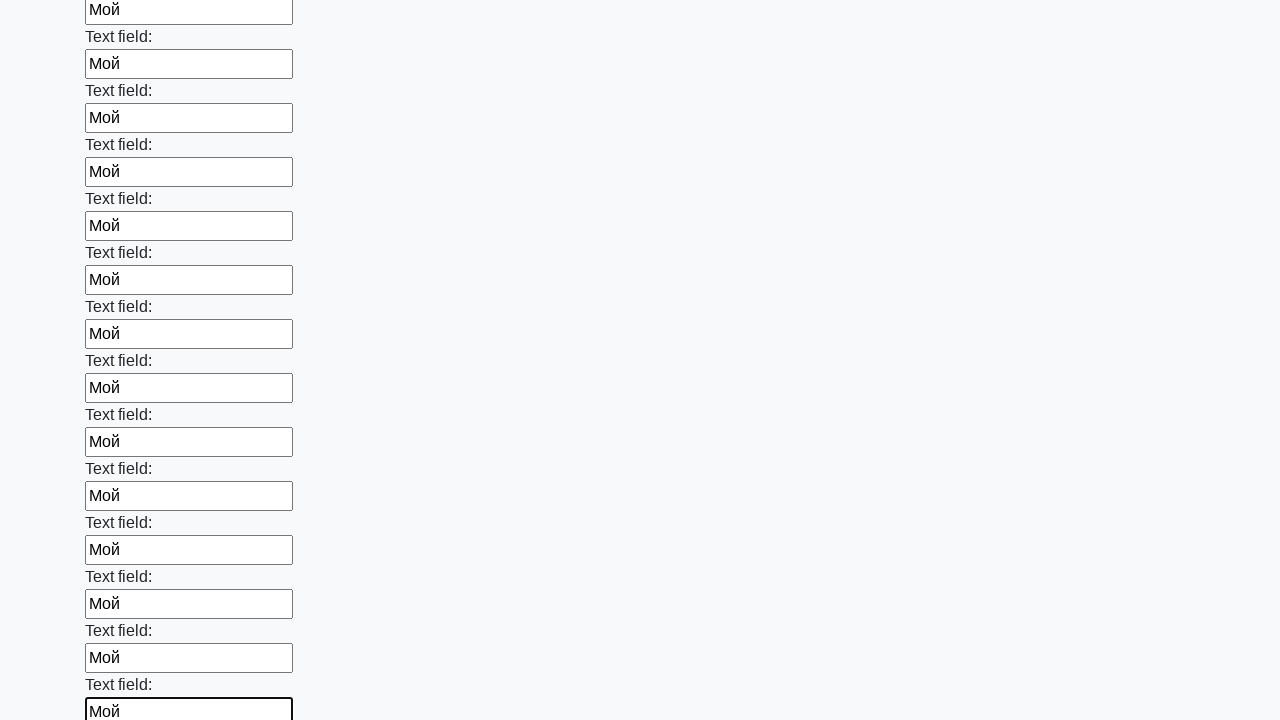

Filled an input field with text 'Мой' on input >> nth=55
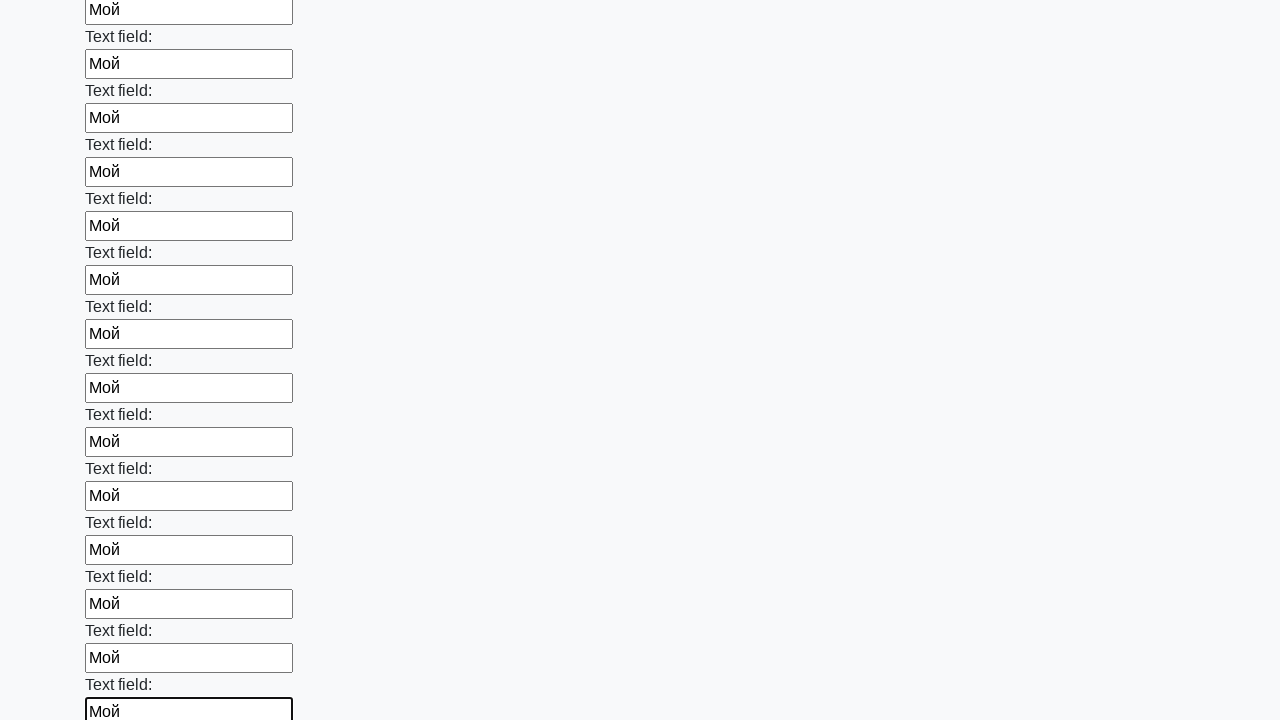

Filled an input field with text 'Мой' on input >> nth=56
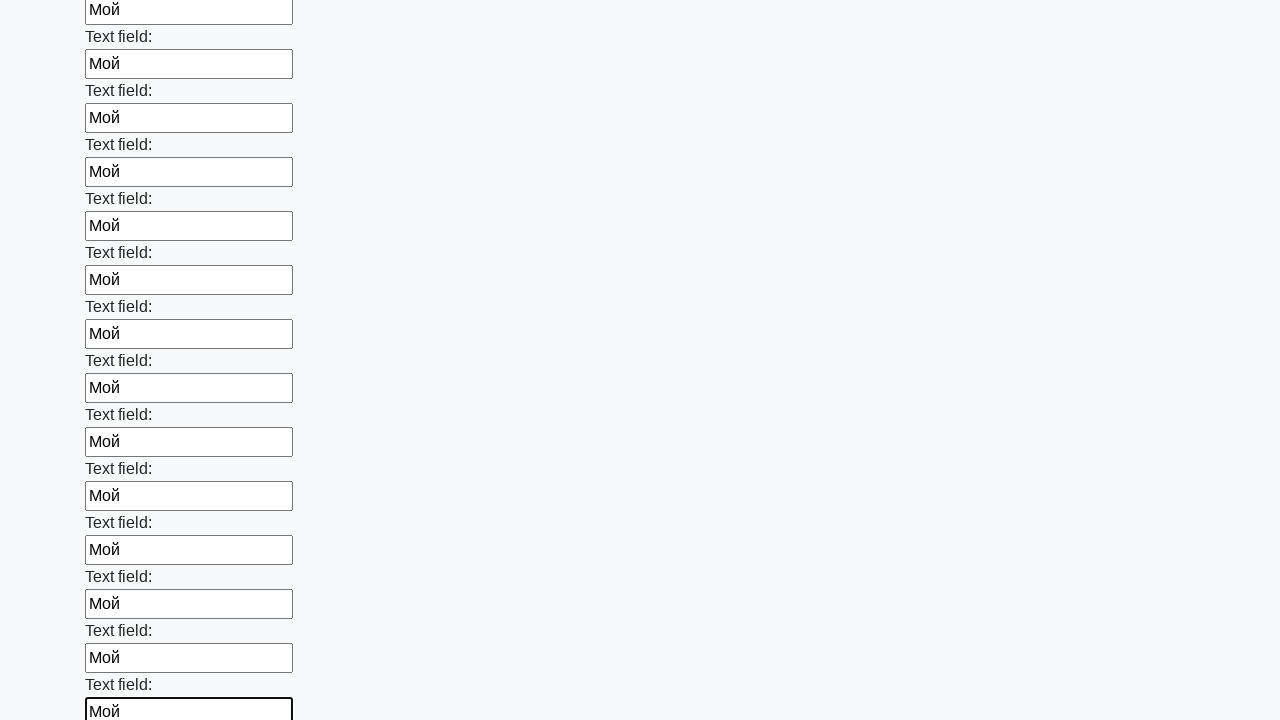

Filled an input field with text 'Мой' on input >> nth=57
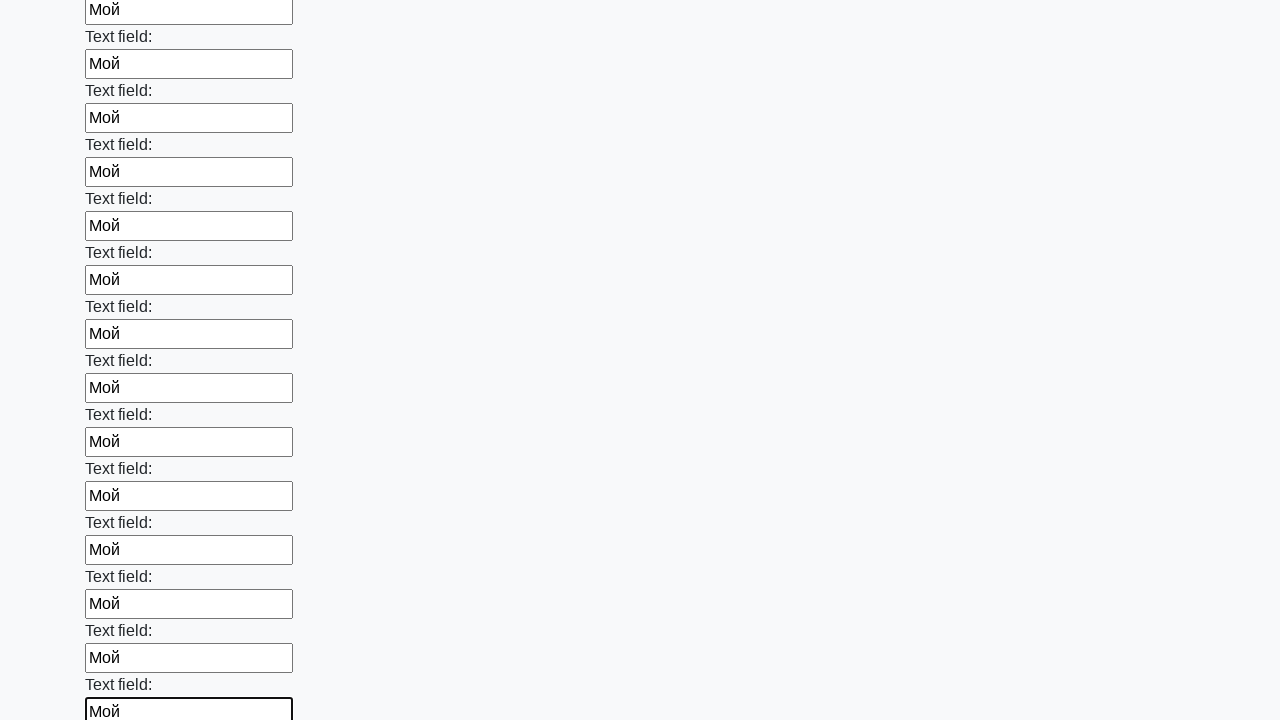

Filled an input field with text 'Мой' on input >> nth=58
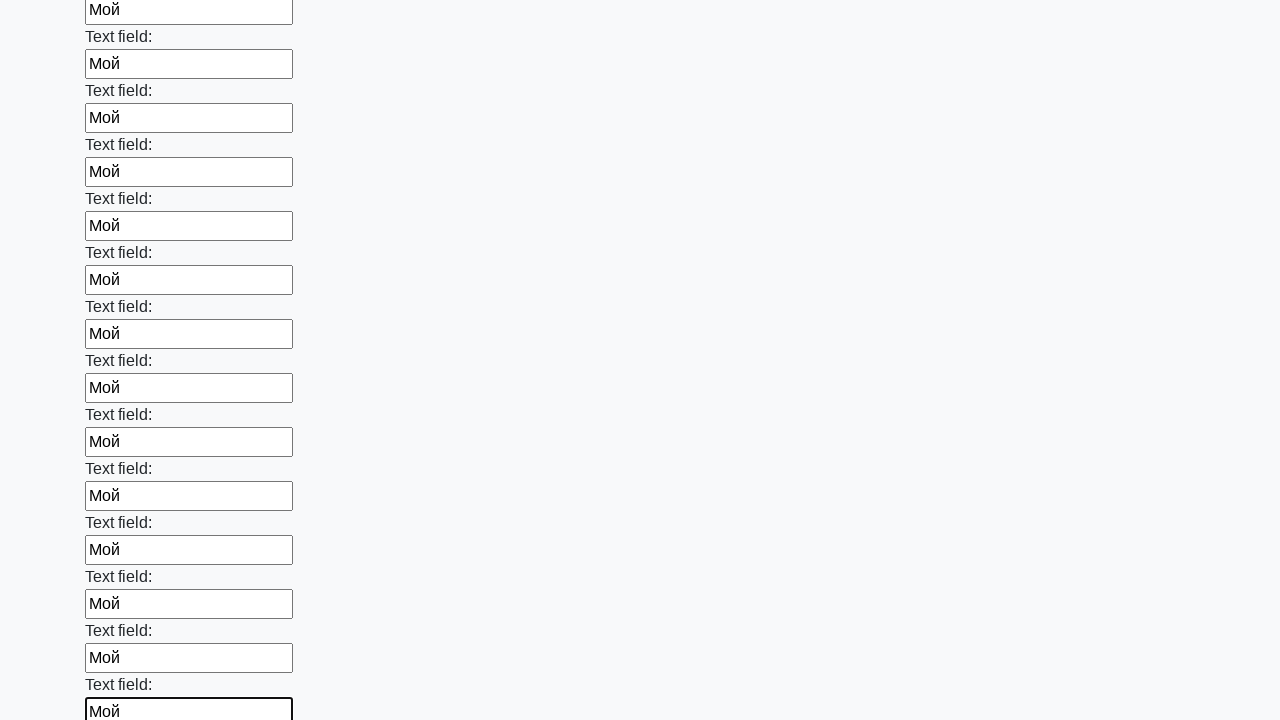

Filled an input field with text 'Мой' on input >> nth=59
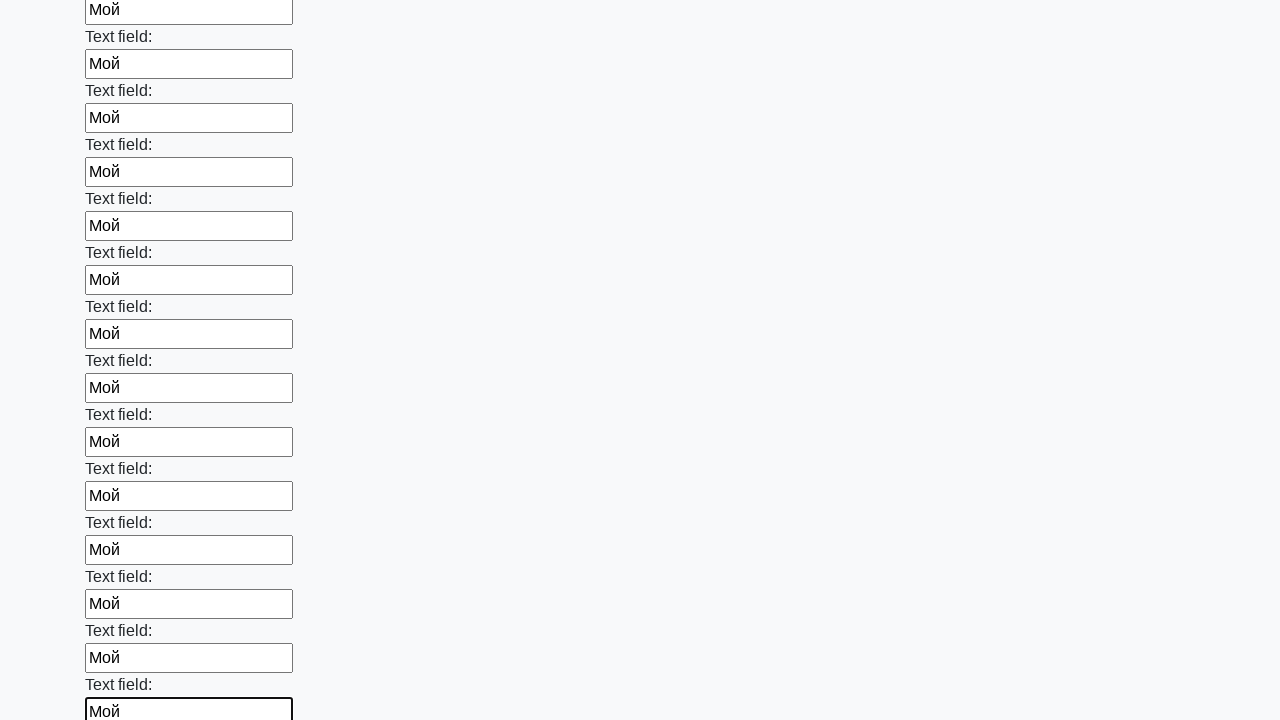

Filled an input field with text 'Мой' on input >> nth=60
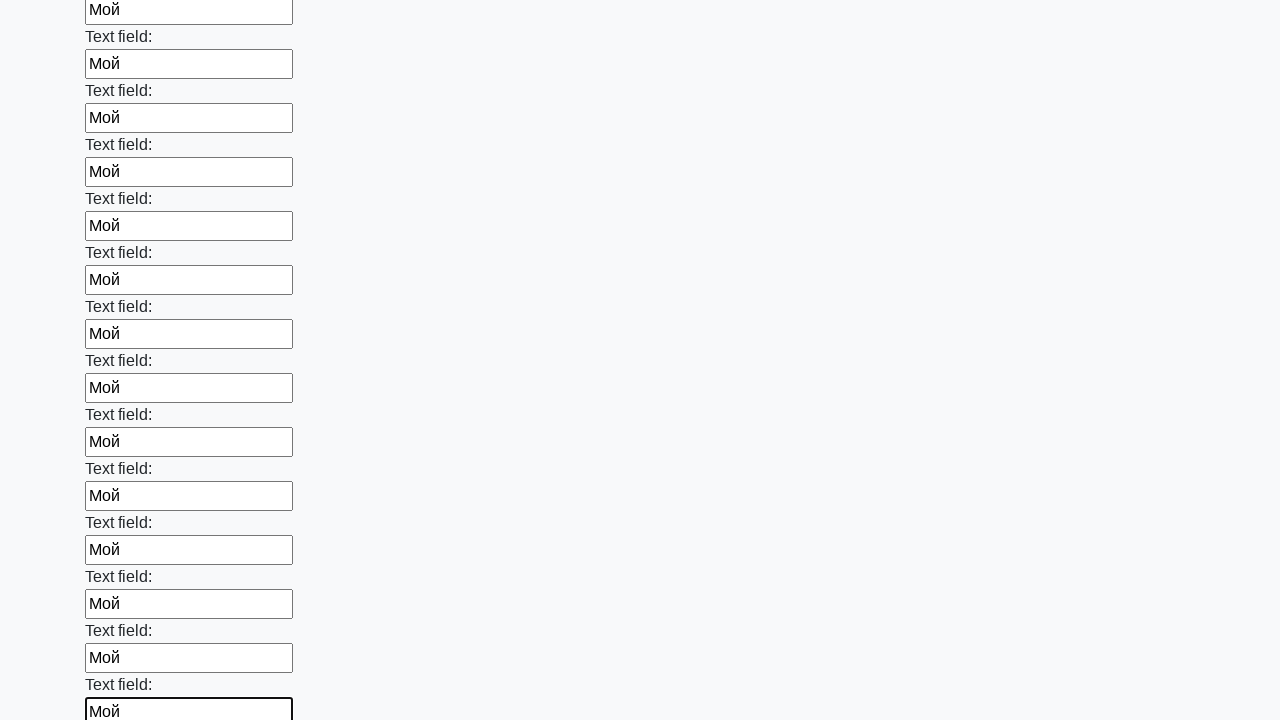

Filled an input field with text 'Мой' on input >> nth=61
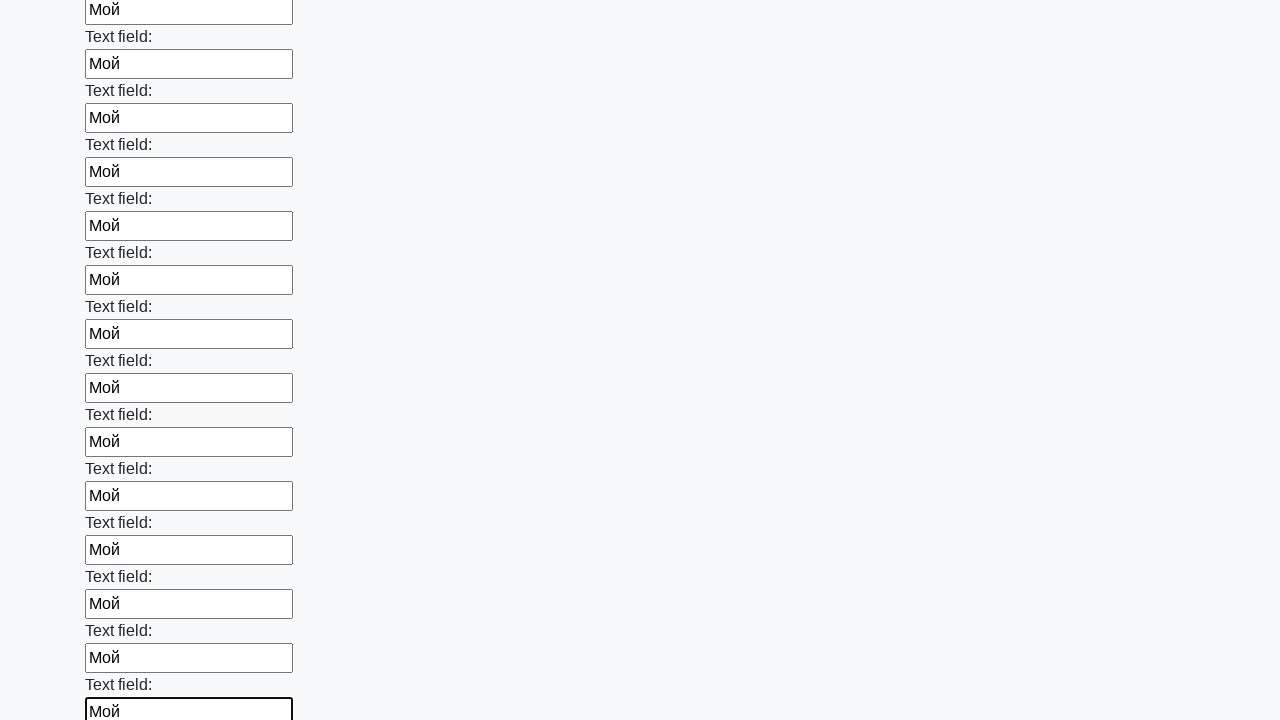

Filled an input field with text 'Мой' on input >> nth=62
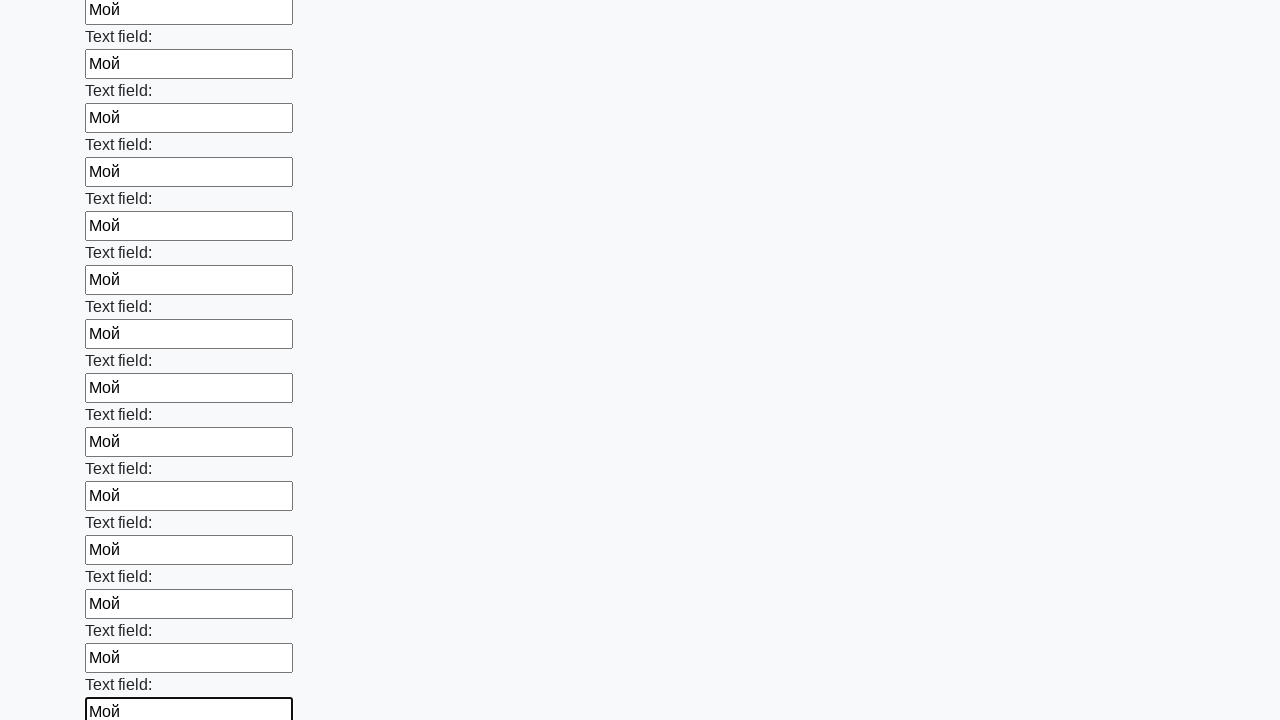

Filled an input field with text 'Мой' on input >> nth=63
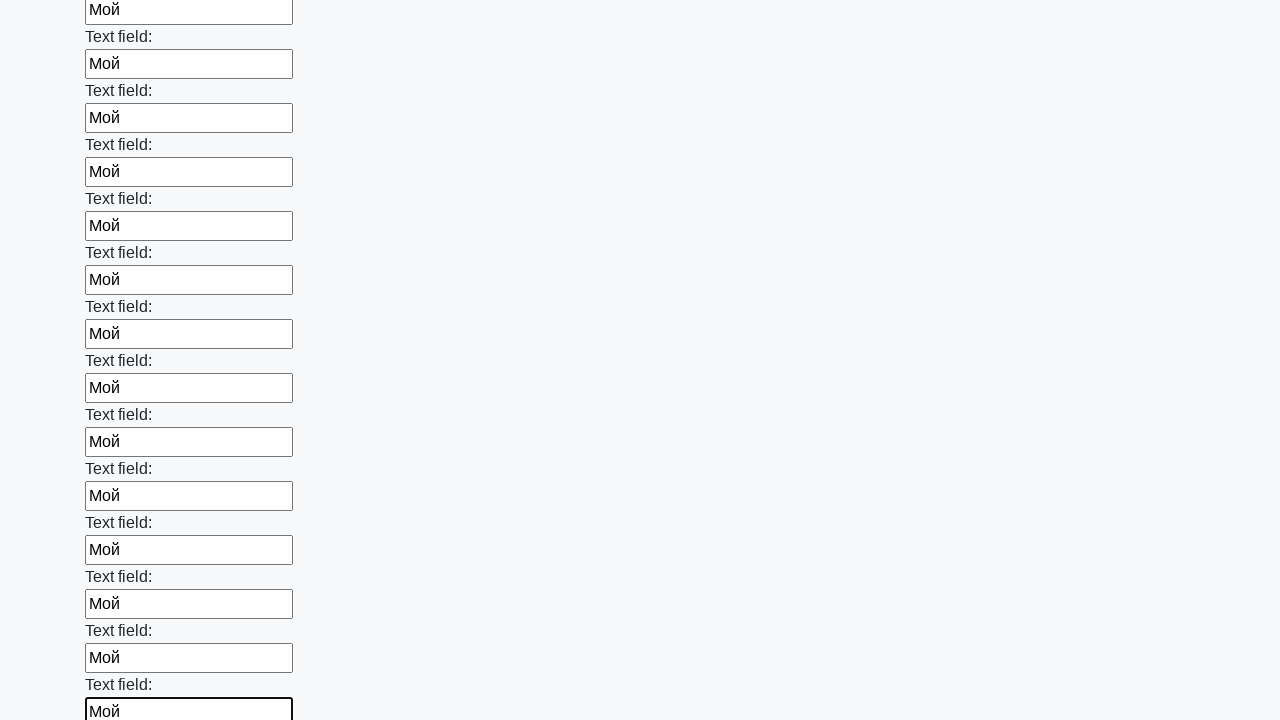

Filled an input field with text 'Мой' on input >> nth=64
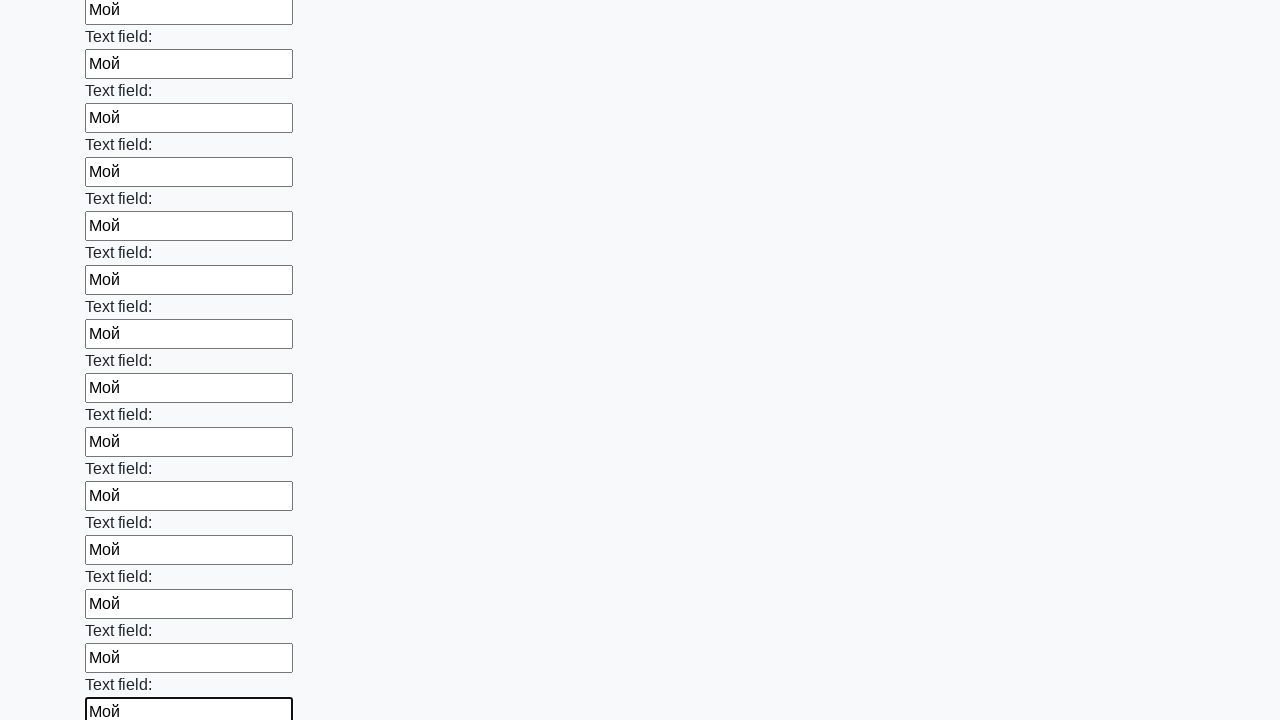

Filled an input field with text 'Мой' on input >> nth=65
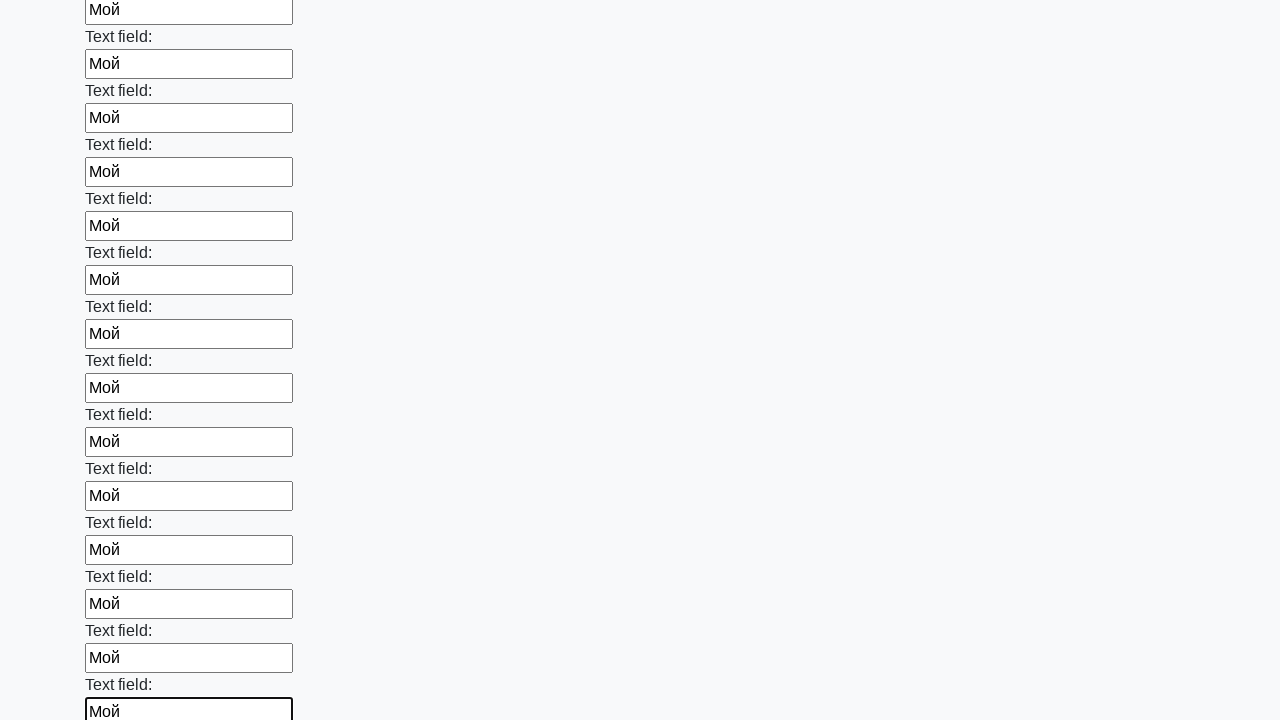

Filled an input field with text 'Мой' on input >> nth=66
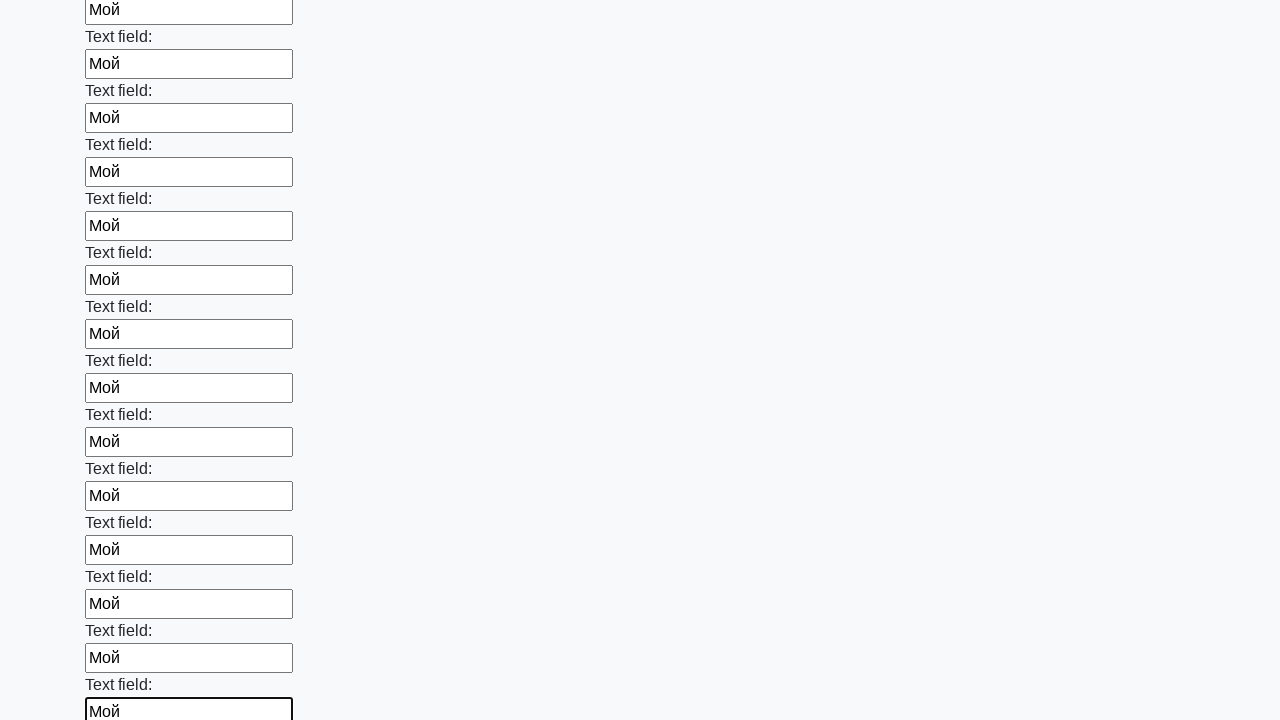

Filled an input field with text 'Мой' on input >> nth=67
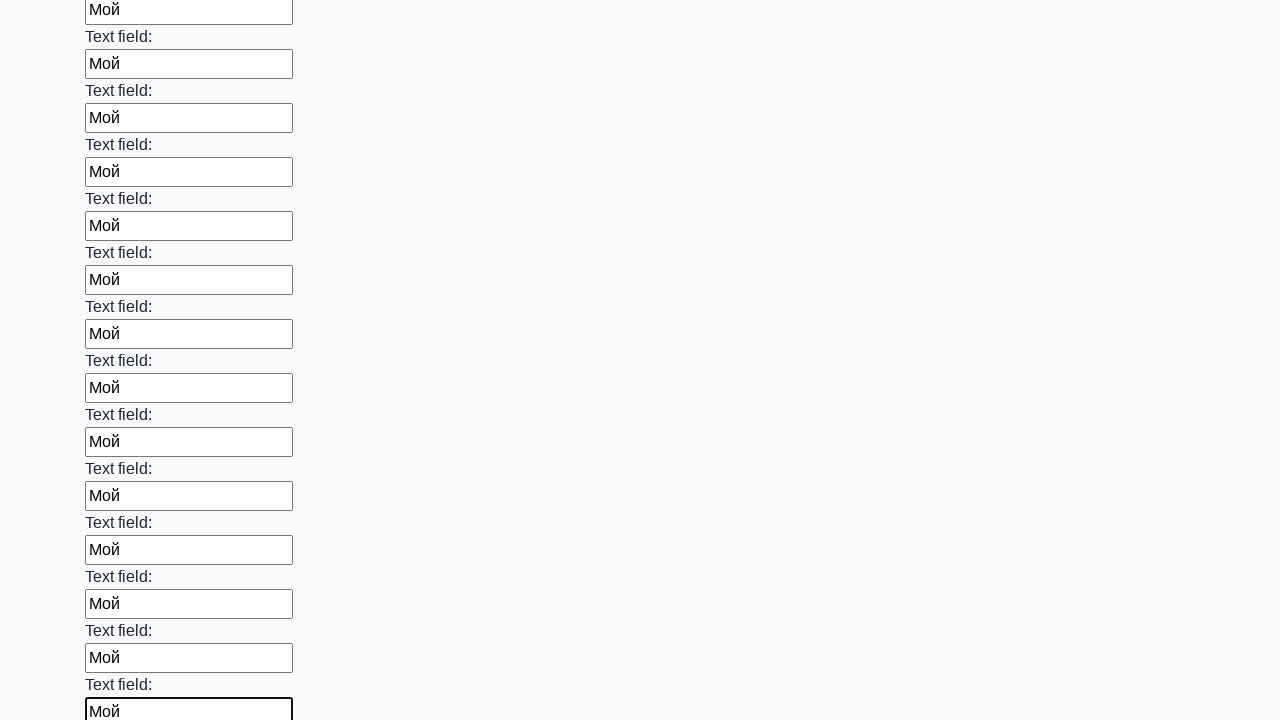

Filled an input field with text 'Мой' on input >> nth=68
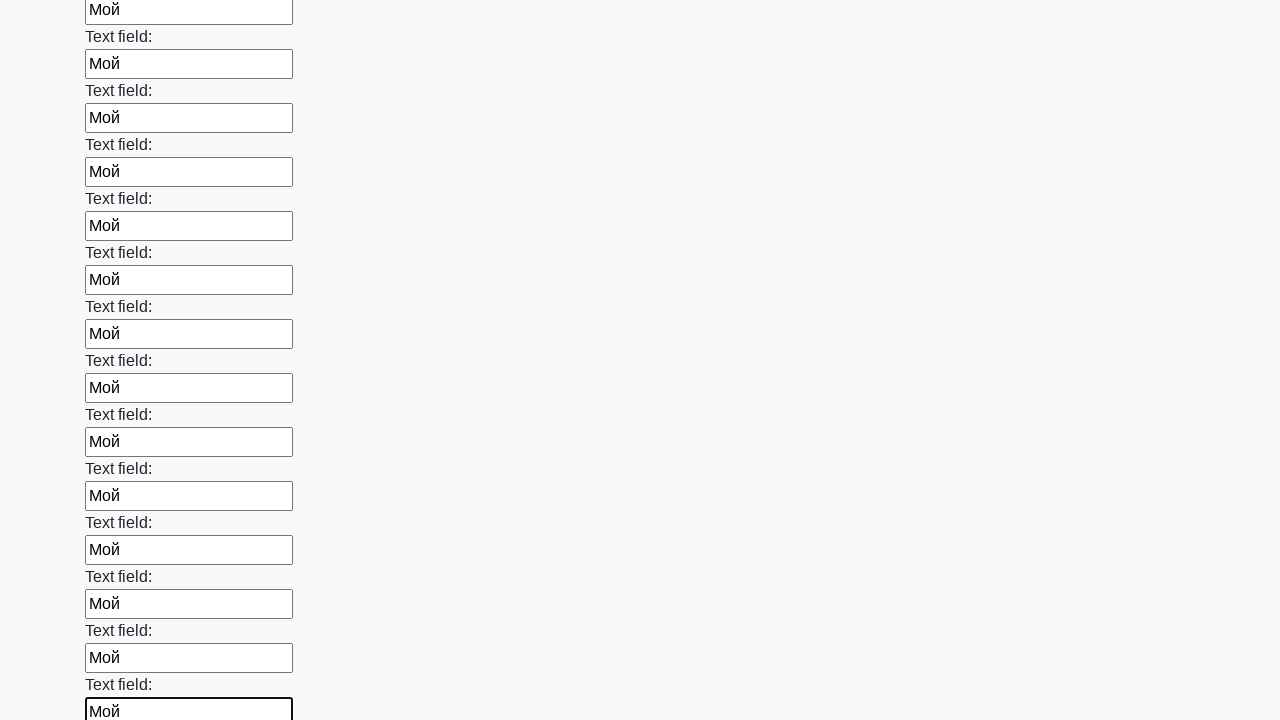

Filled an input field with text 'Мой' on input >> nth=69
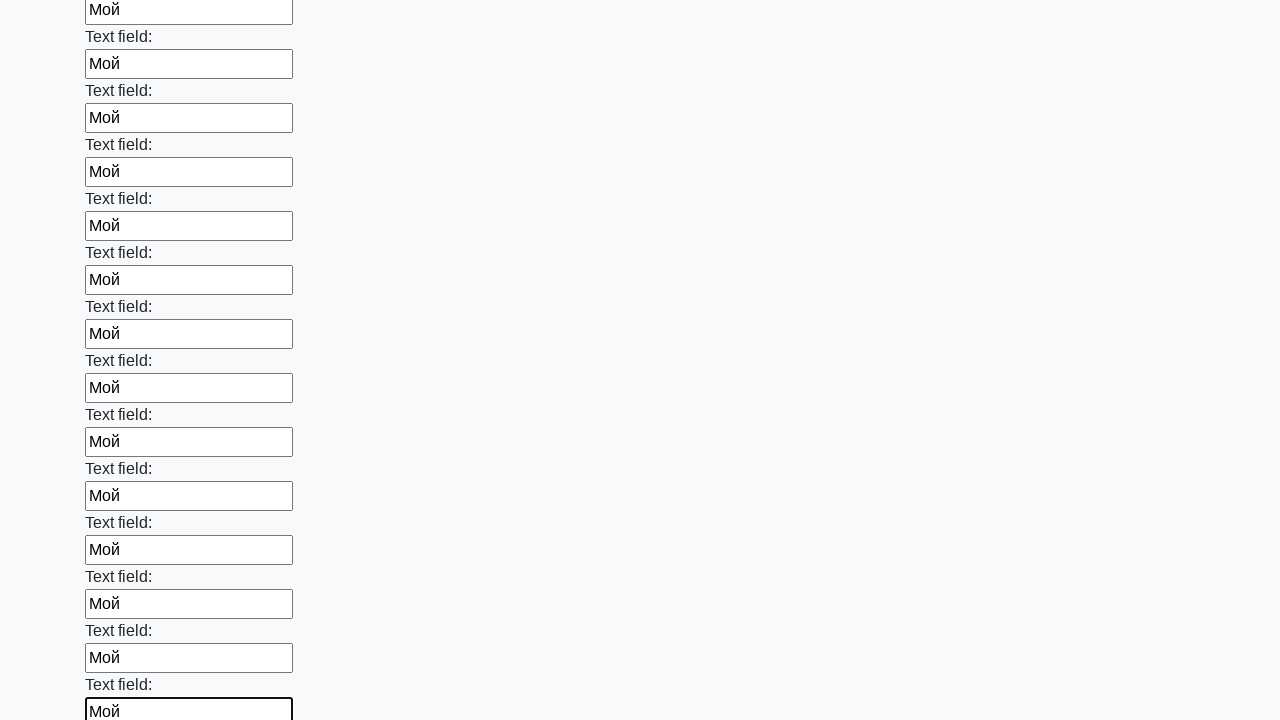

Filled an input field with text 'Мой' on input >> nth=70
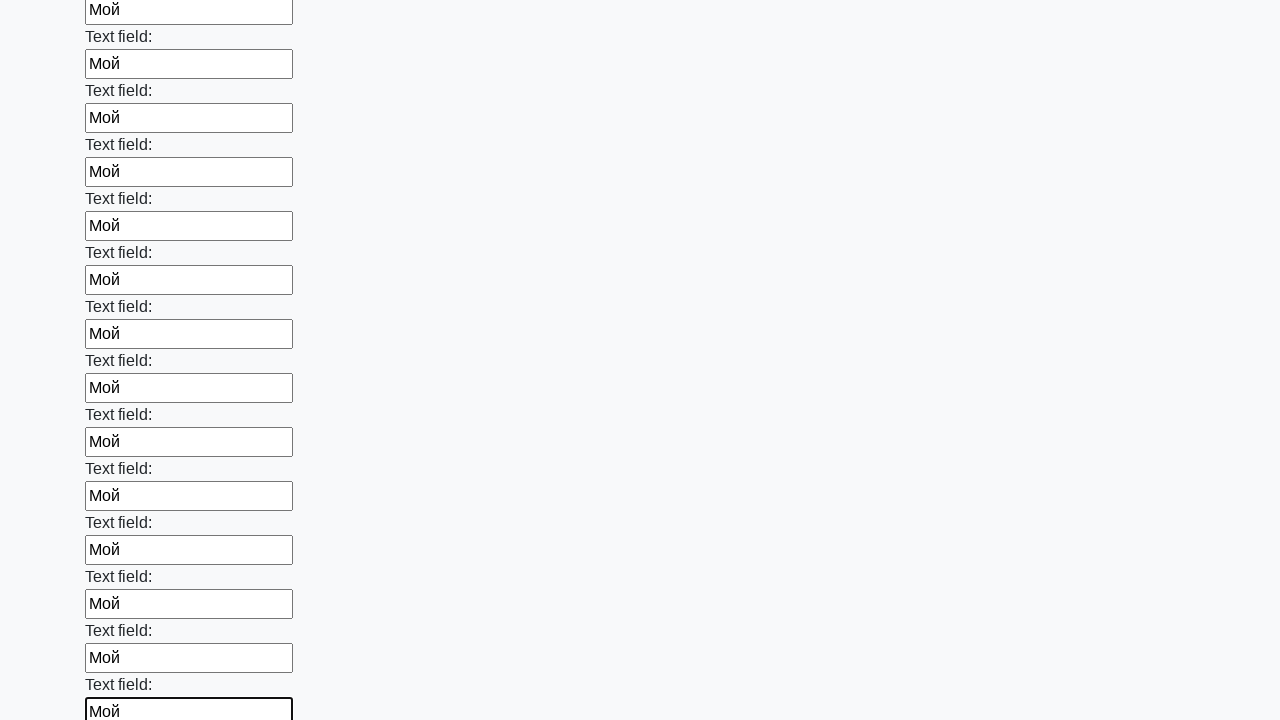

Filled an input field with text 'Мой' on input >> nth=71
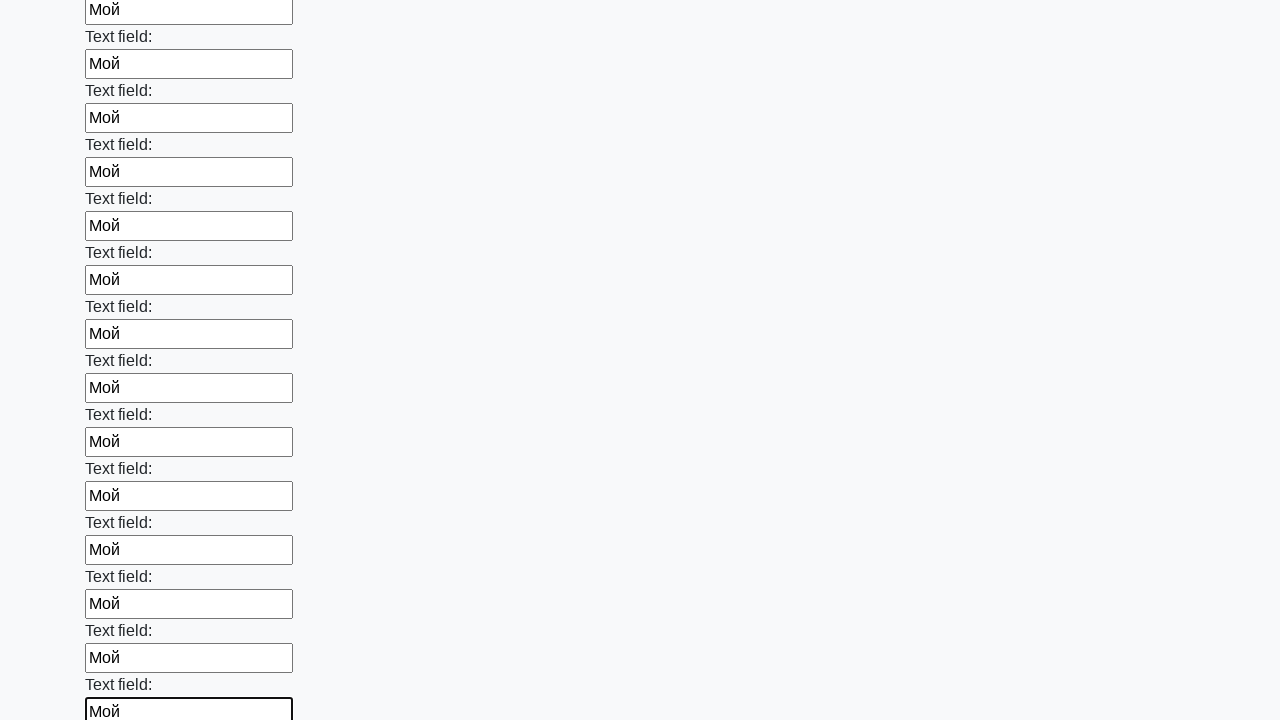

Filled an input field with text 'Мой' on input >> nth=72
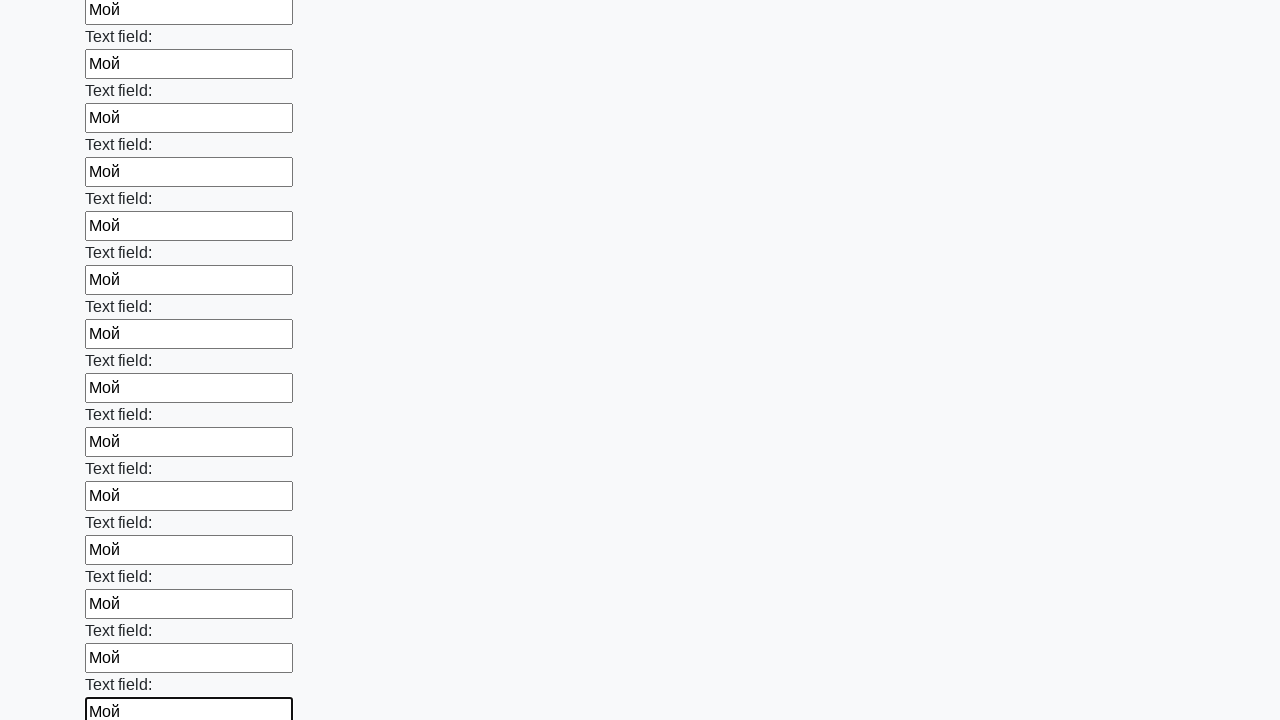

Filled an input field with text 'Мой' on input >> nth=73
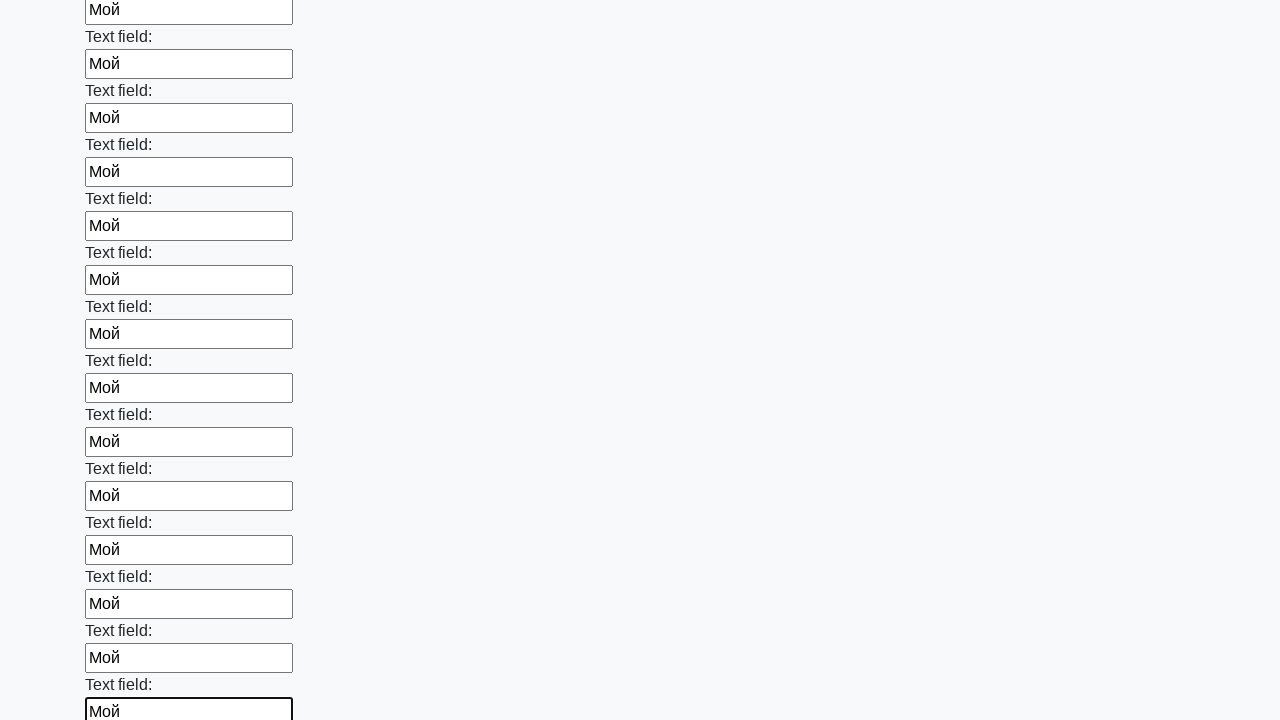

Filled an input field with text 'Мой' on input >> nth=74
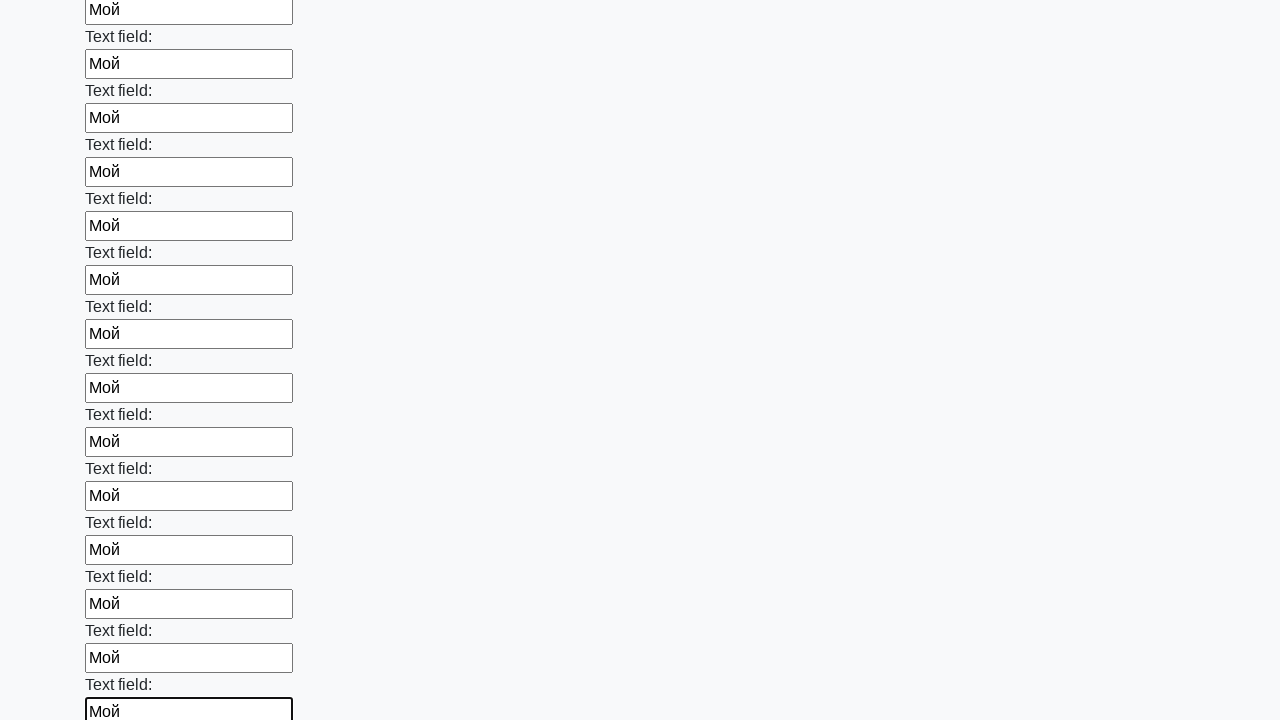

Filled an input field with text 'Мой' on input >> nth=75
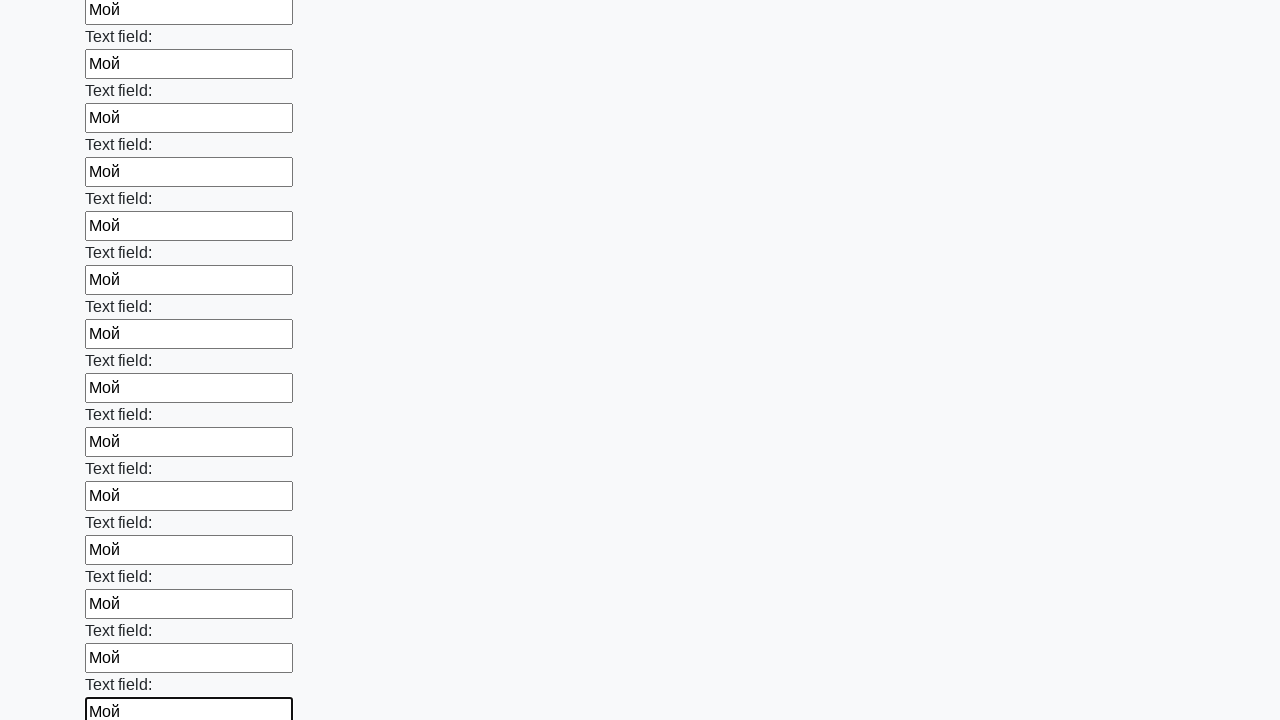

Filled an input field with text 'Мой' on input >> nth=76
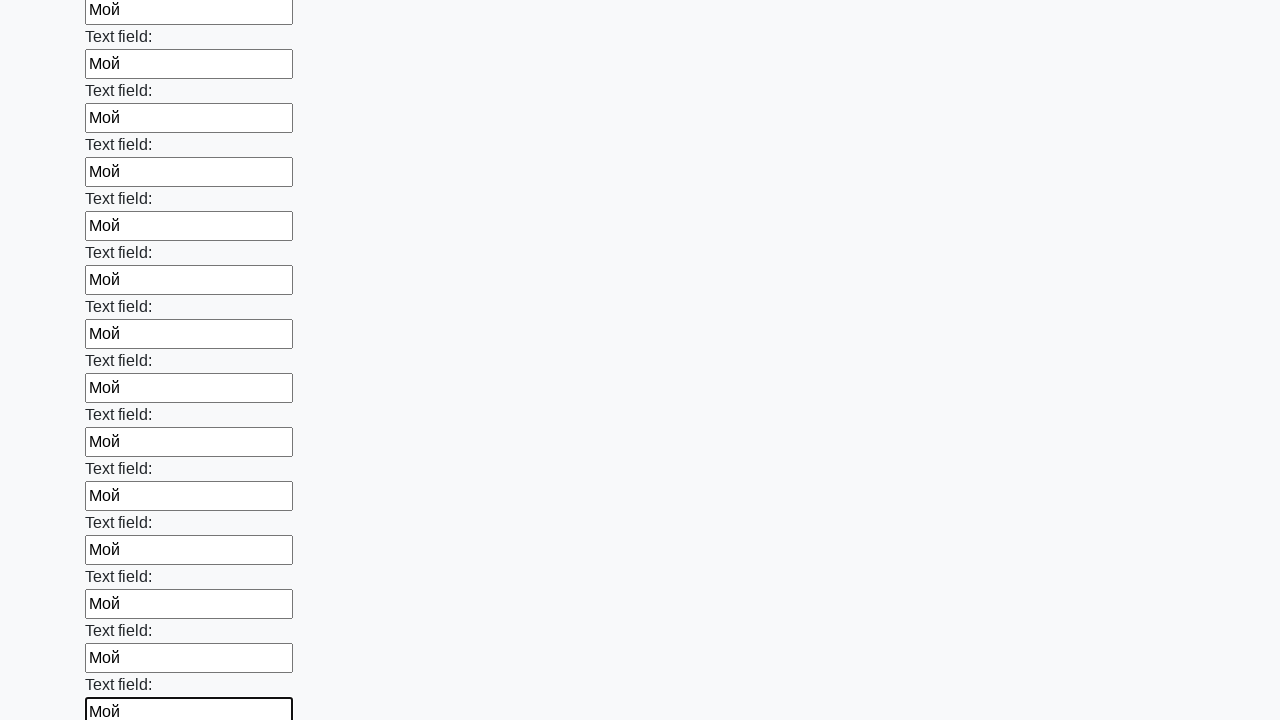

Filled an input field with text 'Мой' on input >> nth=77
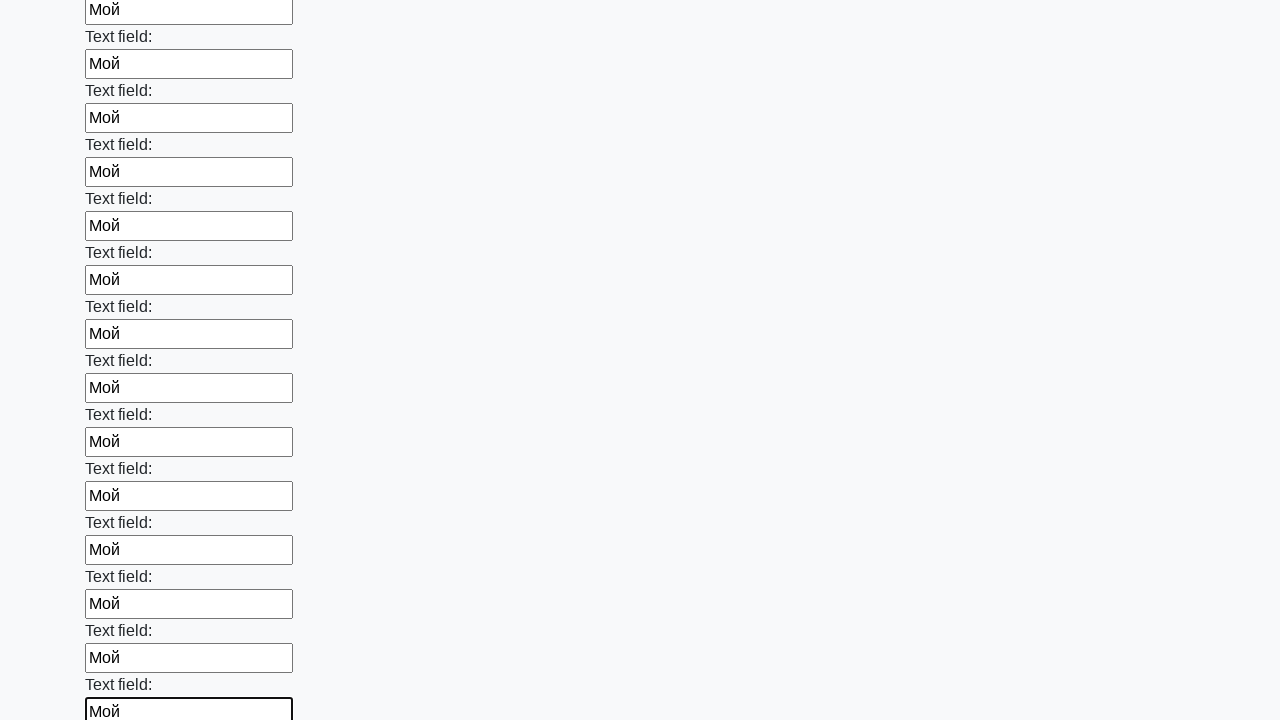

Filled an input field with text 'Мой' on input >> nth=78
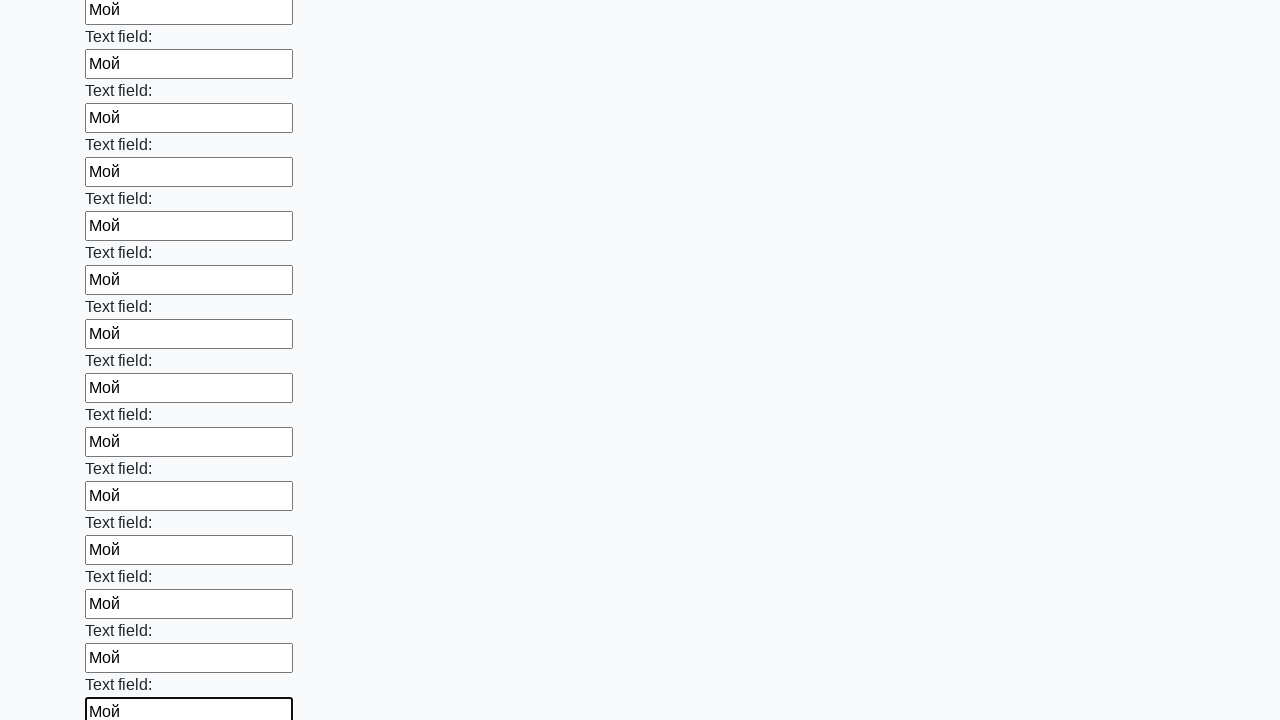

Filled an input field with text 'Мой' on input >> nth=79
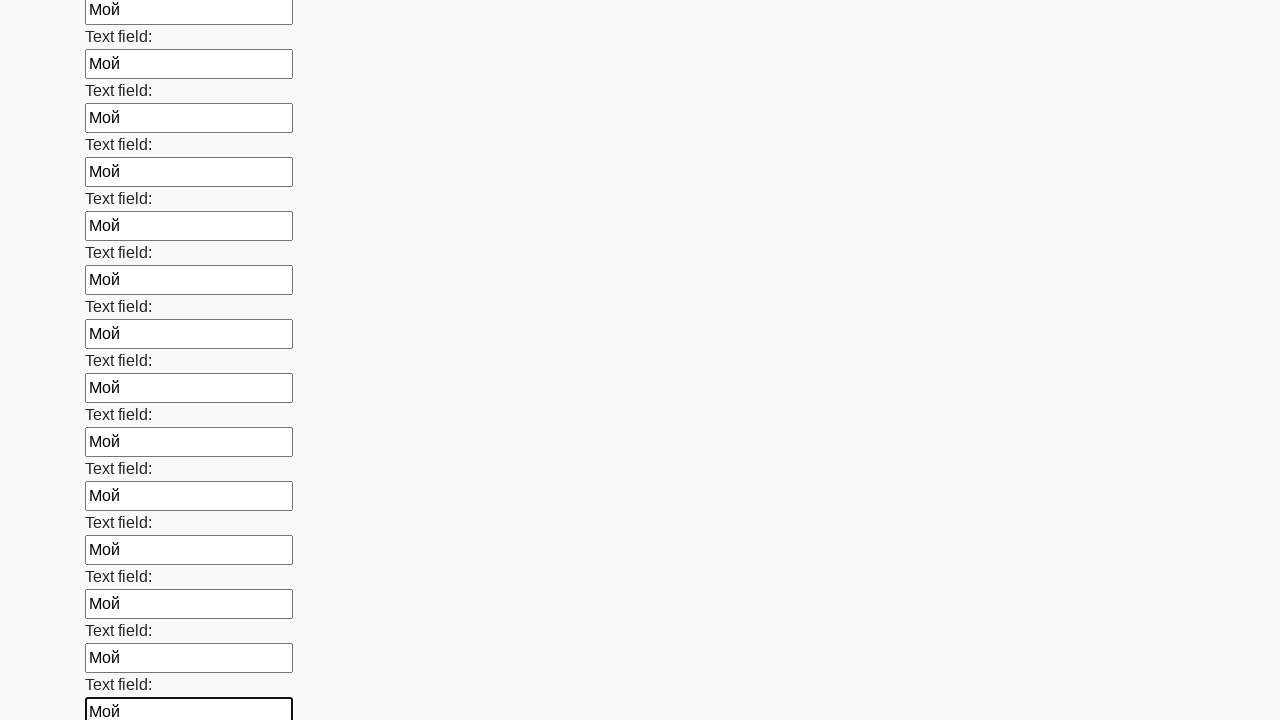

Filled an input field with text 'Мой' on input >> nth=80
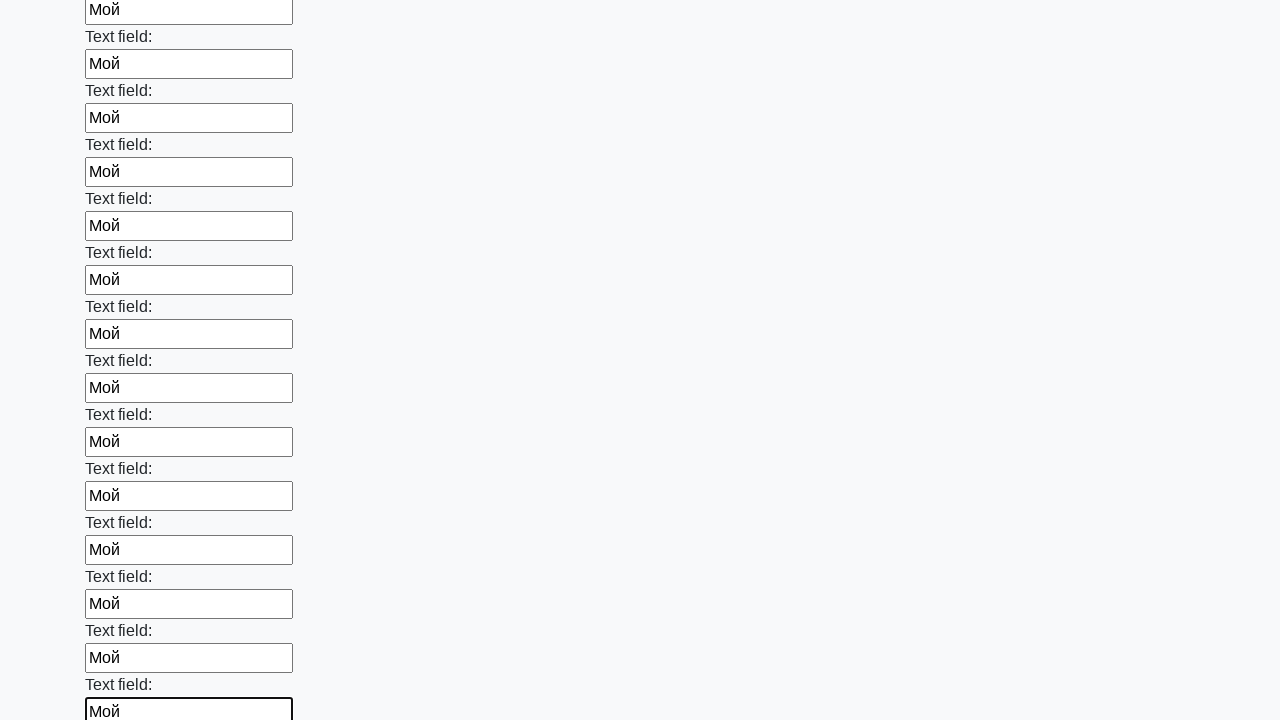

Filled an input field with text 'Мой' on input >> nth=81
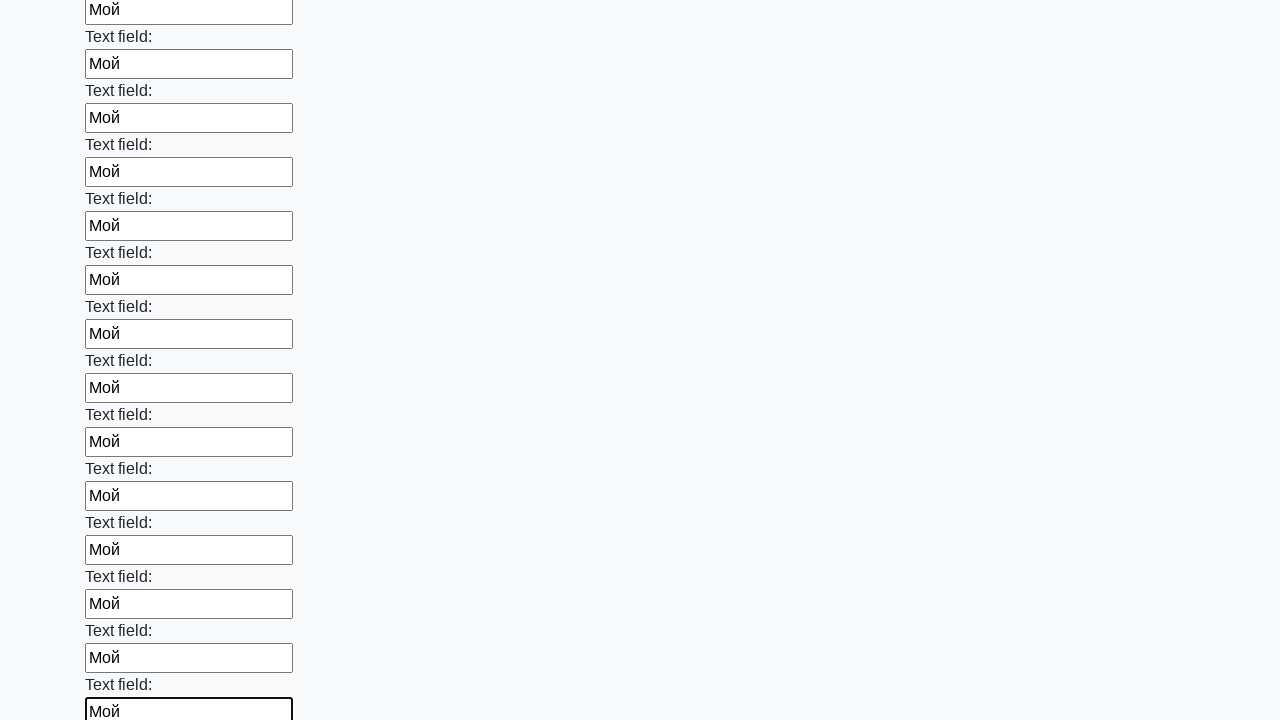

Filled an input field with text 'Мой' on input >> nth=82
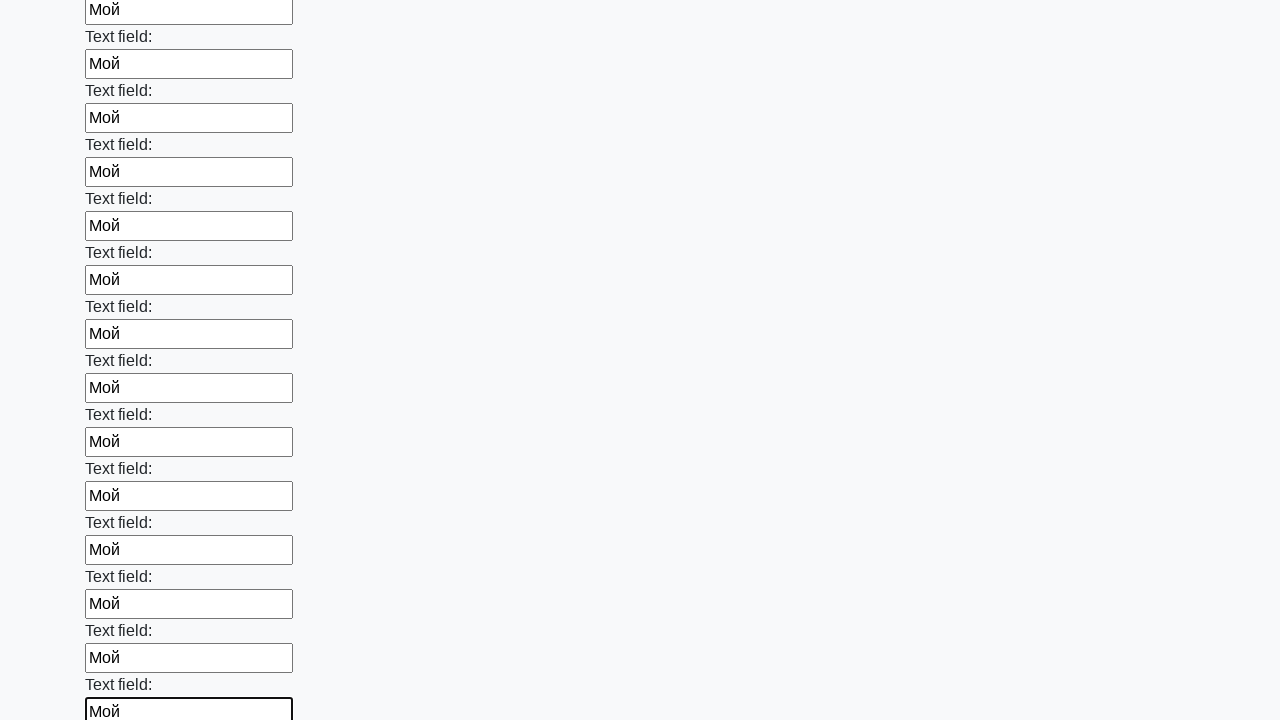

Filled an input field with text 'Мой' on input >> nth=83
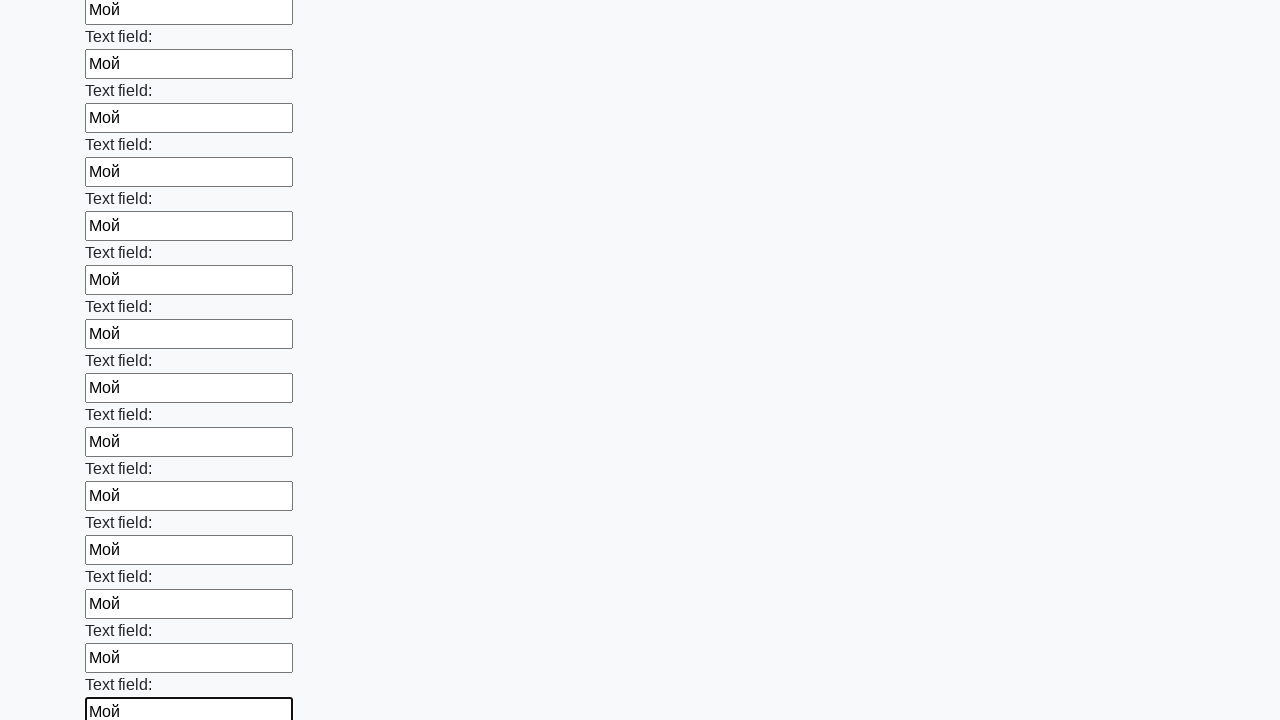

Filled an input field with text 'Мой' on input >> nth=84
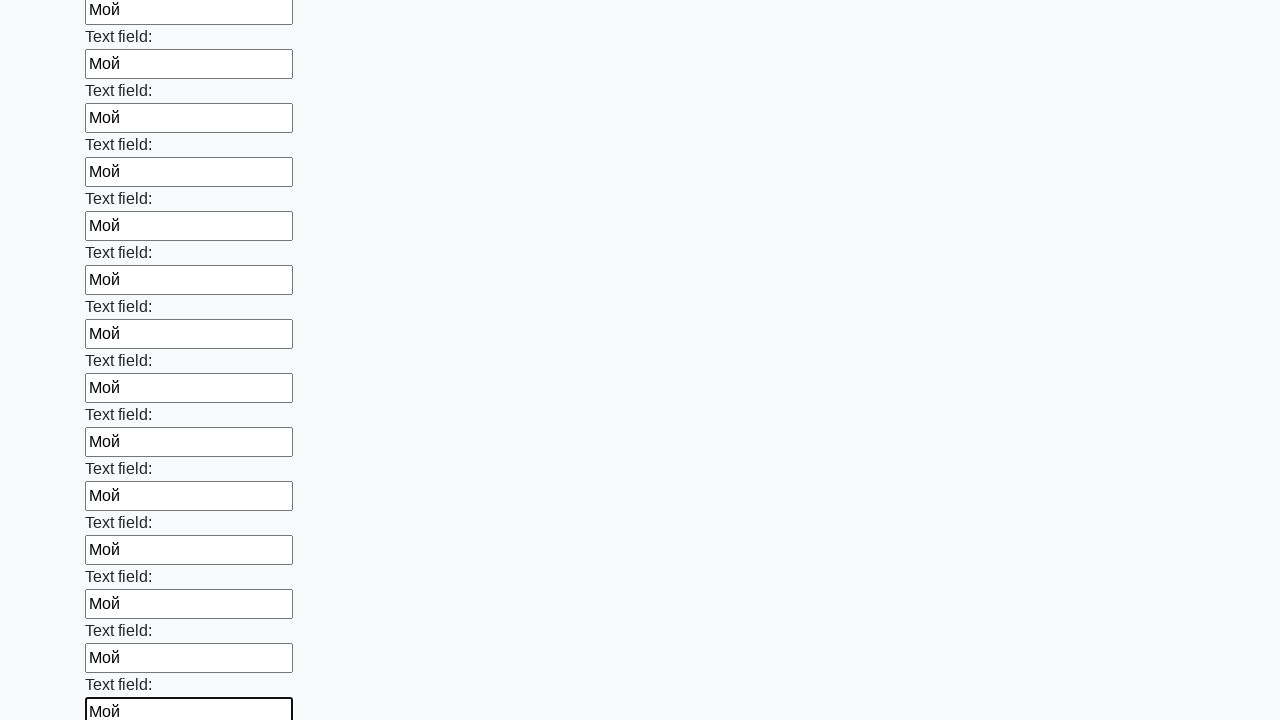

Filled an input field with text 'Мой' on input >> nth=85
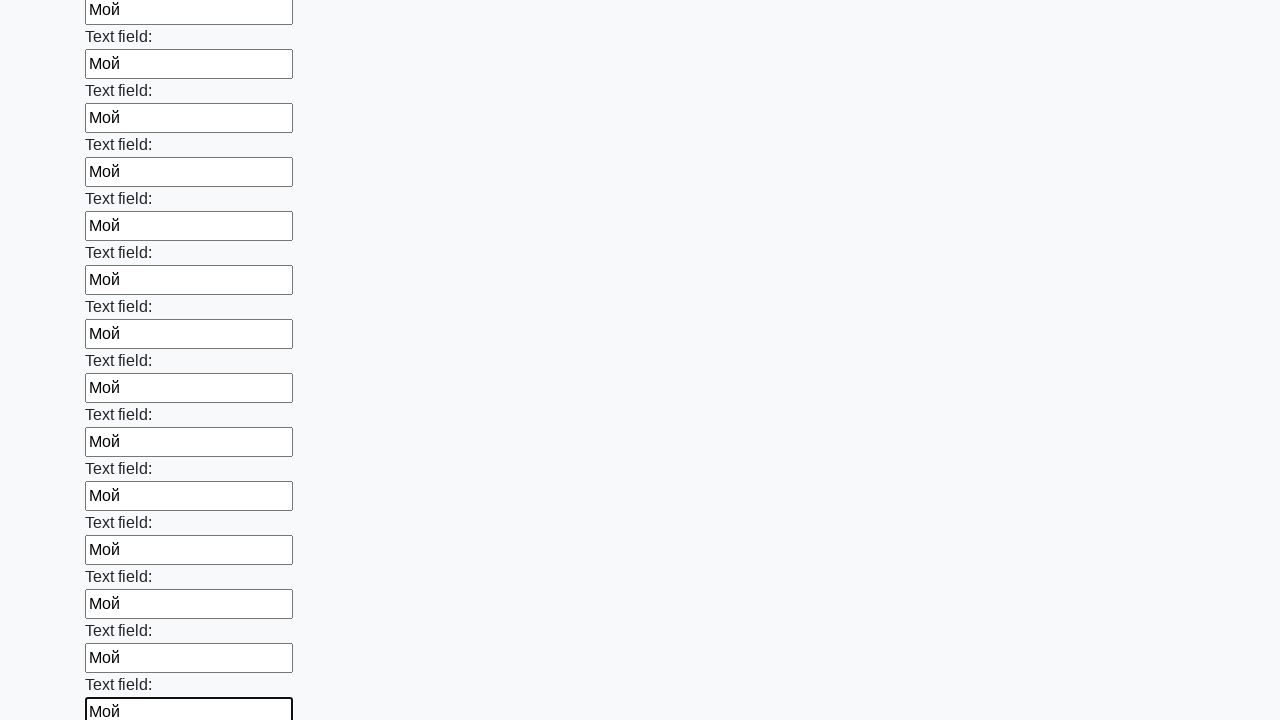

Filled an input field with text 'Мой' on input >> nth=86
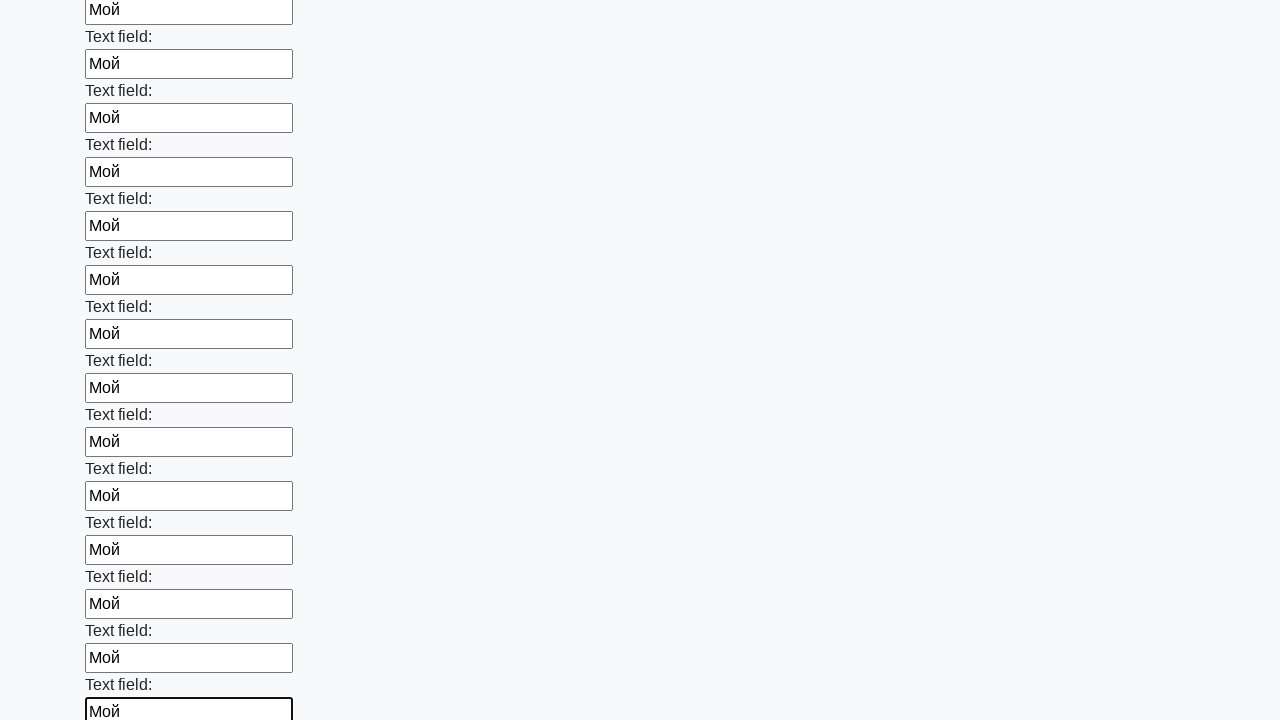

Filled an input field with text 'Мой' on input >> nth=87
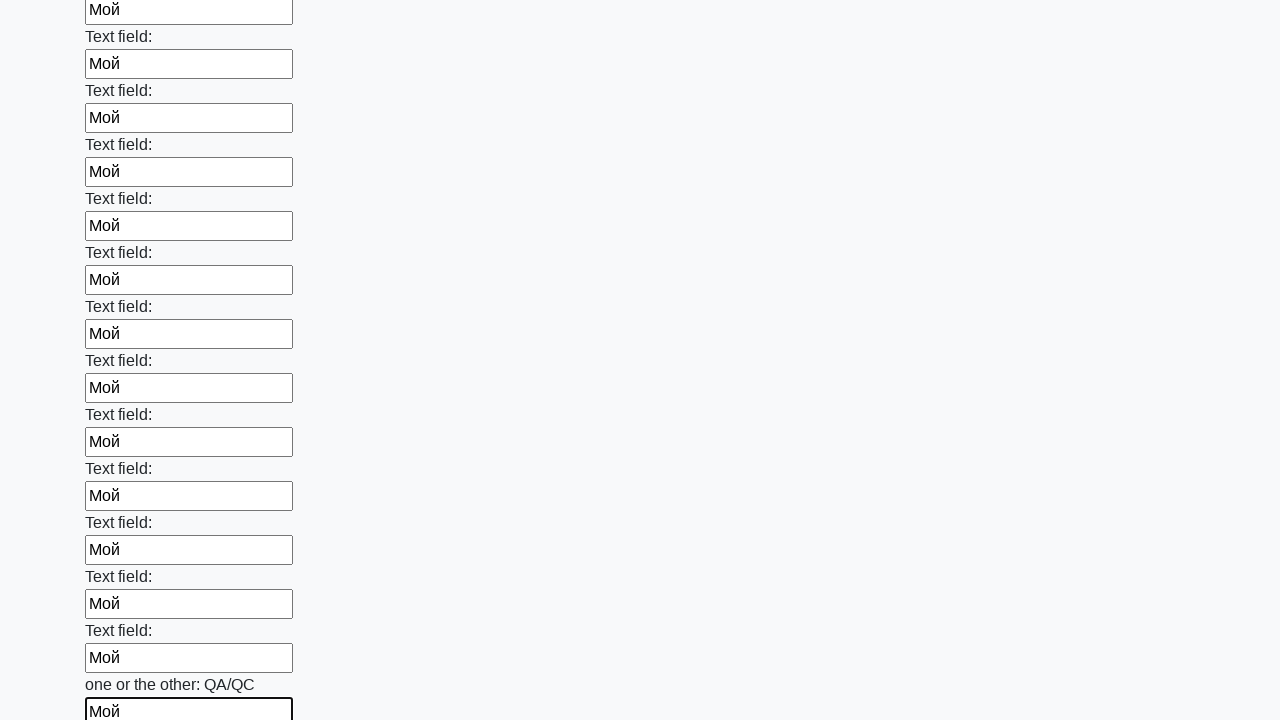

Filled an input field with text 'Мой' on input >> nth=88
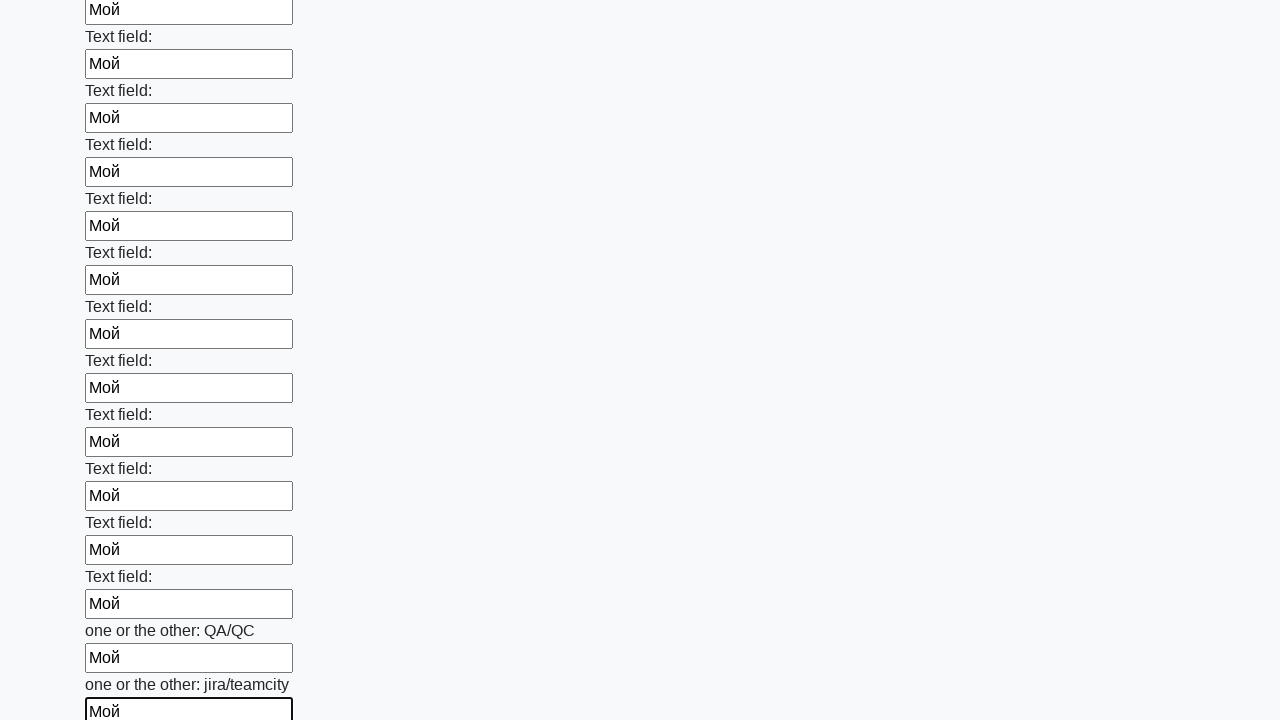

Filled an input field with text 'Мой' on input >> nth=89
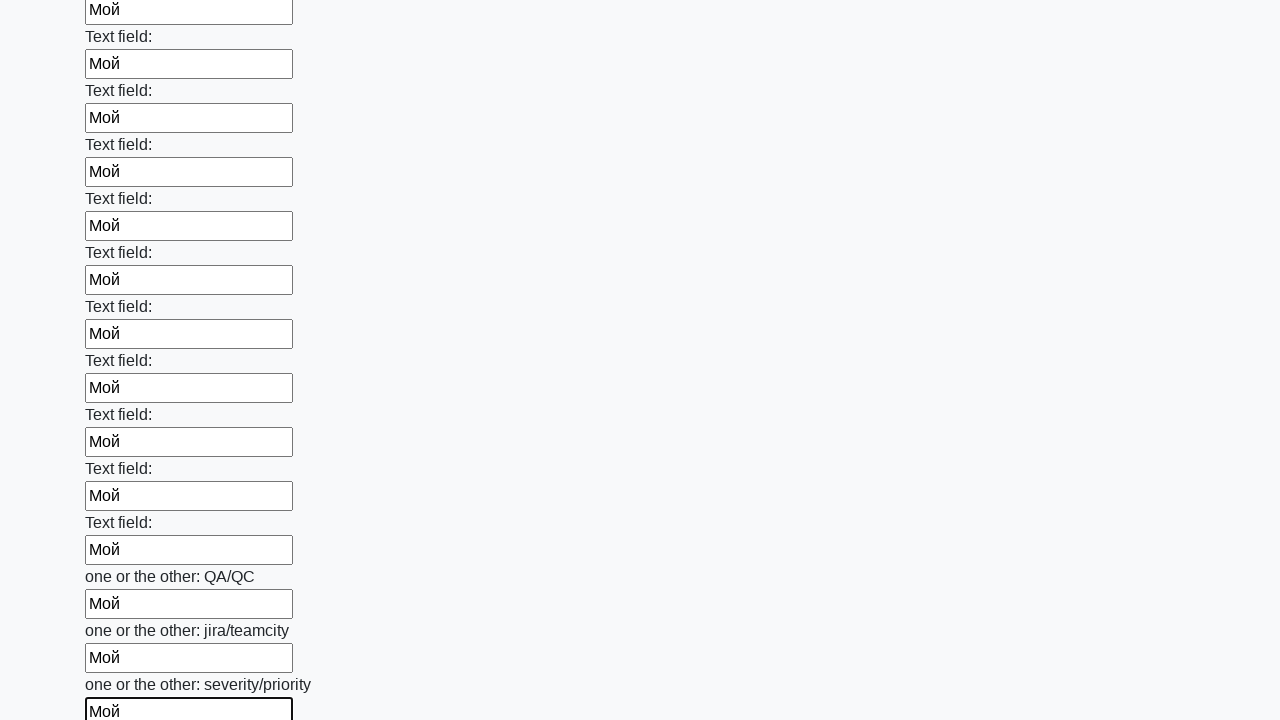

Filled an input field with text 'Мой' on input >> nth=90
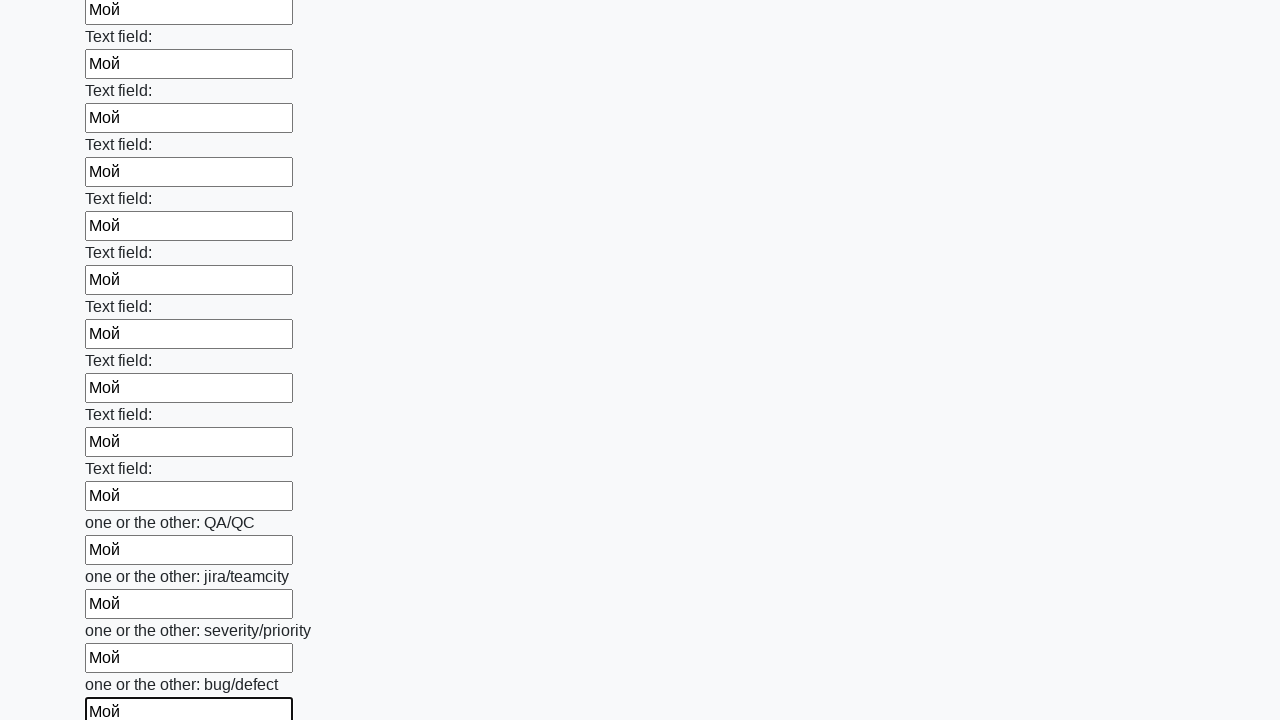

Filled an input field with text 'Мой' on input >> nth=91
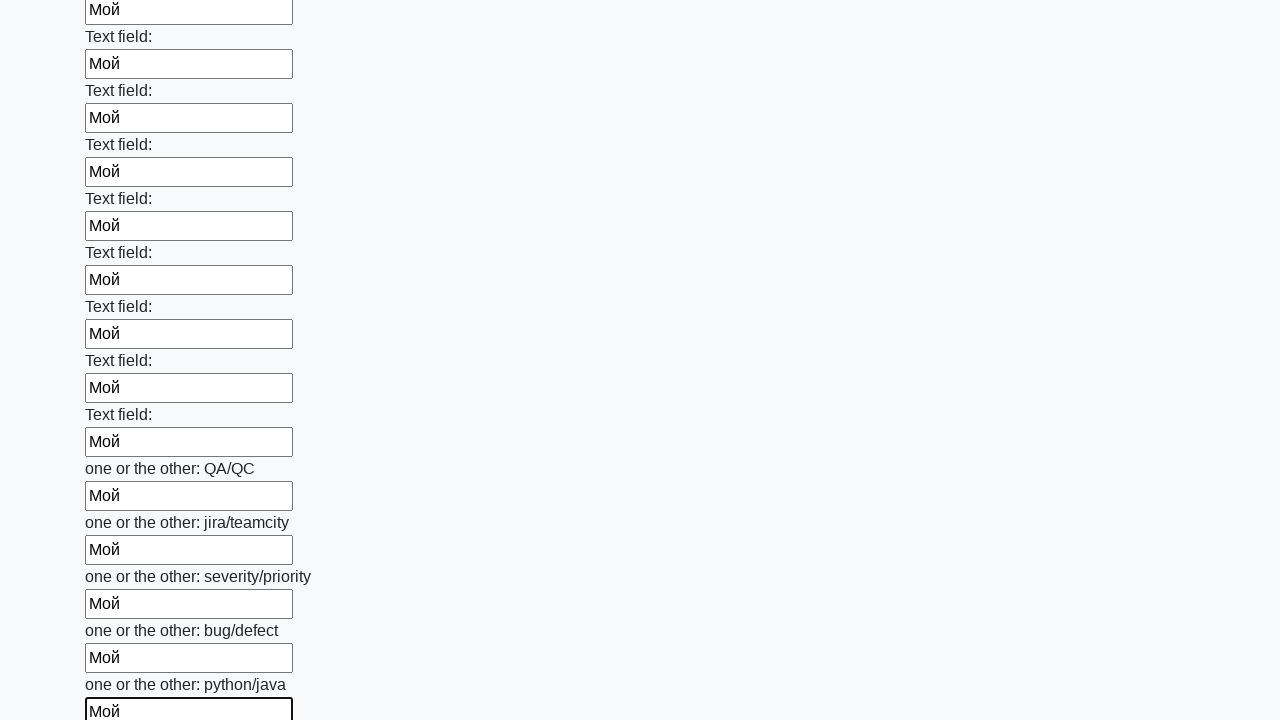

Filled an input field with text 'Мой' on input >> nth=92
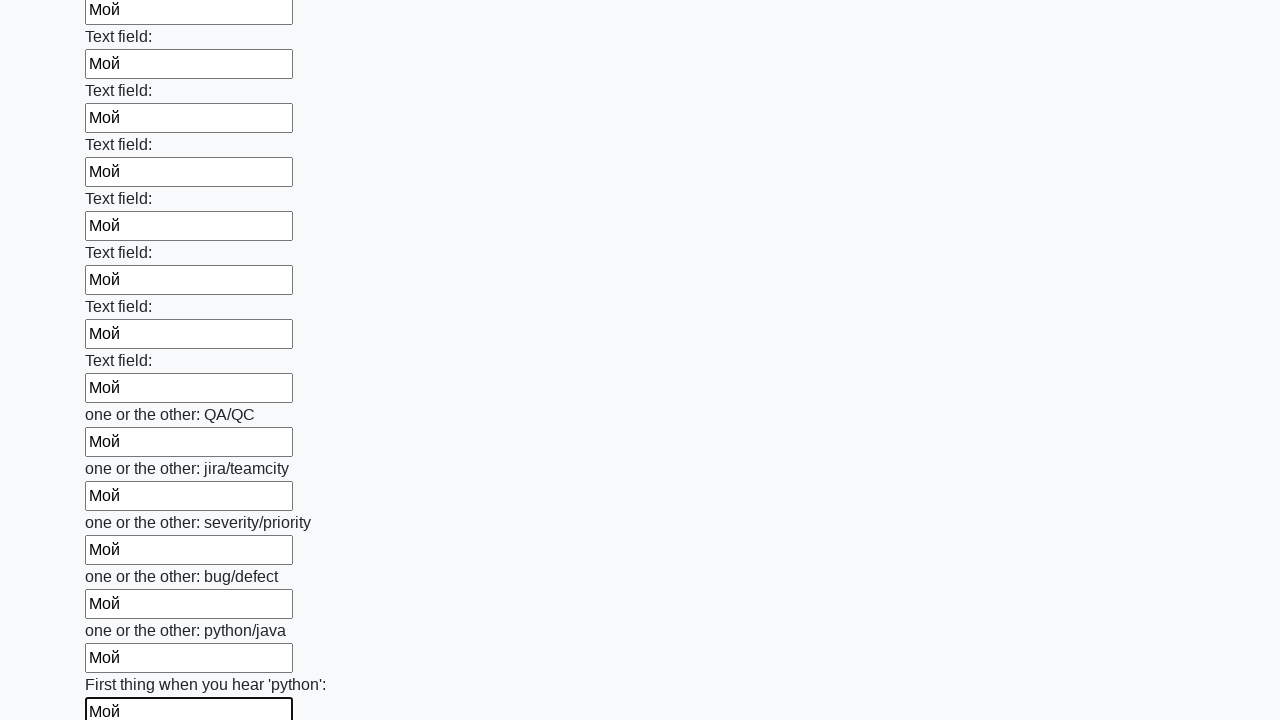

Filled an input field with text 'Мой' on input >> nth=93
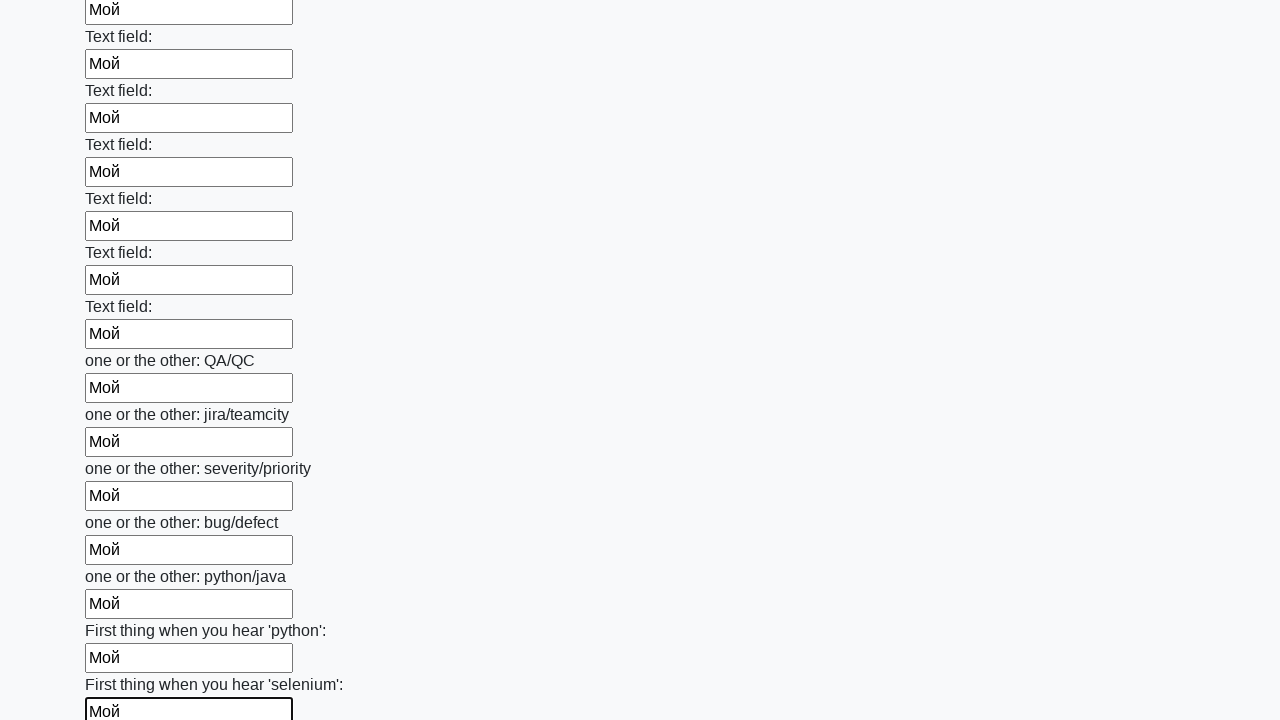

Filled an input field with text 'Мой' on input >> nth=94
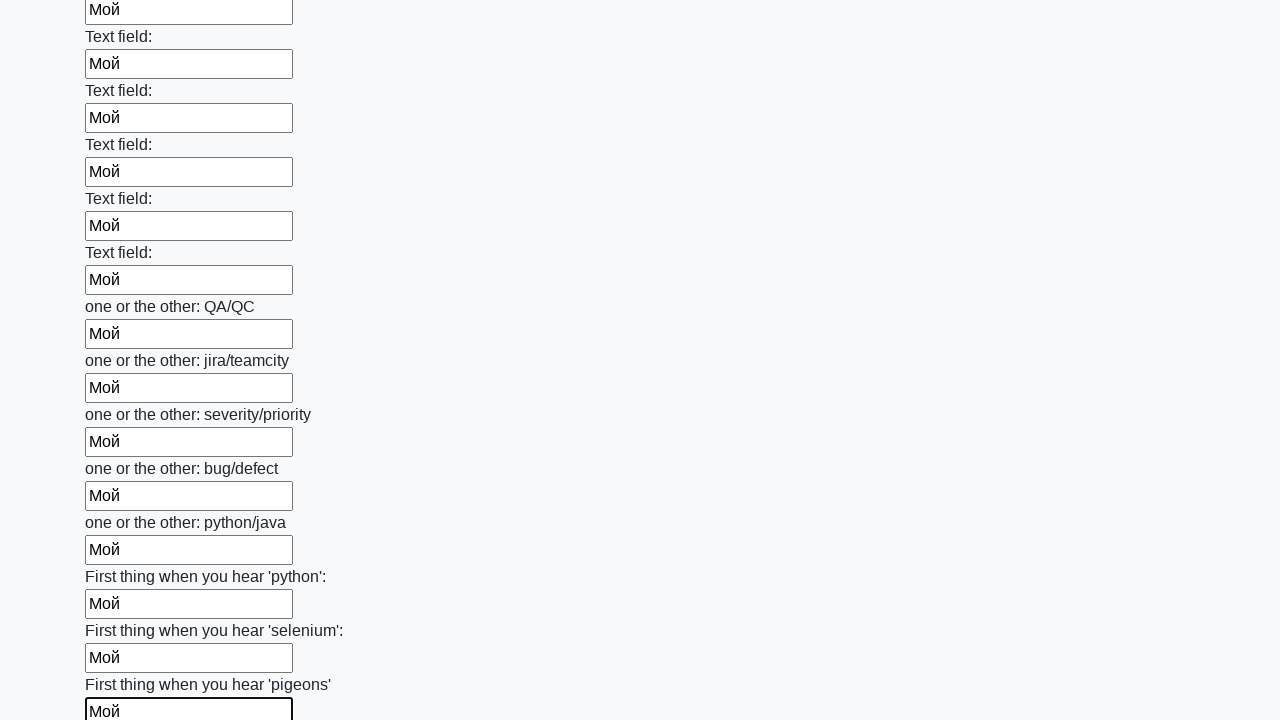

Filled an input field with text 'Мой' on input >> nth=95
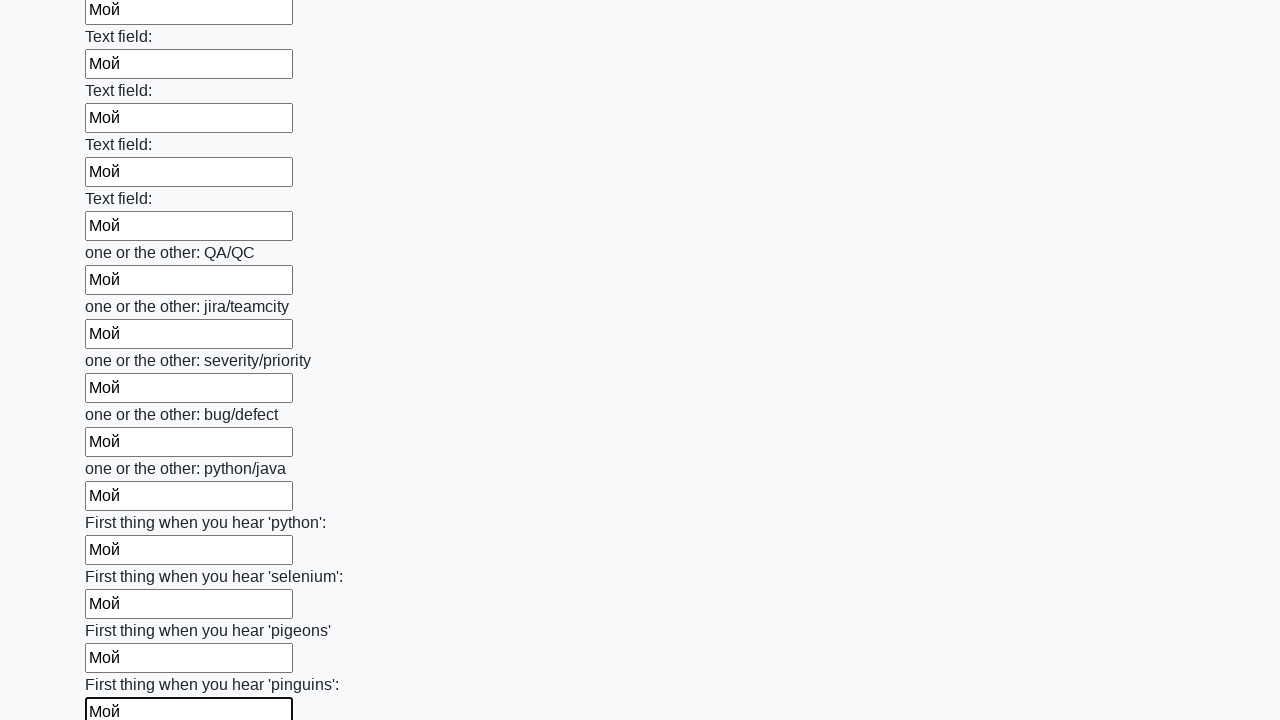

Filled an input field with text 'Мой' on input >> nth=96
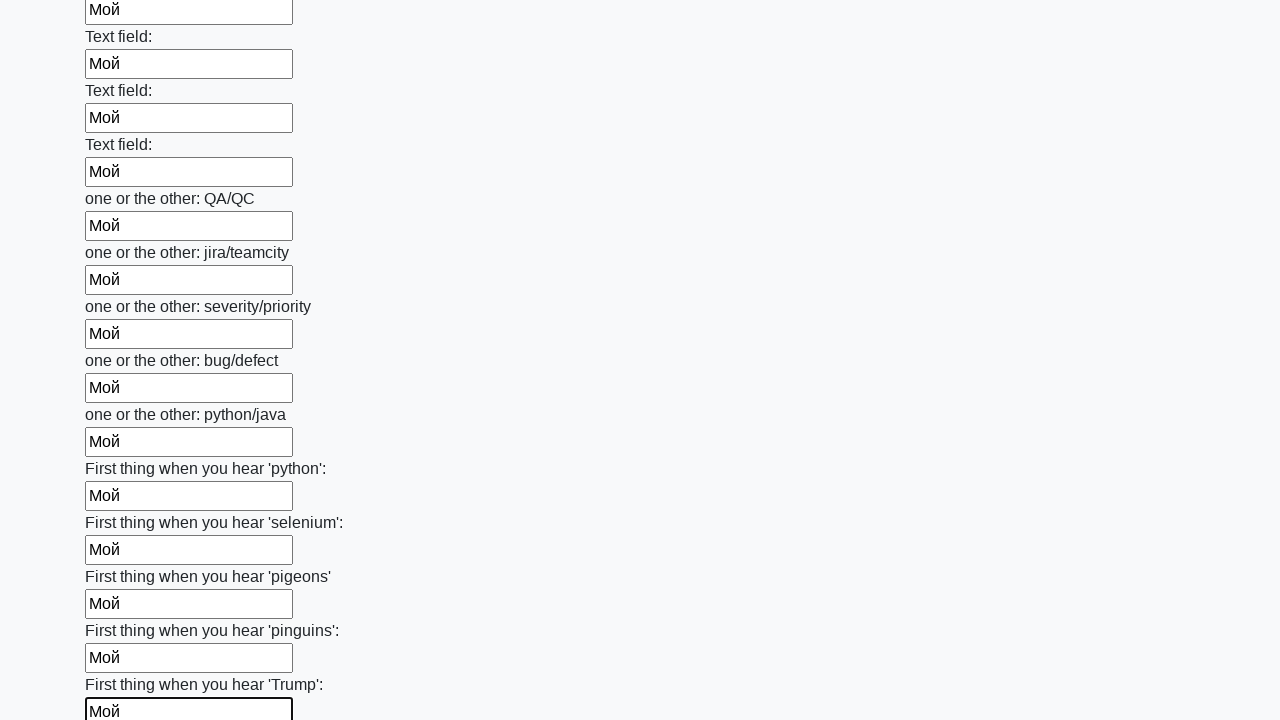

Filled an input field with text 'Мой' on input >> nth=97
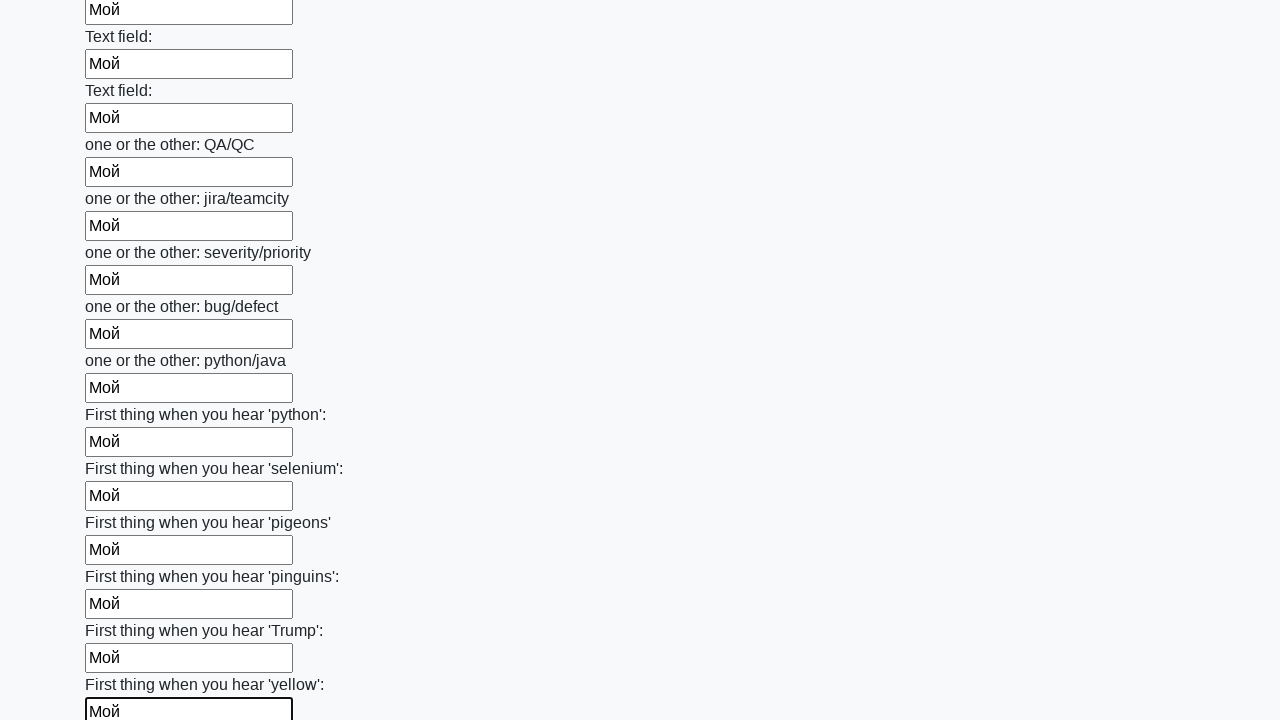

Filled an input field with text 'Мой' on input >> nth=98
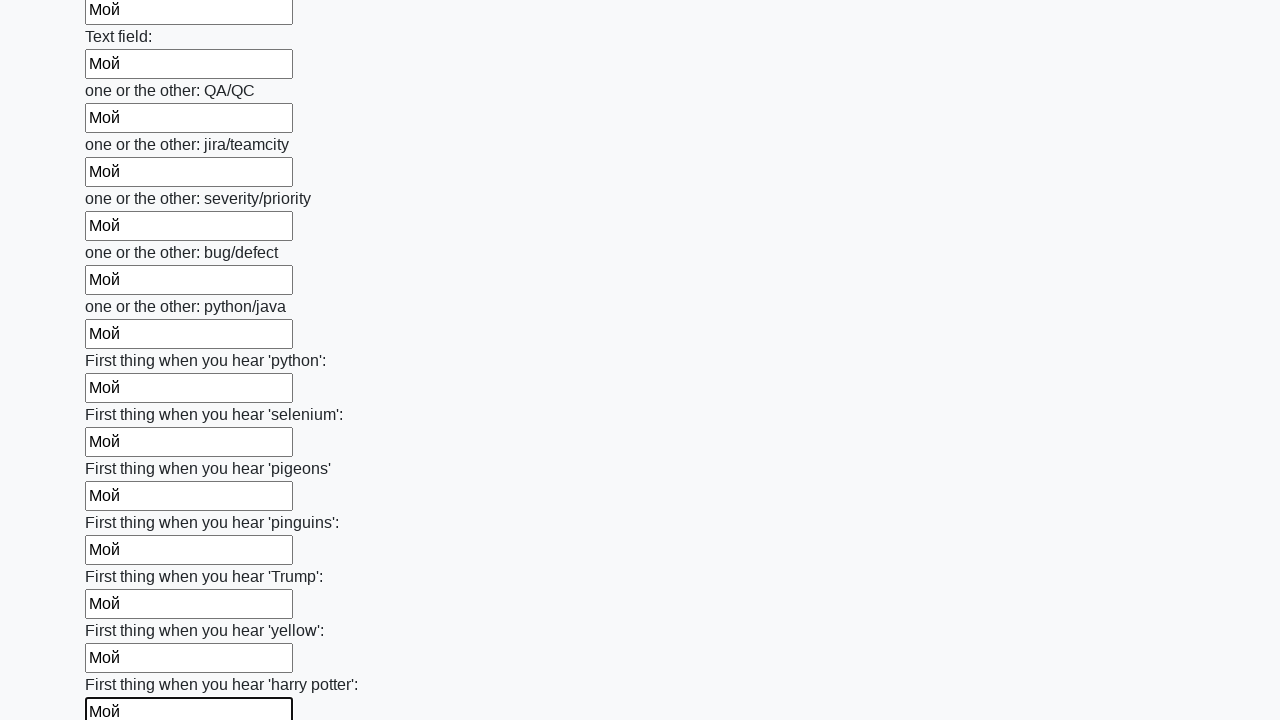

Filled an input field with text 'Мой' on input >> nth=99
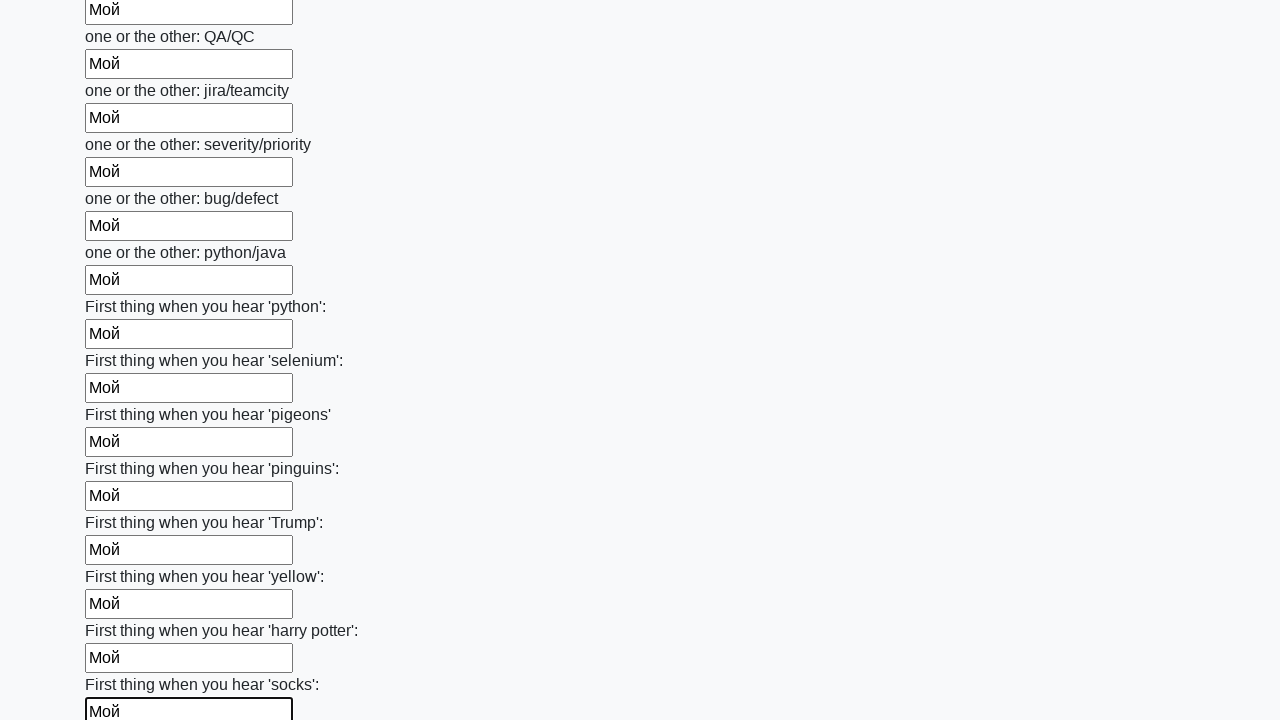

Clicked the submit button at (123, 611) on button.btn
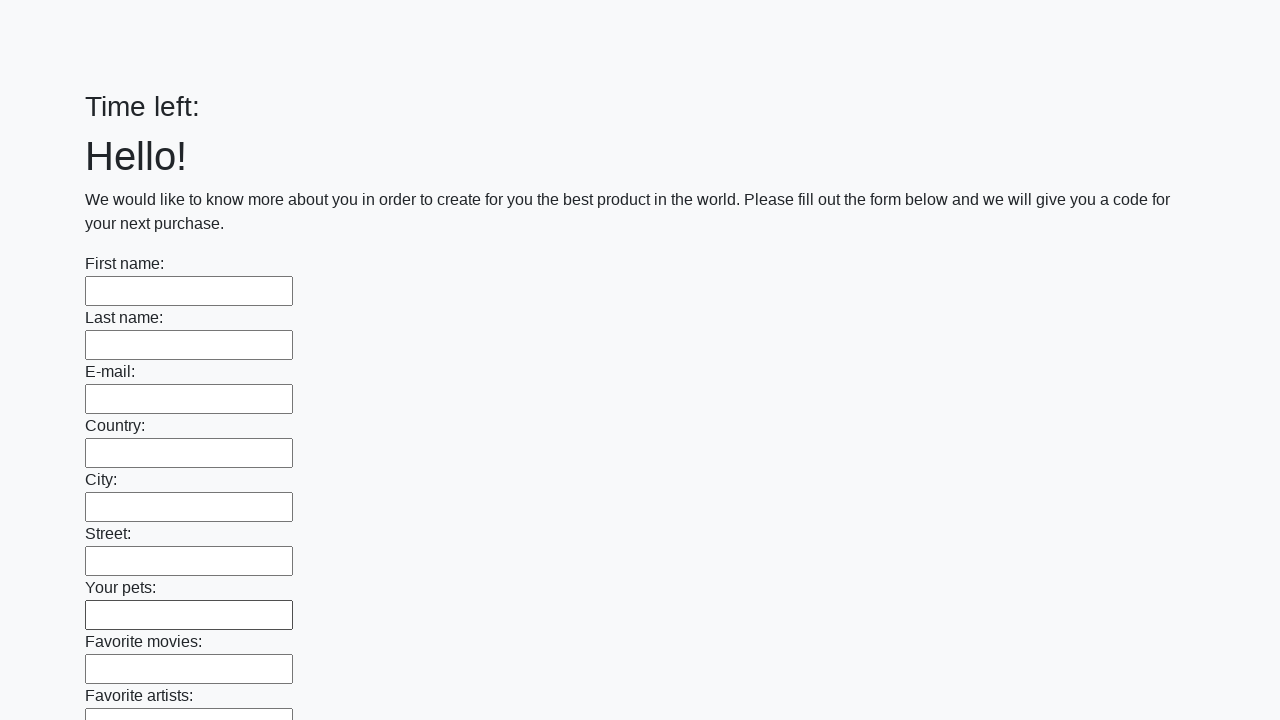

Waited for form submission to complete
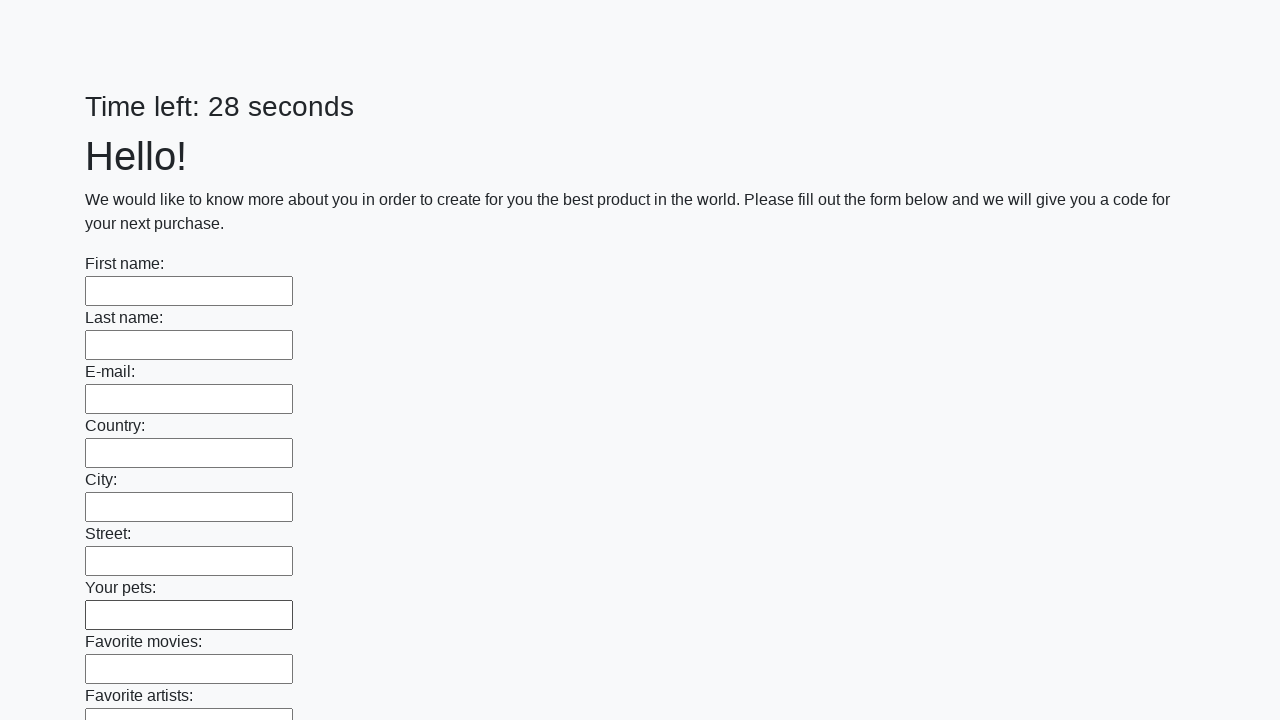

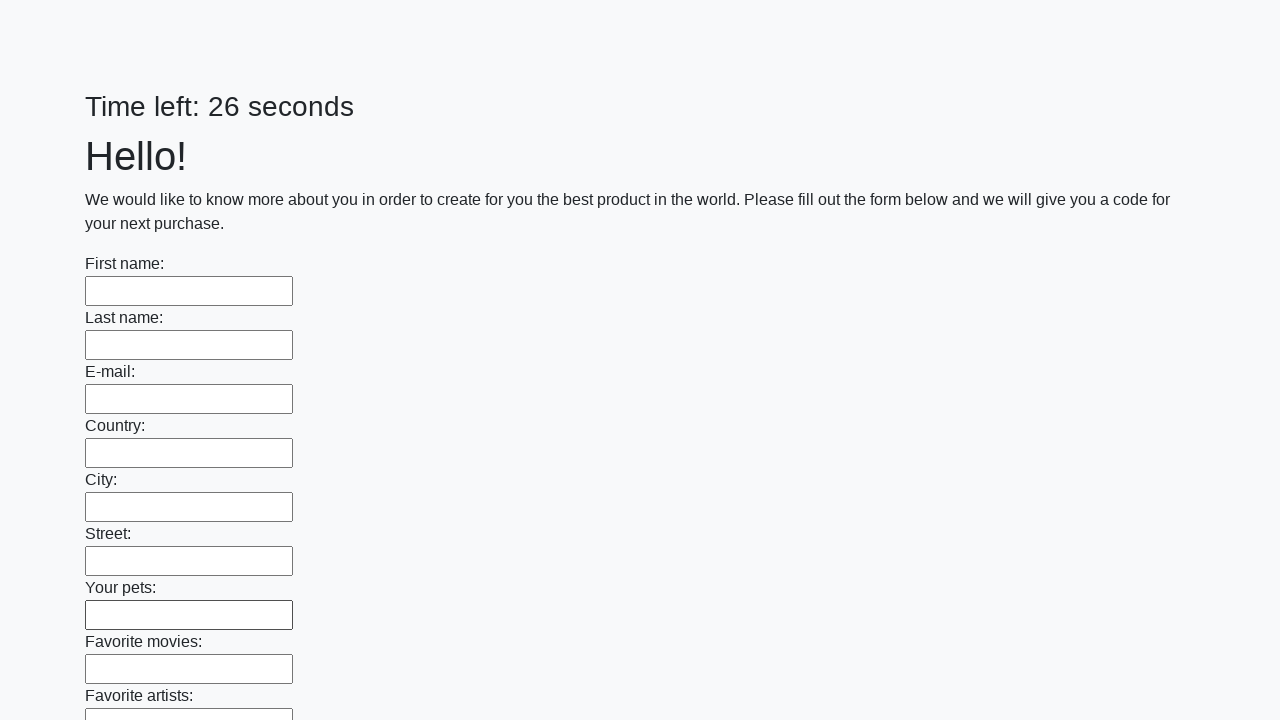